Tests calendar date picker functionality by navigating through months and selecting a specific date

Starting URL: https://www.hyrtutorials.com/p/calendar-practice.html

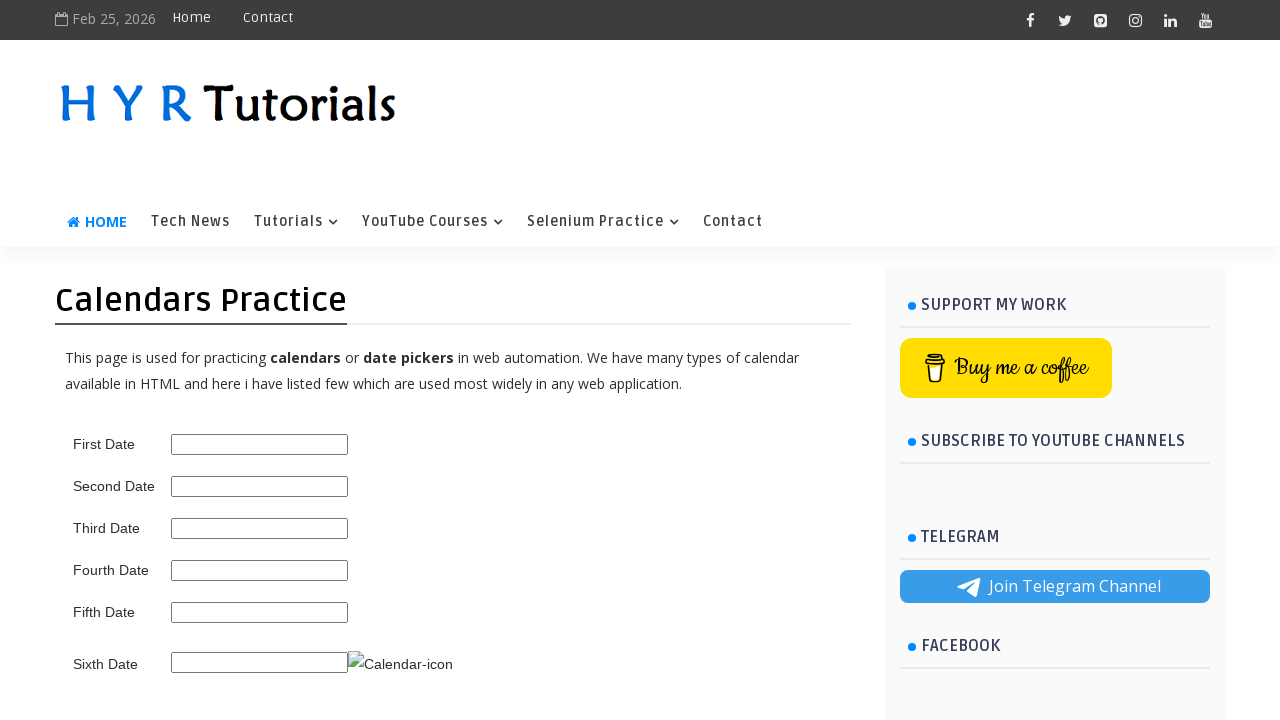

Clicked on the second date picker to open calendar at (260, 486) on #second_date_picker
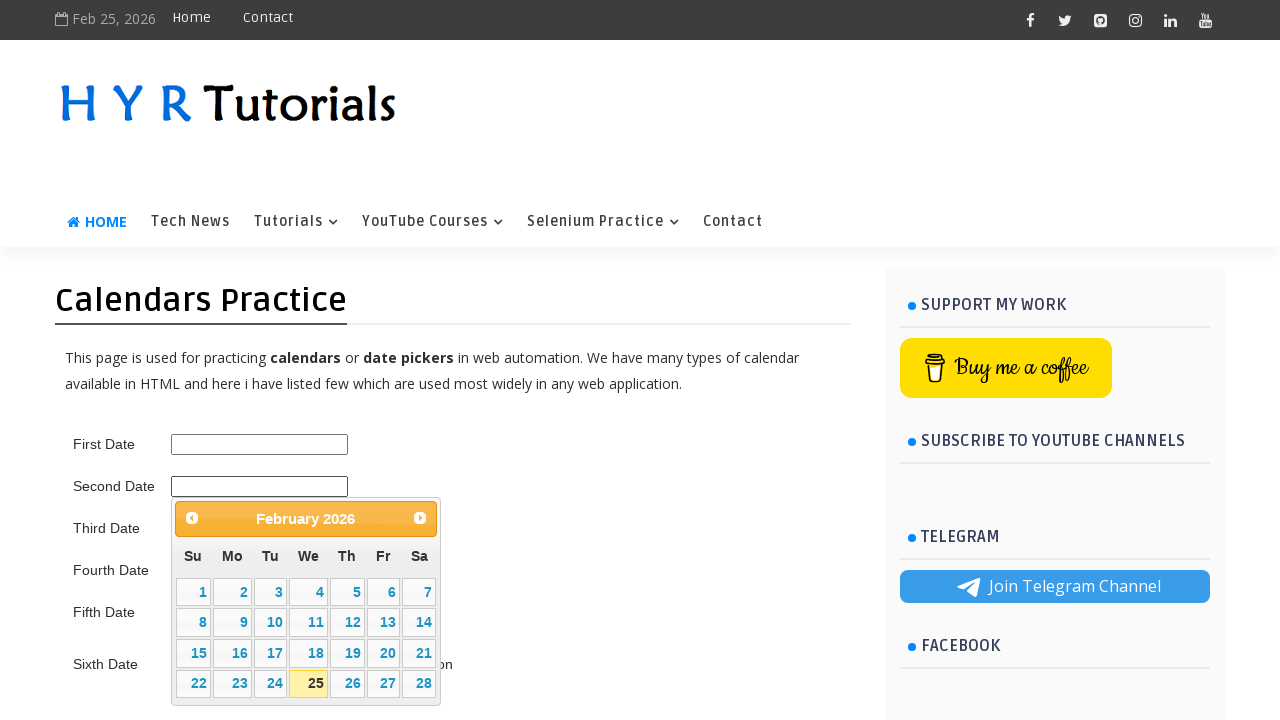

Waited 2 seconds for calendar to load
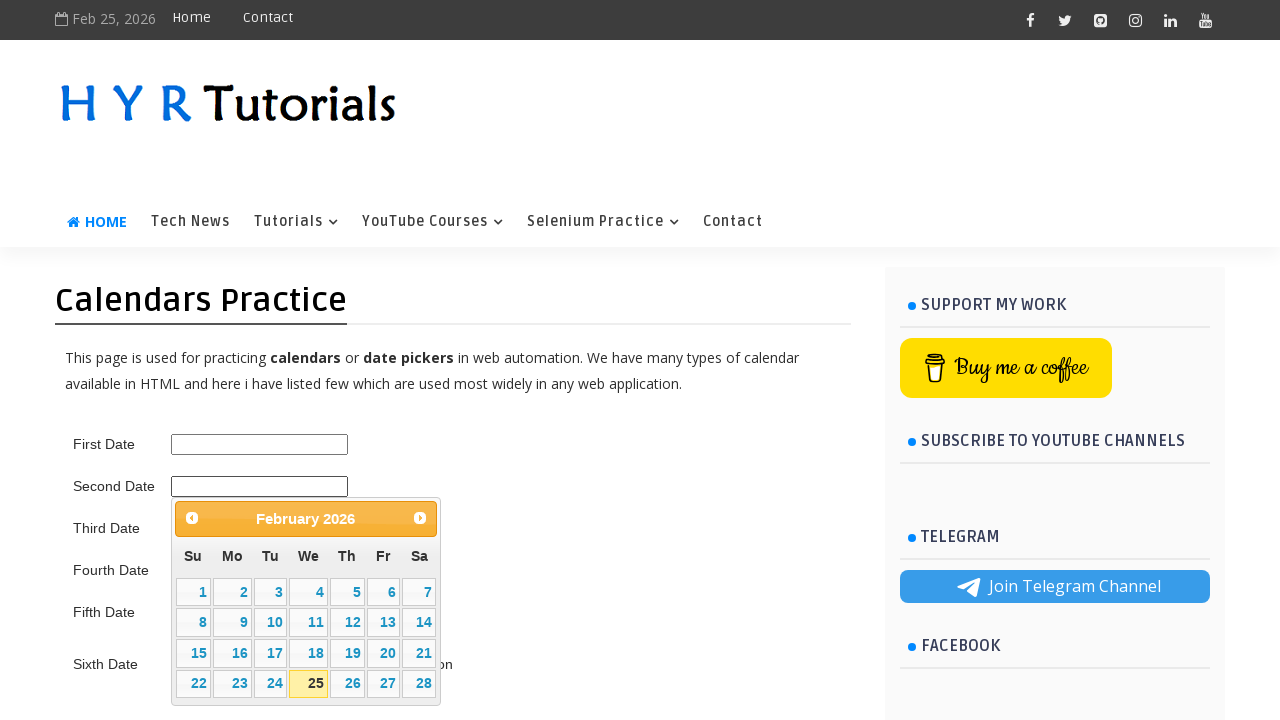

Retrieved current calendar month/year: February 2026
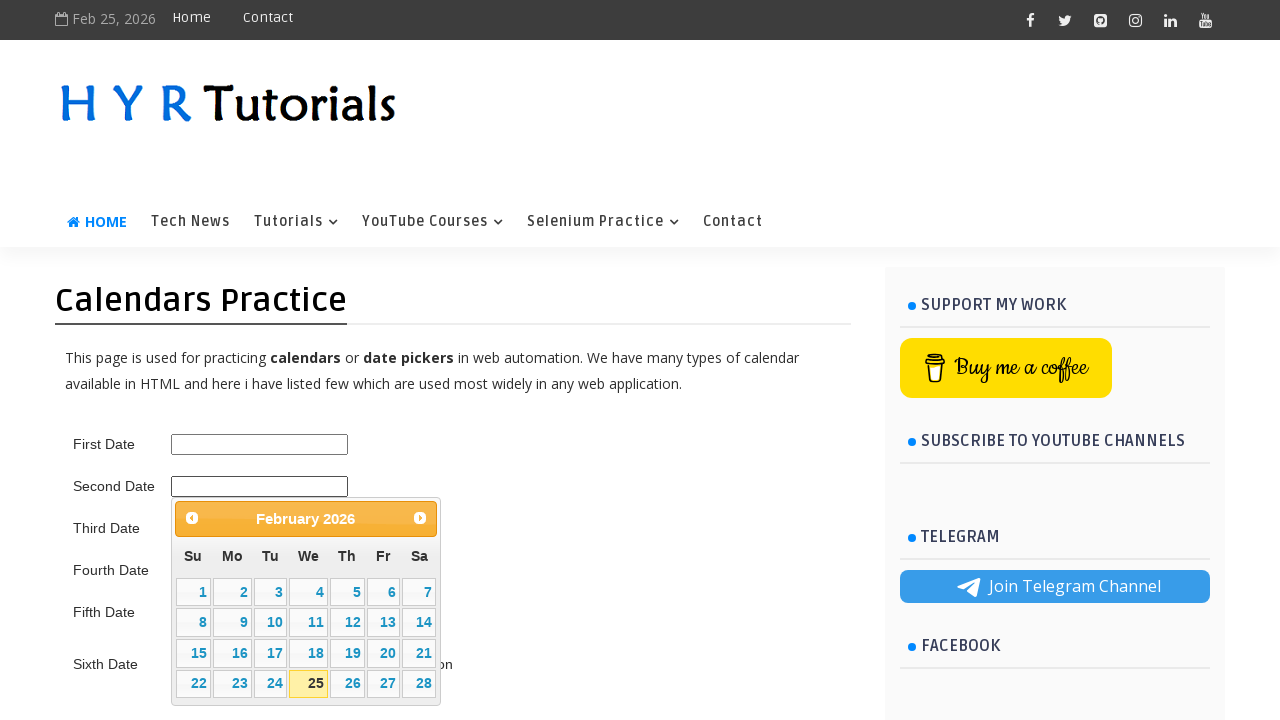

Waited before navigating to next month
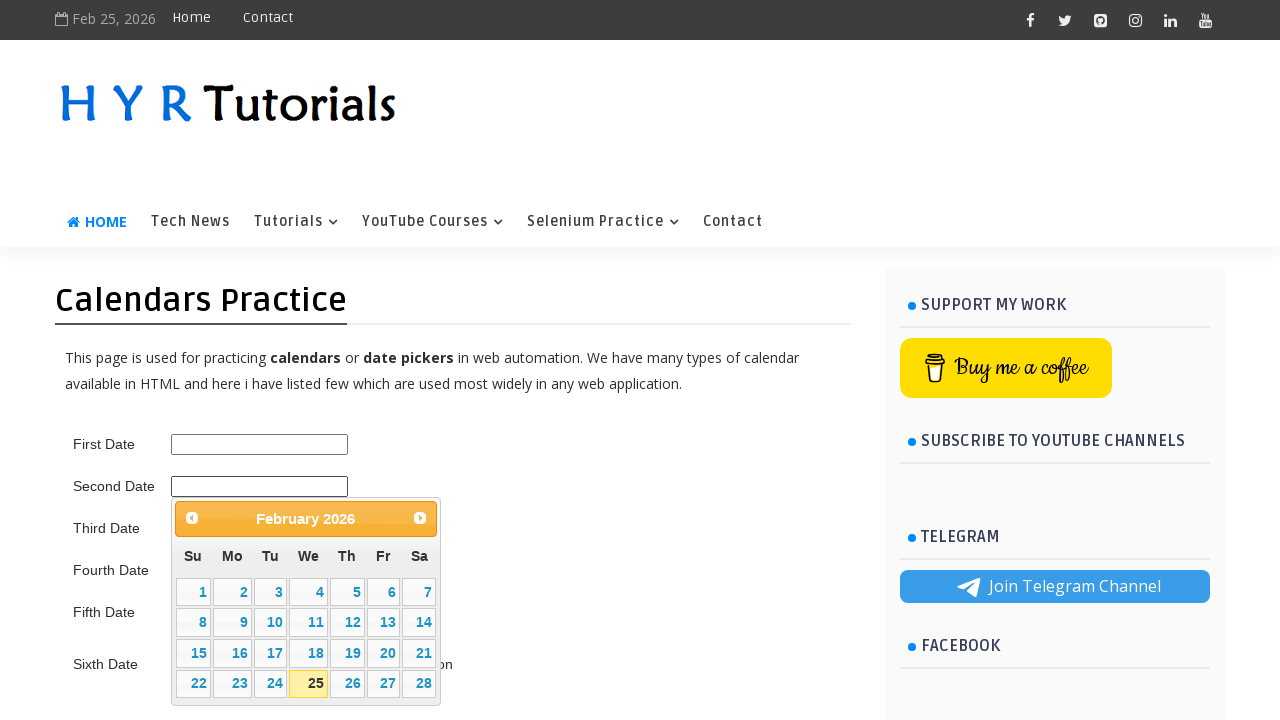

Clicked next month button to navigate forward (current: 2/2026, target: 6/2023) at (420, 518) on xpath=//a[@data-handler='next']
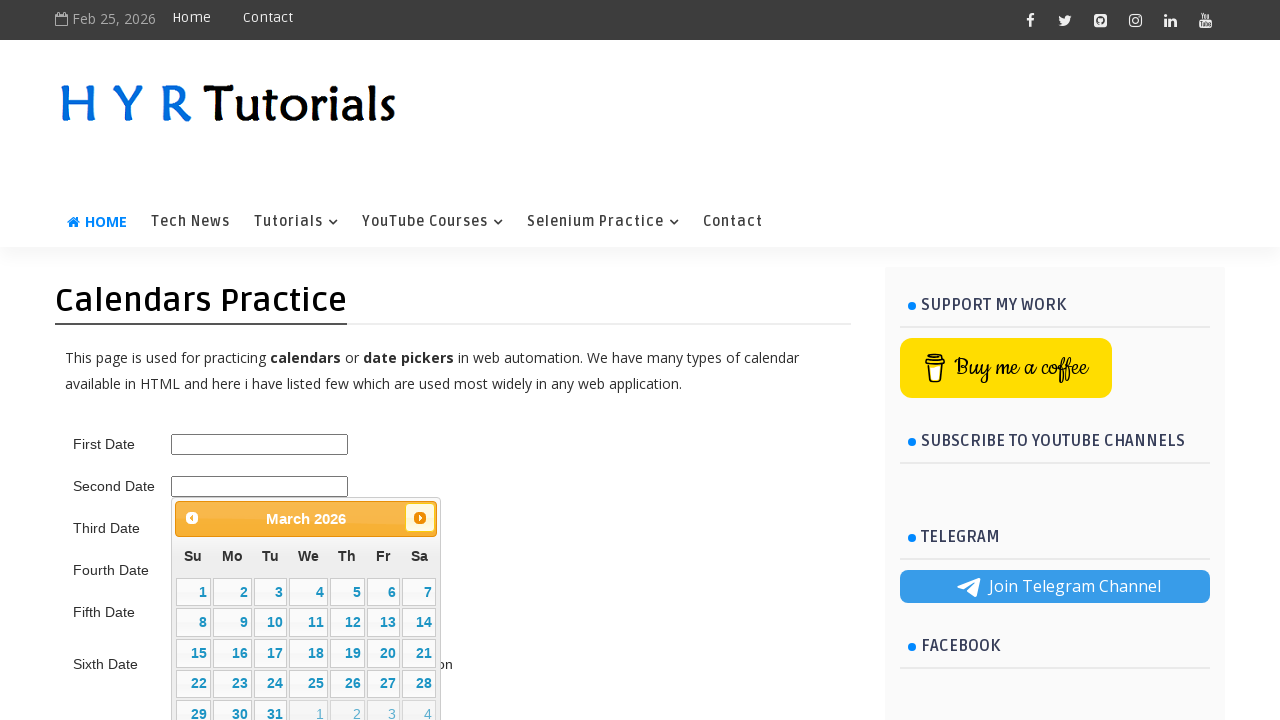

Retrieved updated calendar month/year: March 2026
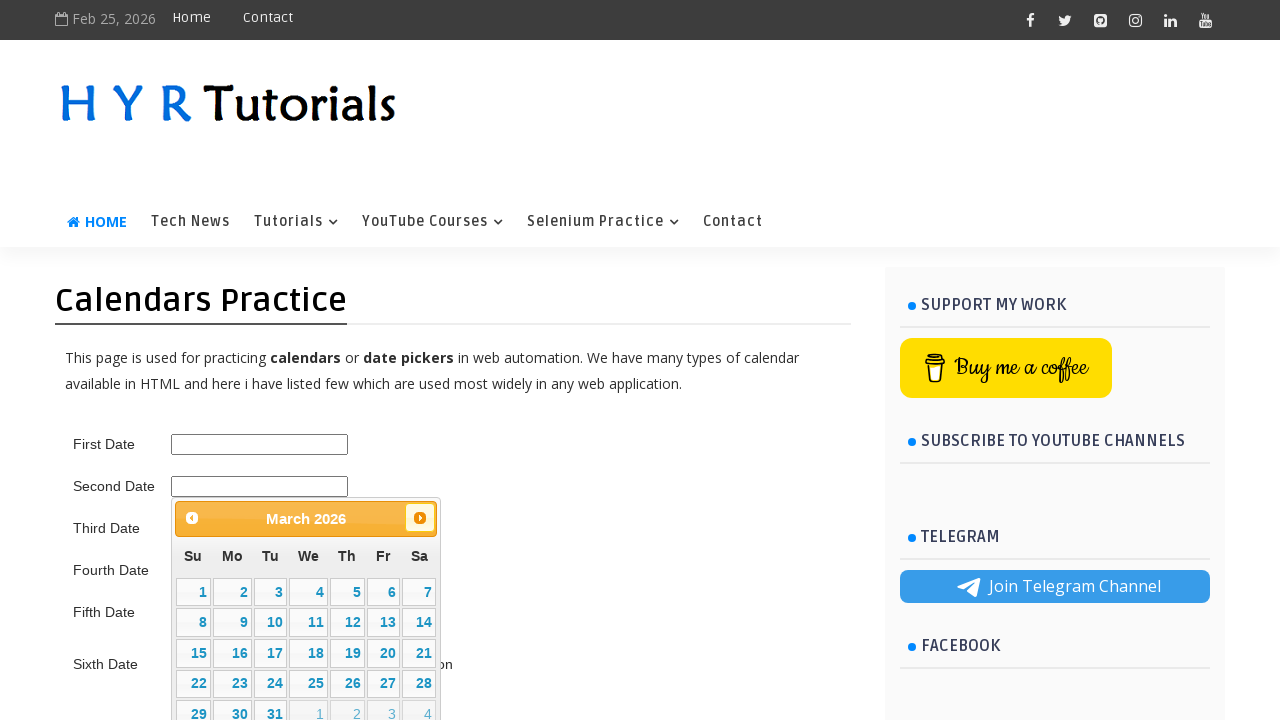

Waited before navigating to next month
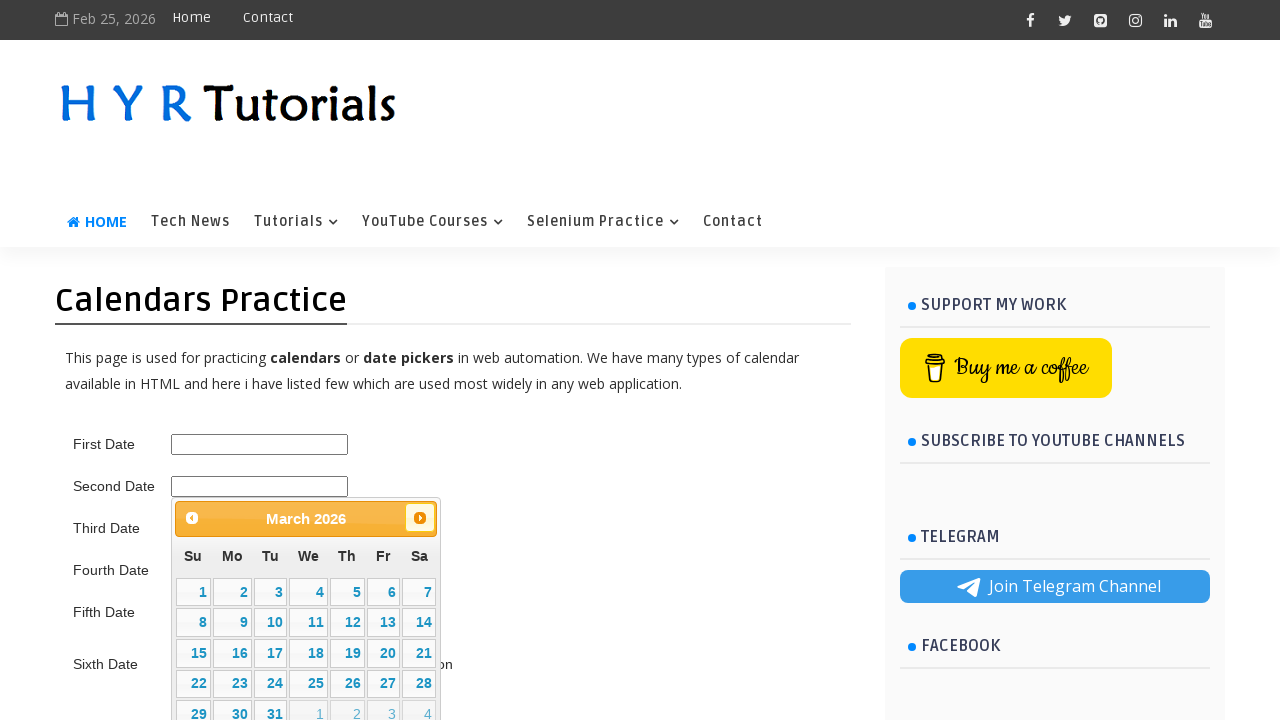

Clicked next month button to navigate forward (current: 3/2026, target: 6/2023) at (420, 518) on xpath=//a[@data-handler='next']
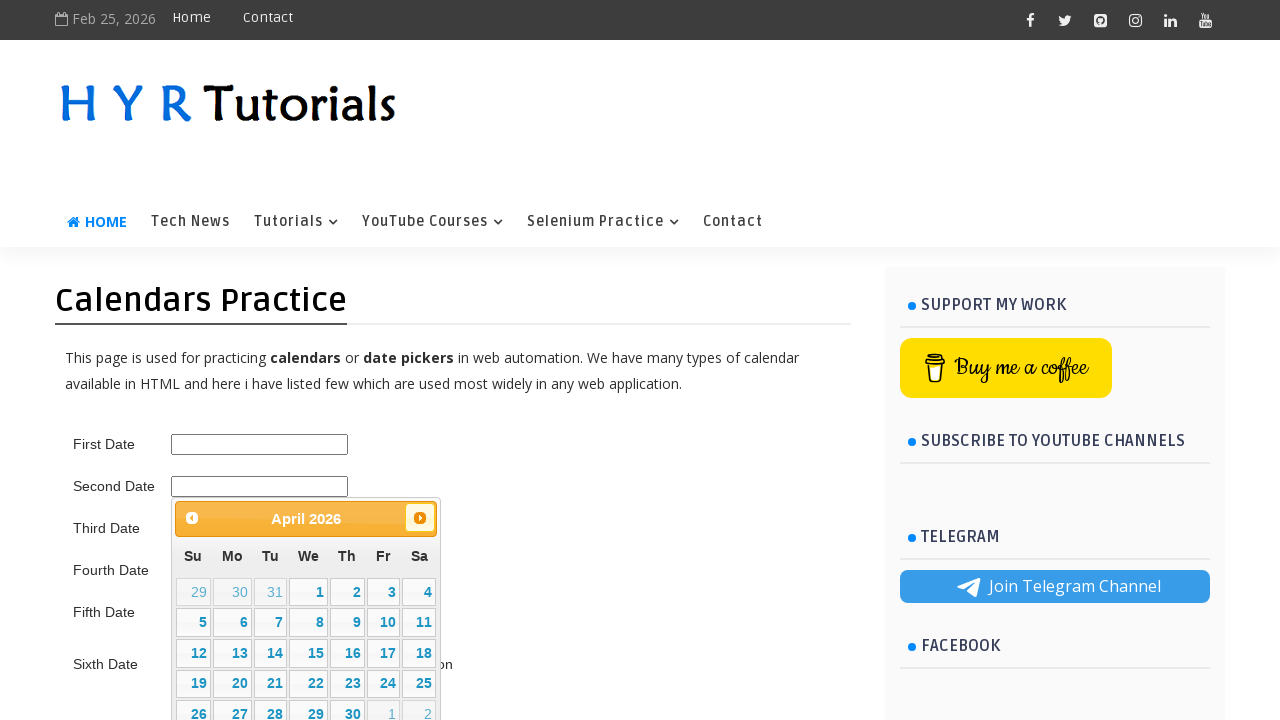

Retrieved updated calendar month/year: April 2026
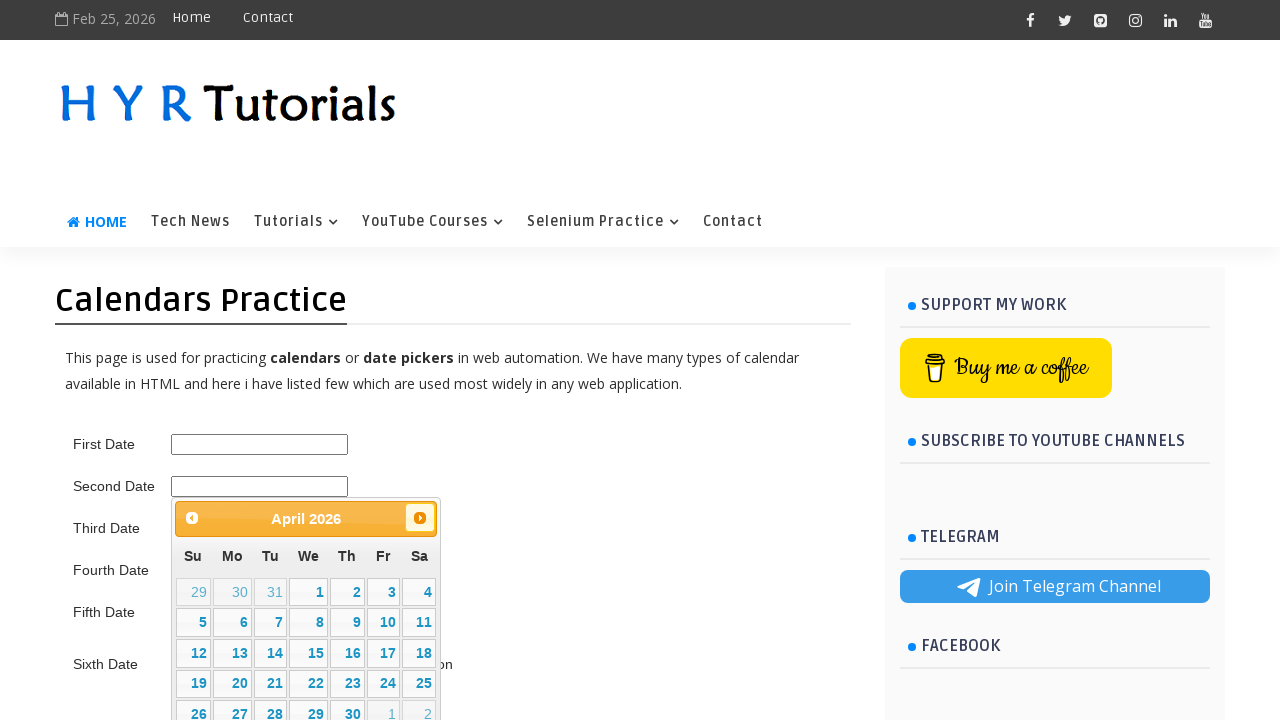

Waited before navigating to next month
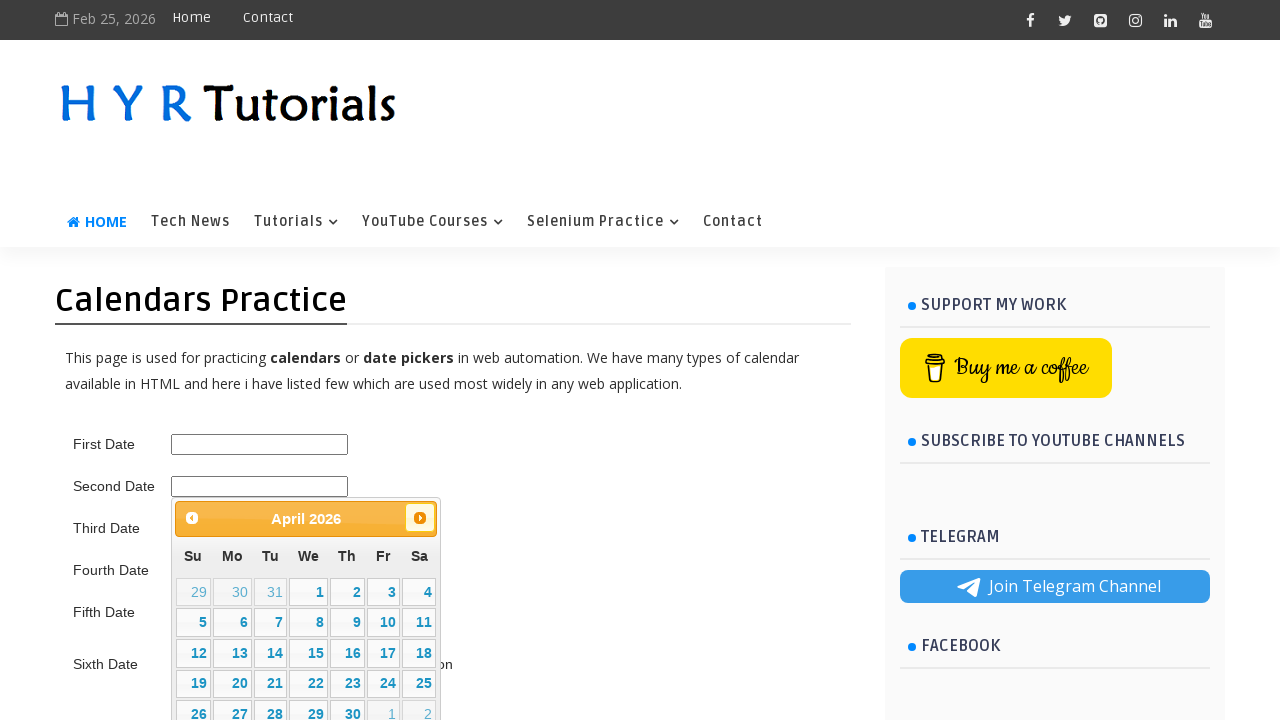

Clicked next month button to navigate forward (current: 4/2026, target: 6/2023) at (420, 518) on xpath=//a[@data-handler='next']
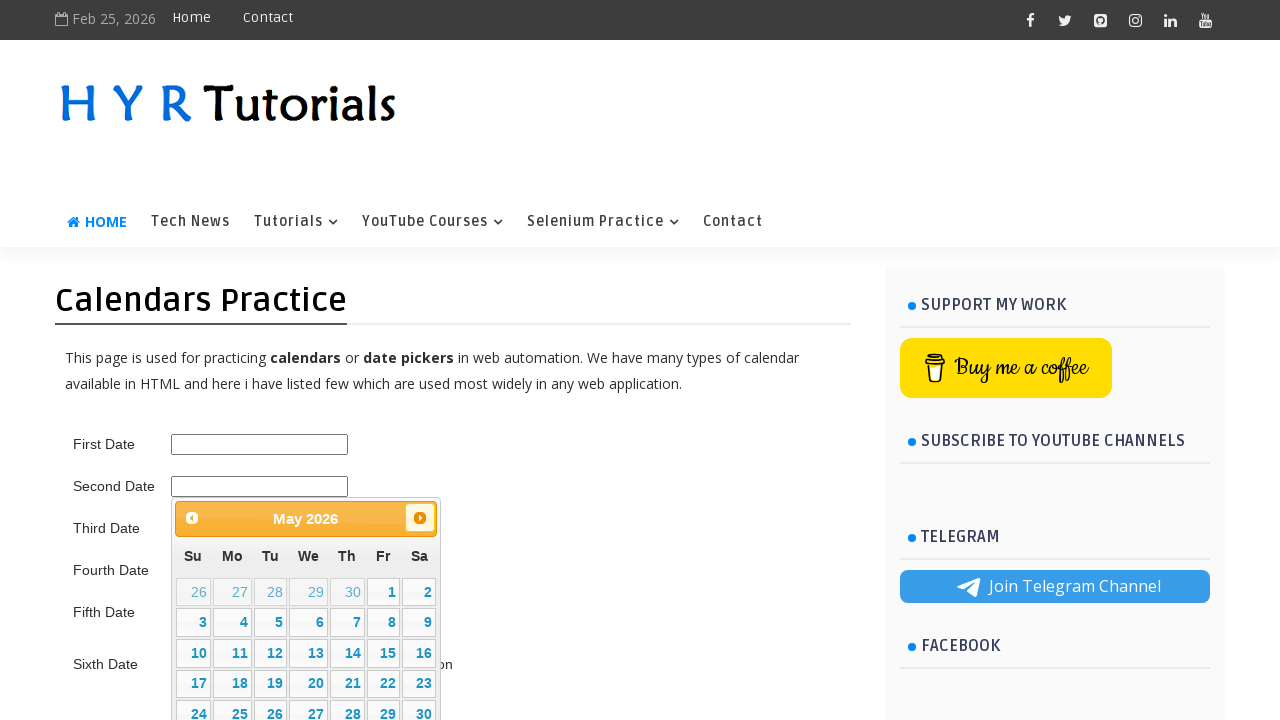

Retrieved updated calendar month/year: May 2026
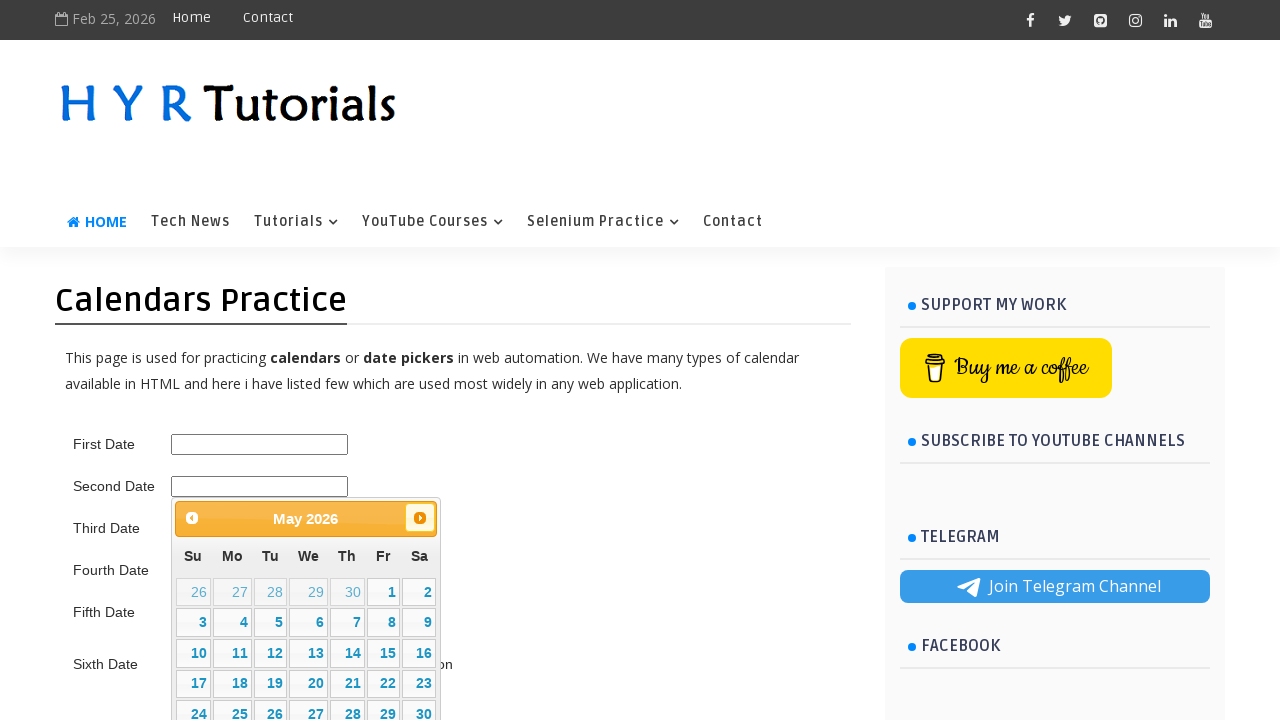

Waited before navigating to next month
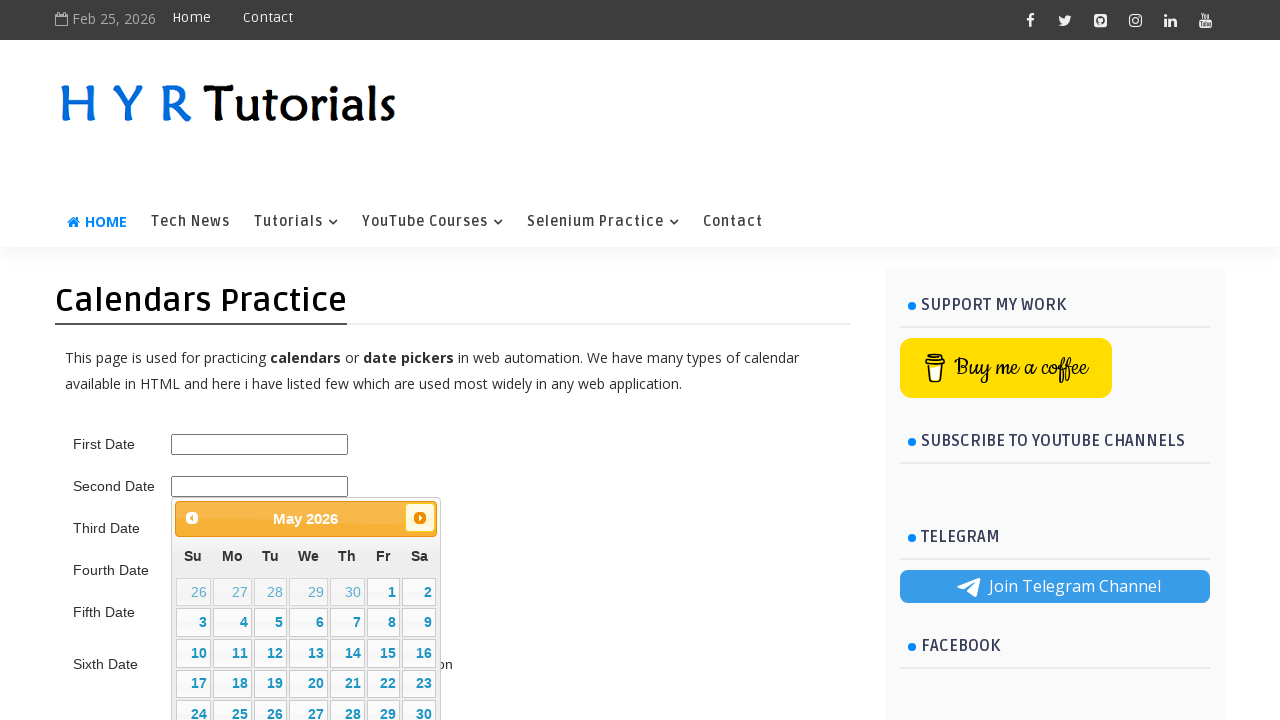

Clicked next month button to navigate forward (current: 5/2026, target: 6/2023) at (420, 518) on xpath=//a[@data-handler='next']
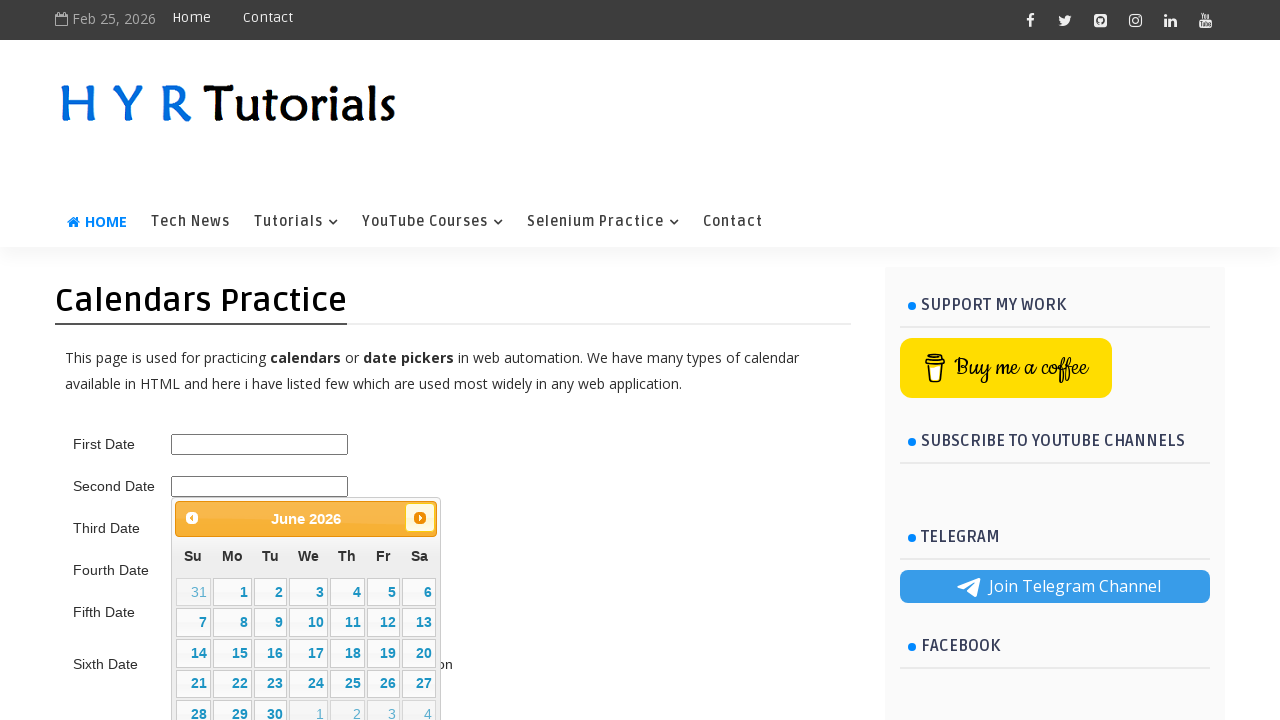

Retrieved updated calendar month/year: June 2026
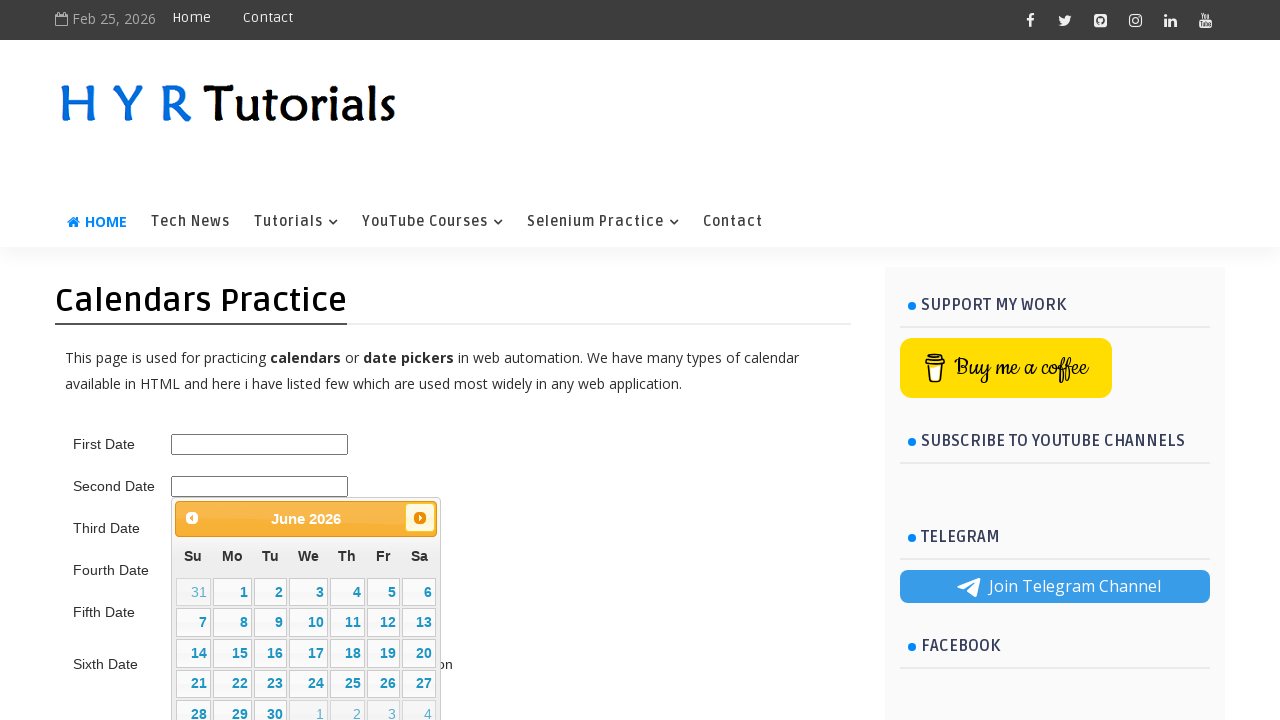

Waited before navigating to previous month
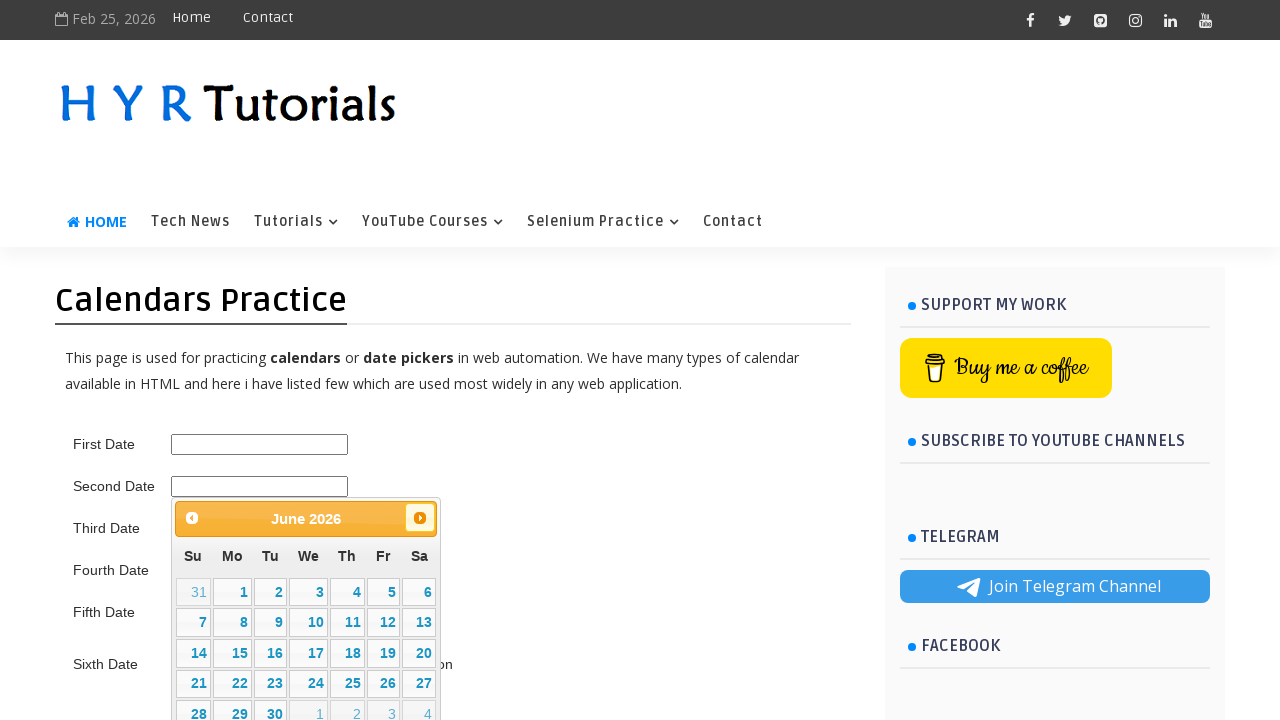

Clicked previous month button to navigate backward (current: 6/2026, target: 6/2023) at (192, 518) on xpath=//a[@data-handler='prev']
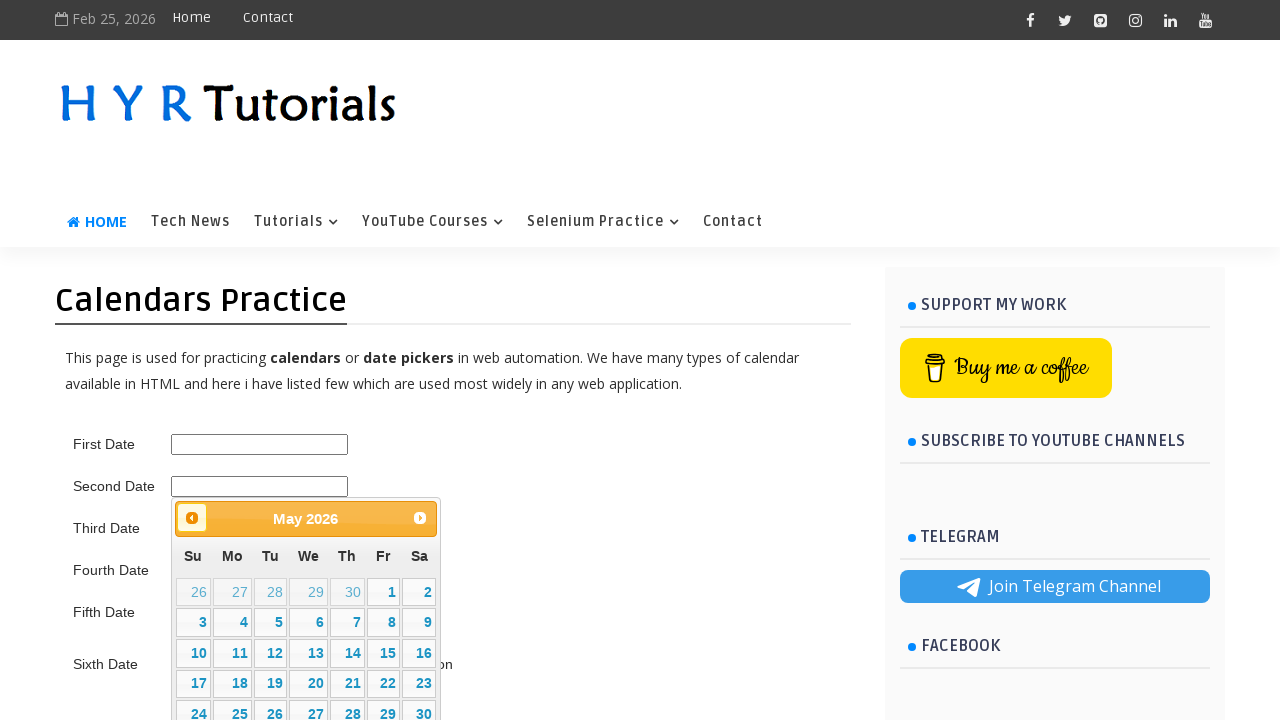

Retrieved updated calendar month/year: May 2026
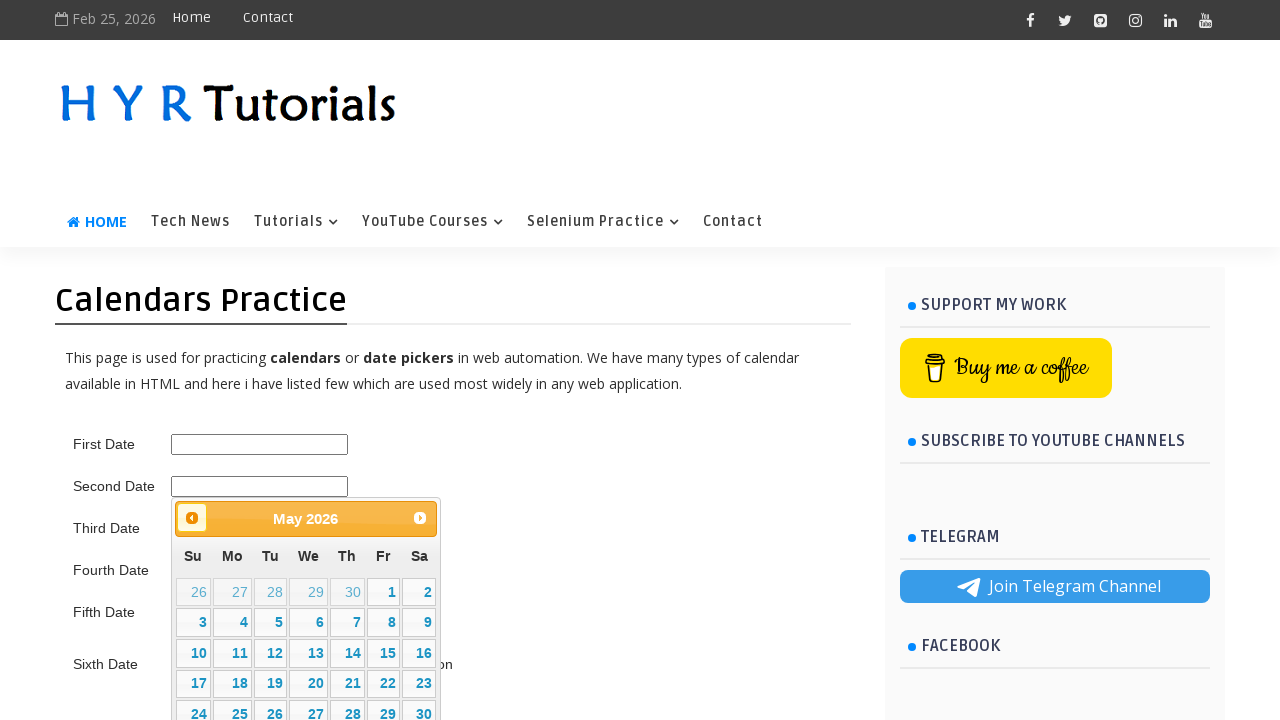

Waited before navigating to previous month
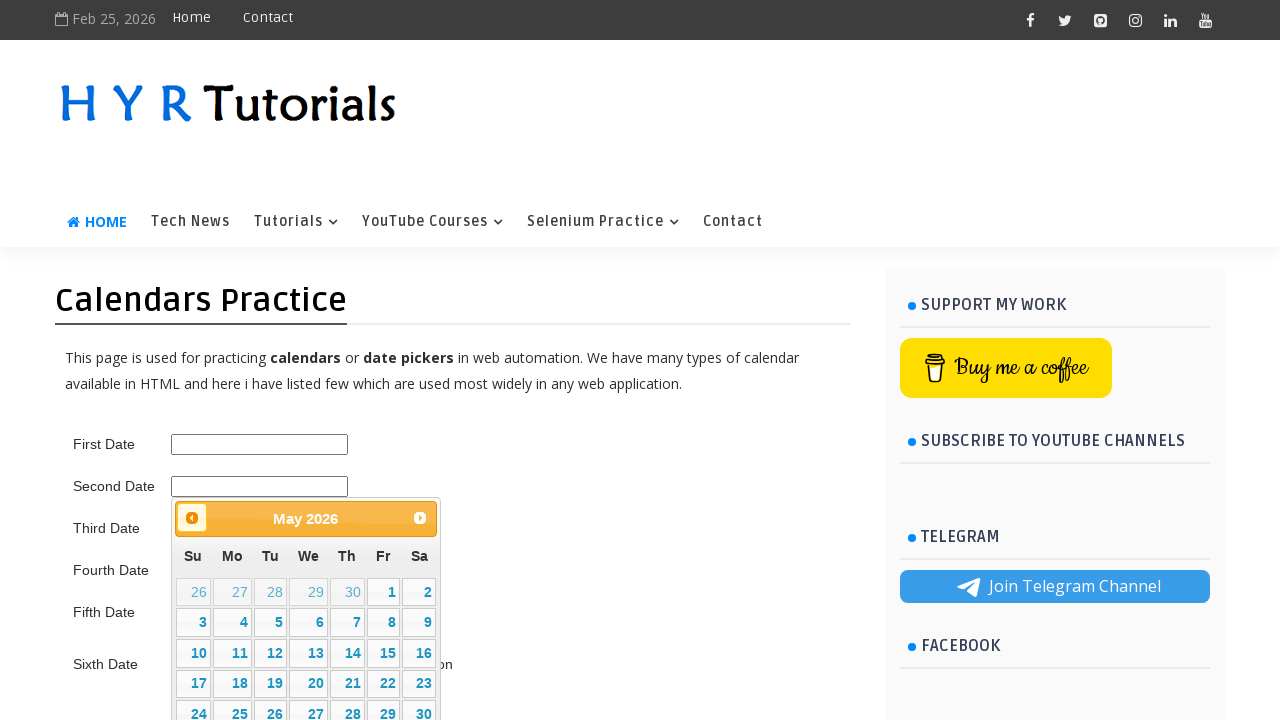

Clicked previous month button to navigate backward (current: 5/2026, target: 6/2023) at (192, 518) on xpath=//a[@data-handler='prev']
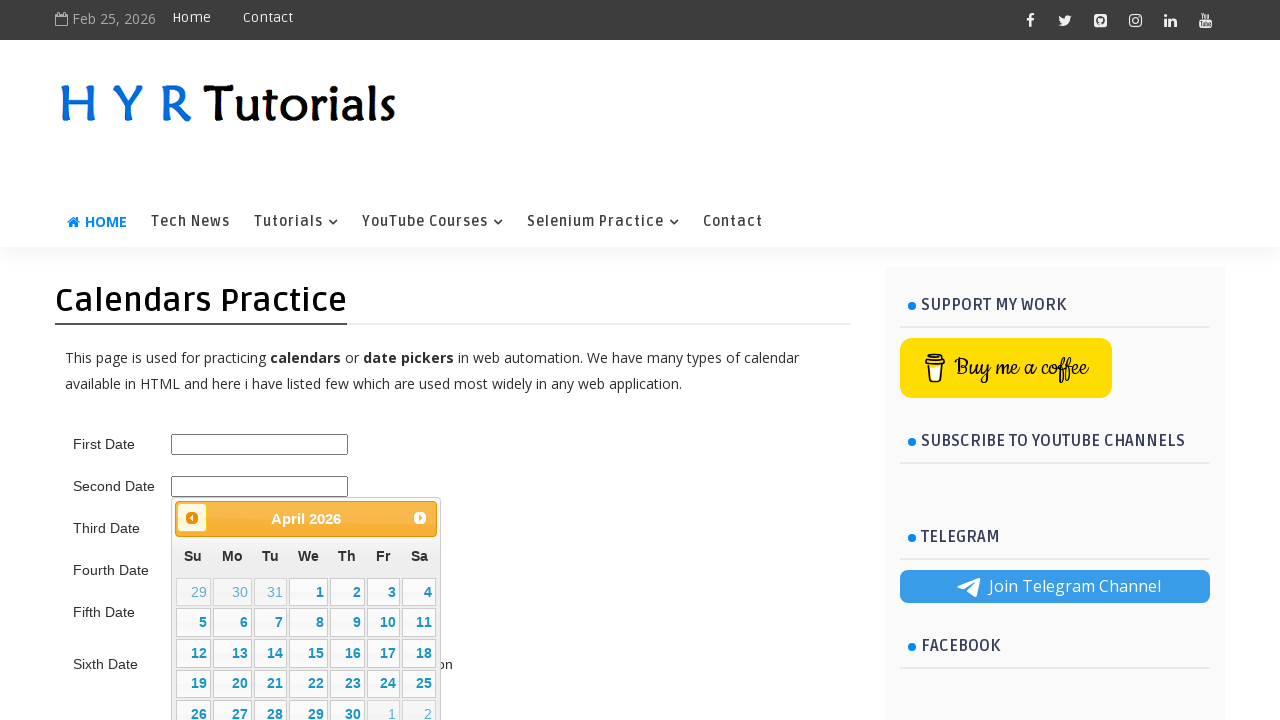

Retrieved updated calendar month/year: April 2026
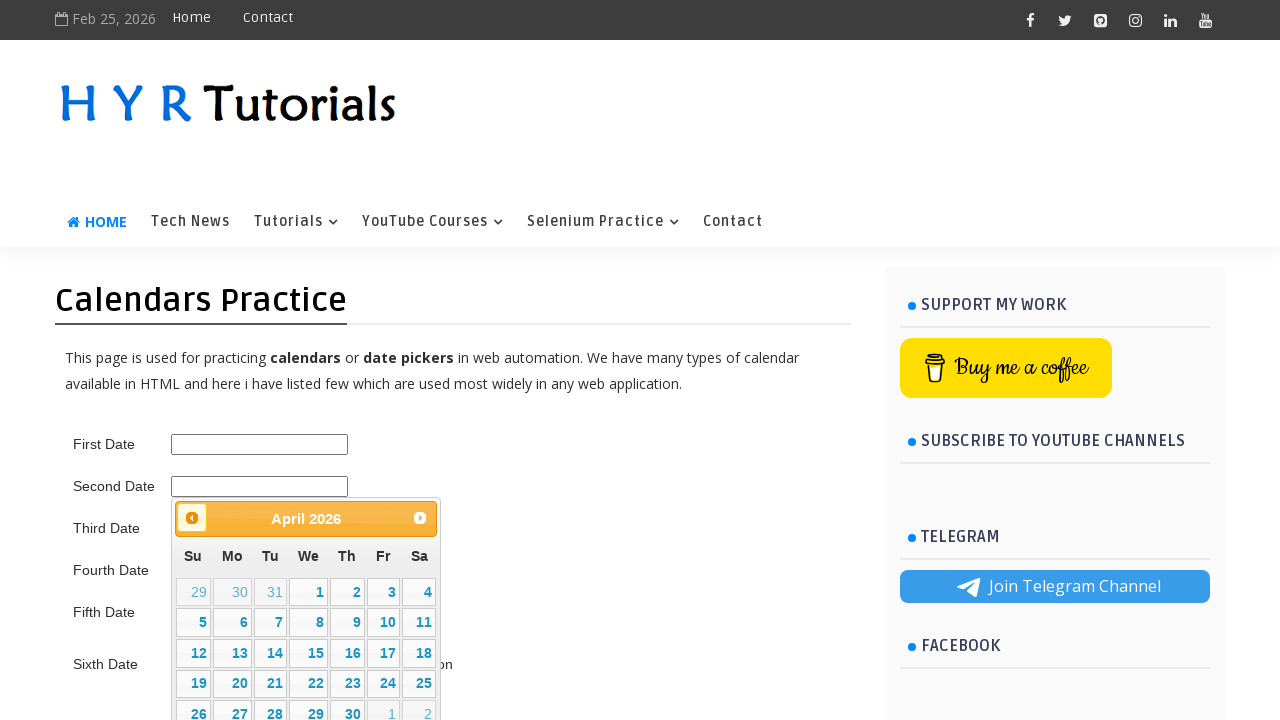

Waited before navigating to previous month
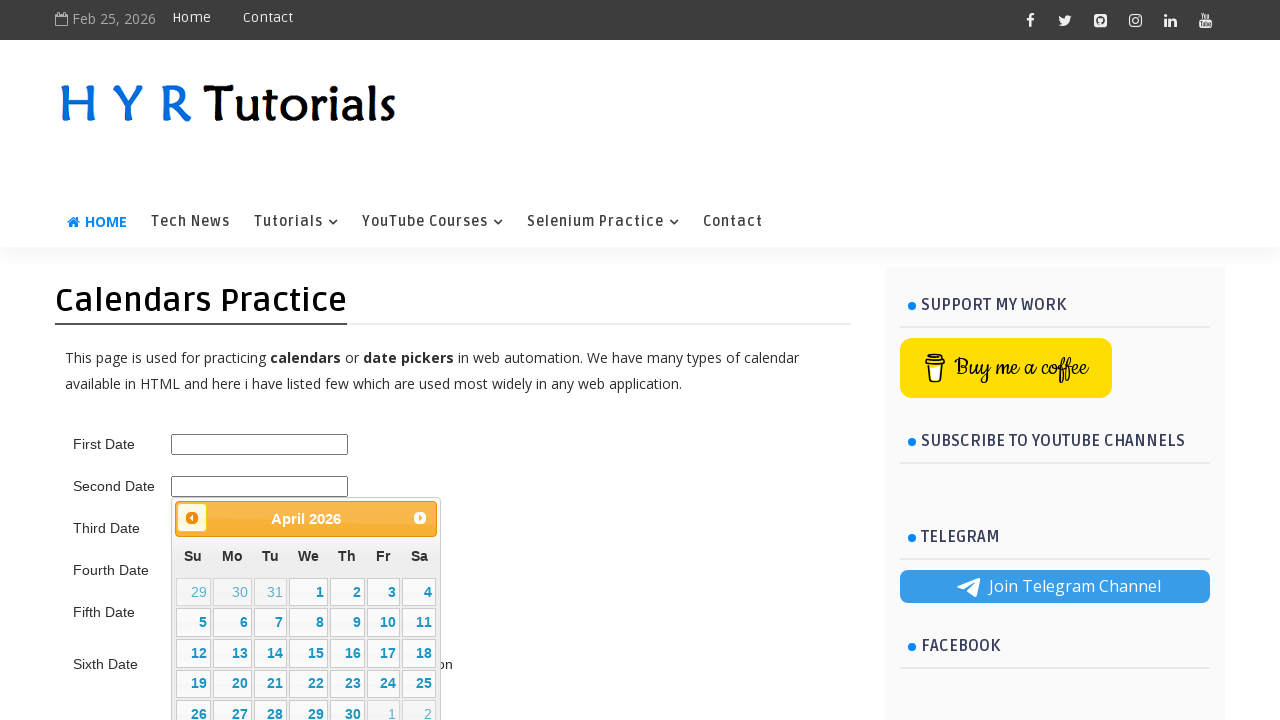

Clicked previous month button to navigate backward (current: 4/2026, target: 6/2023) at (192, 518) on xpath=//a[@data-handler='prev']
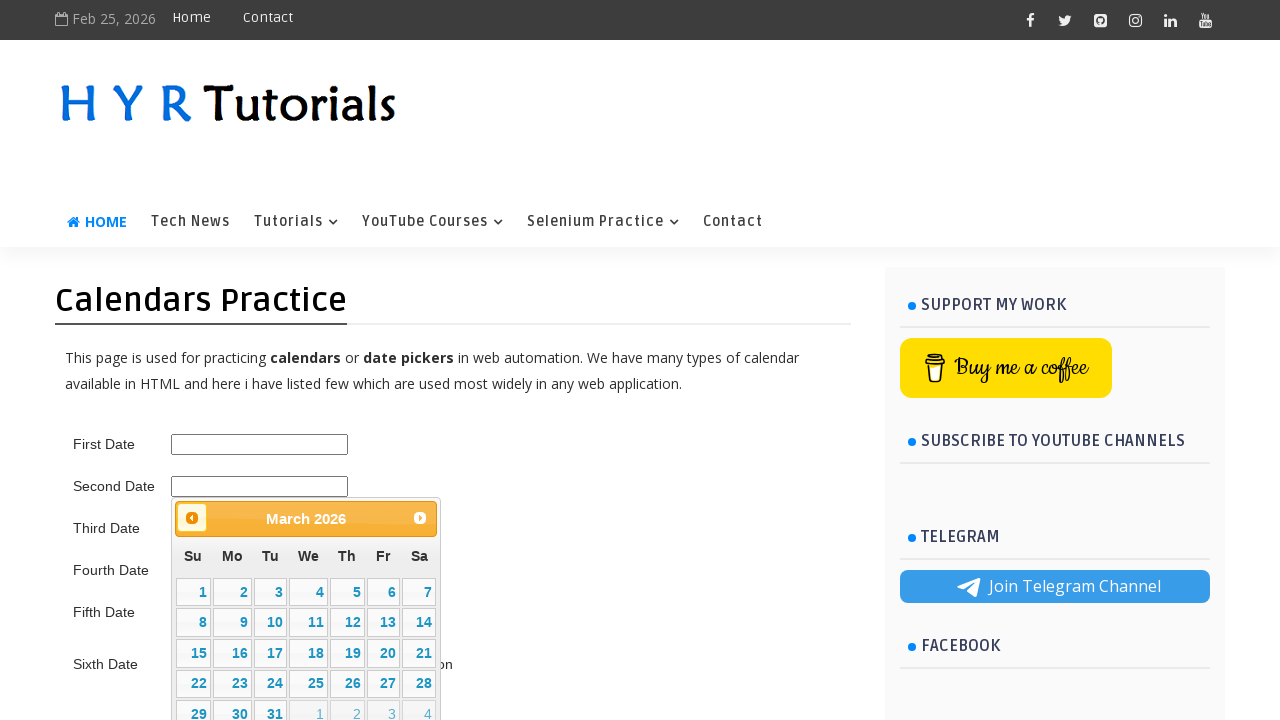

Retrieved updated calendar month/year: March 2026
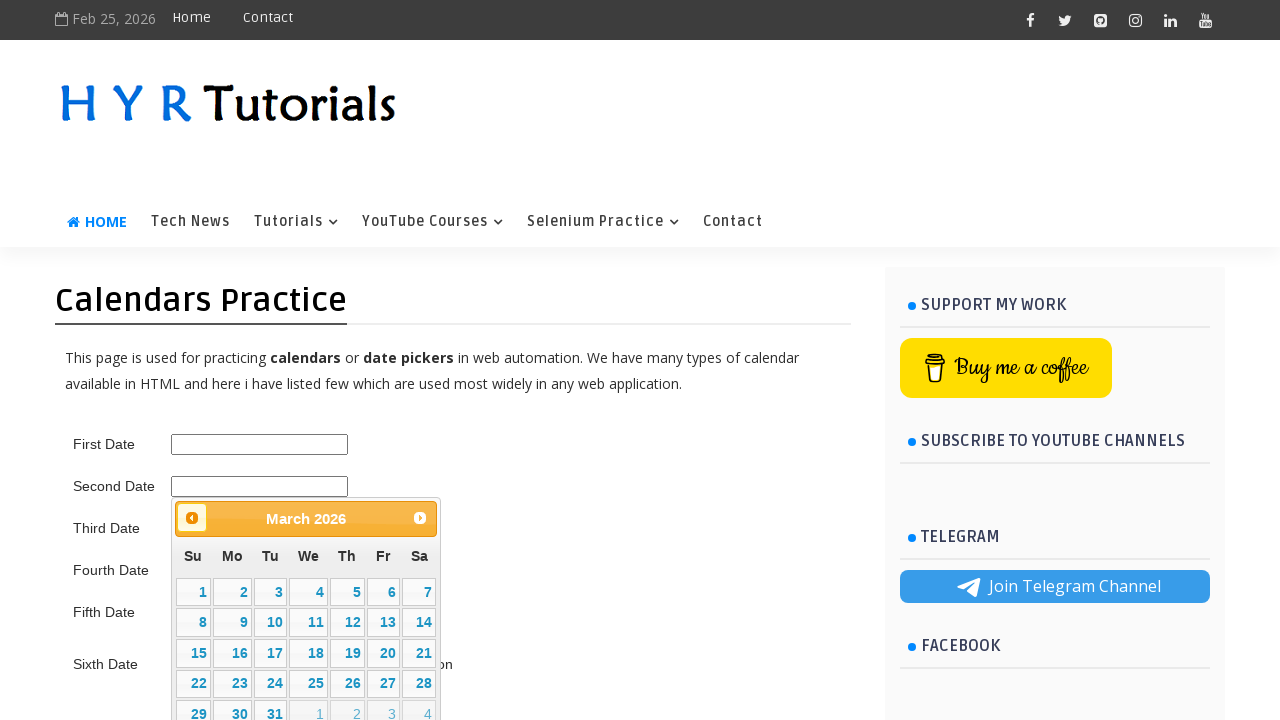

Waited before navigating to previous month
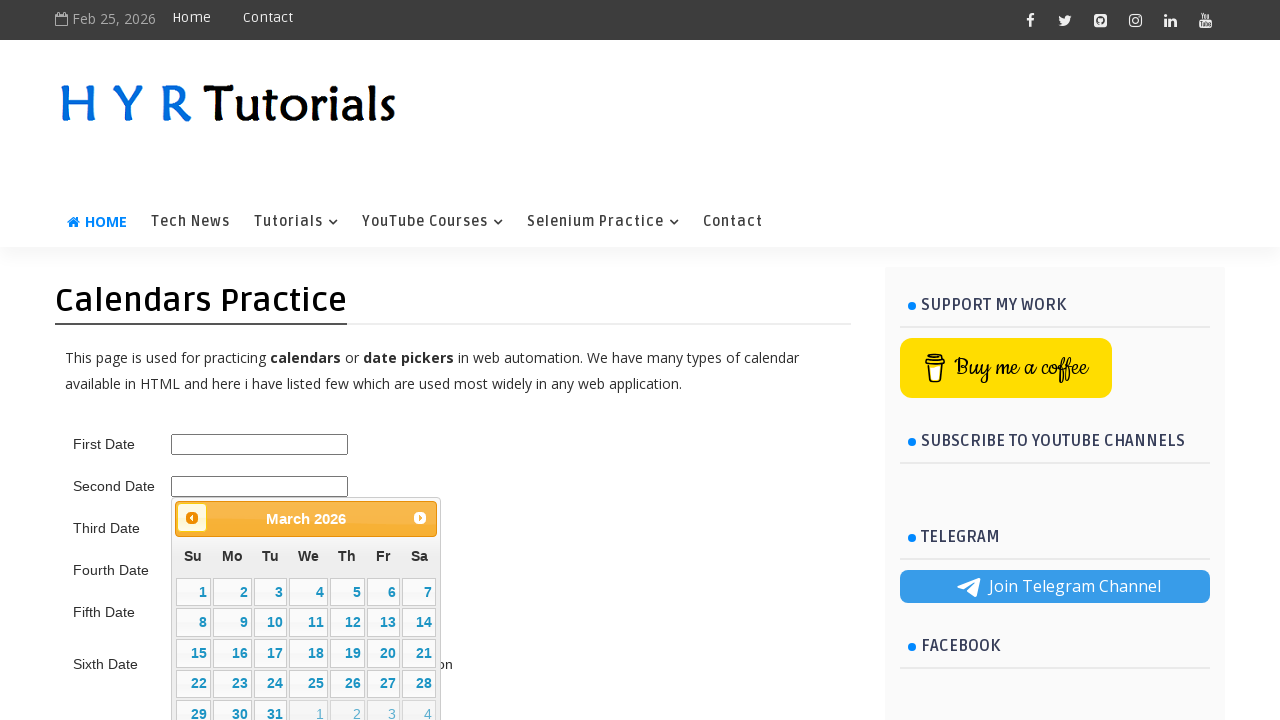

Clicked previous month button to navigate backward (current: 3/2026, target: 6/2023) at (192, 518) on xpath=//a[@data-handler='prev']
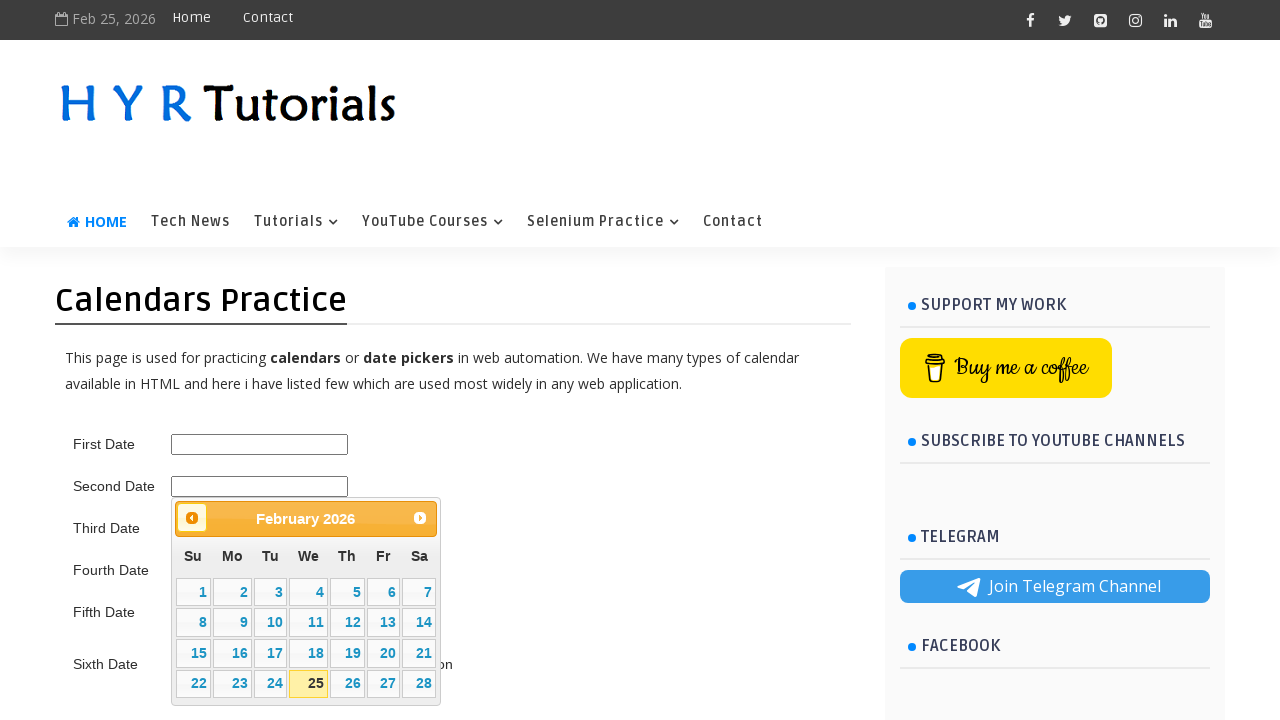

Retrieved updated calendar month/year: February 2026
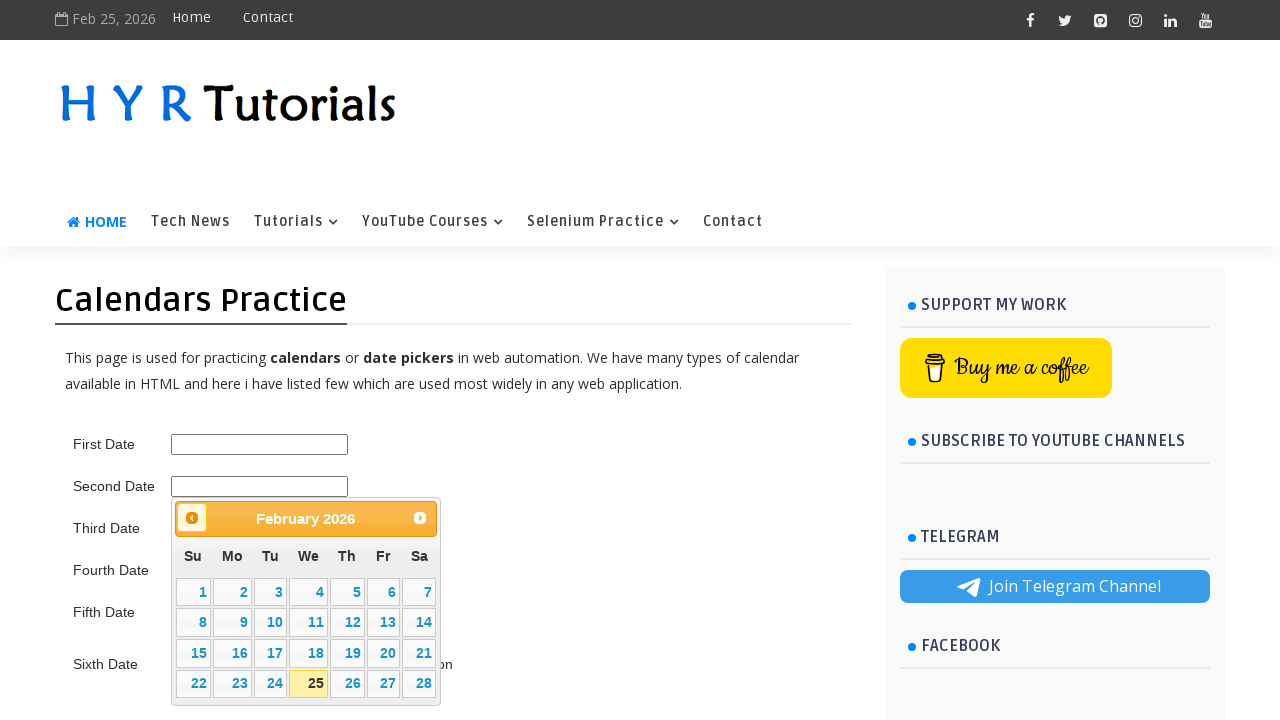

Waited before navigating to previous month
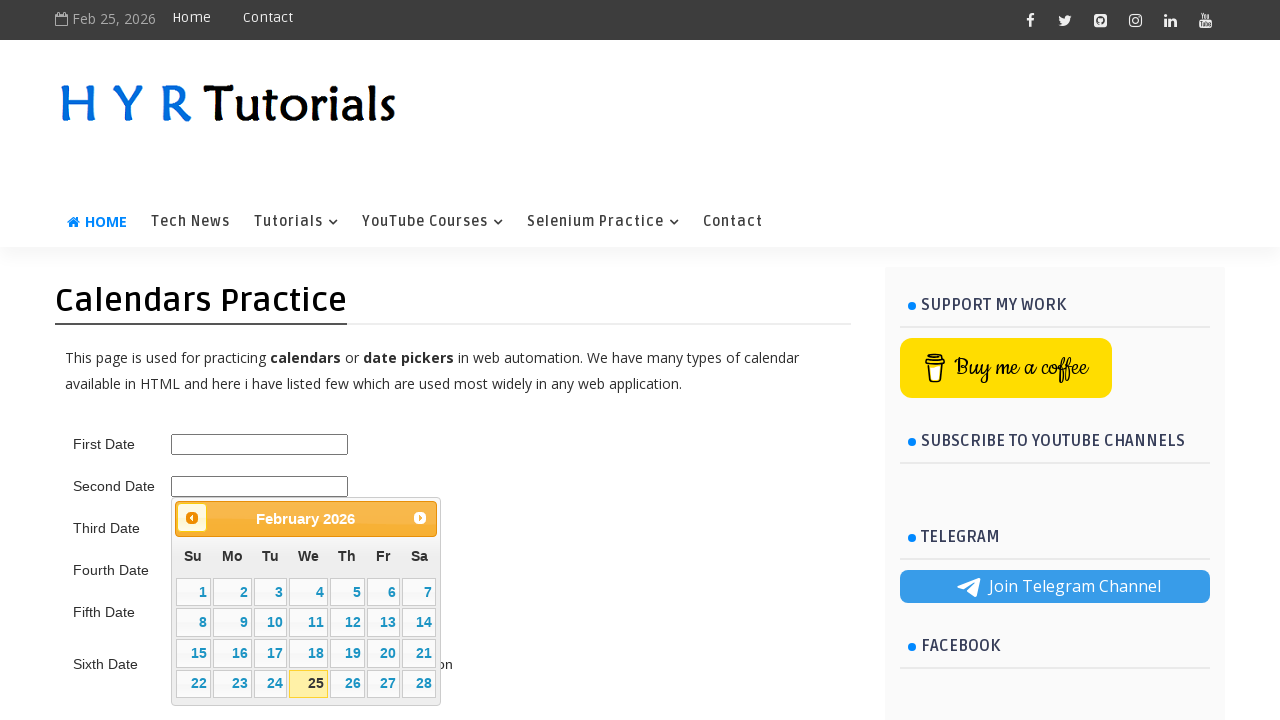

Clicked previous month button to navigate backward (current: 2/2026, target: 6/2023) at (192, 518) on xpath=//a[@data-handler='prev']
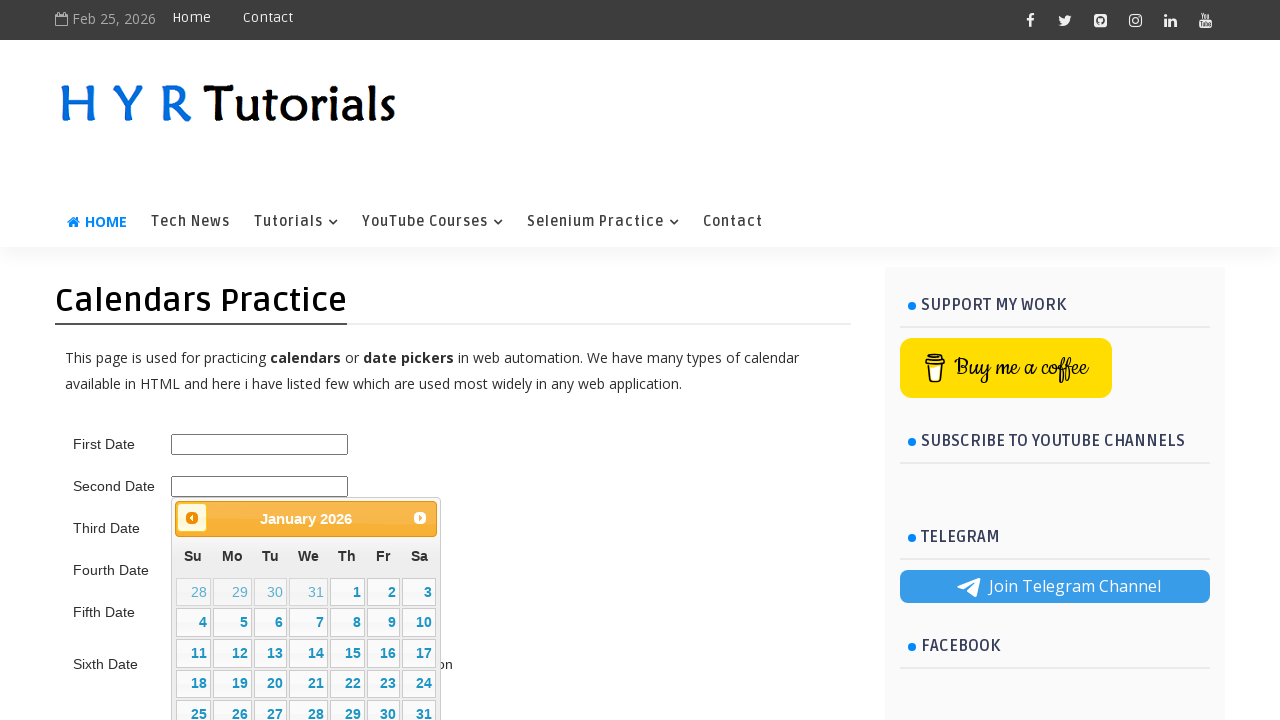

Retrieved updated calendar month/year: January 2026
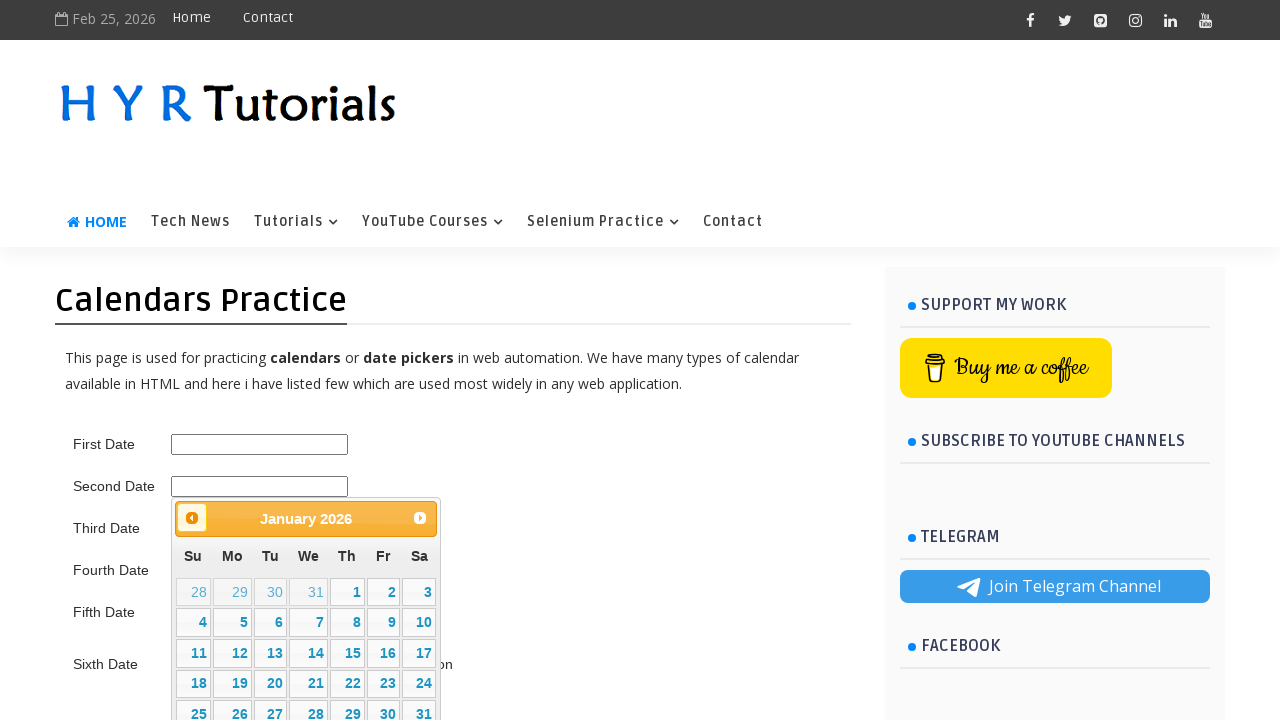

Waited before navigating to previous month
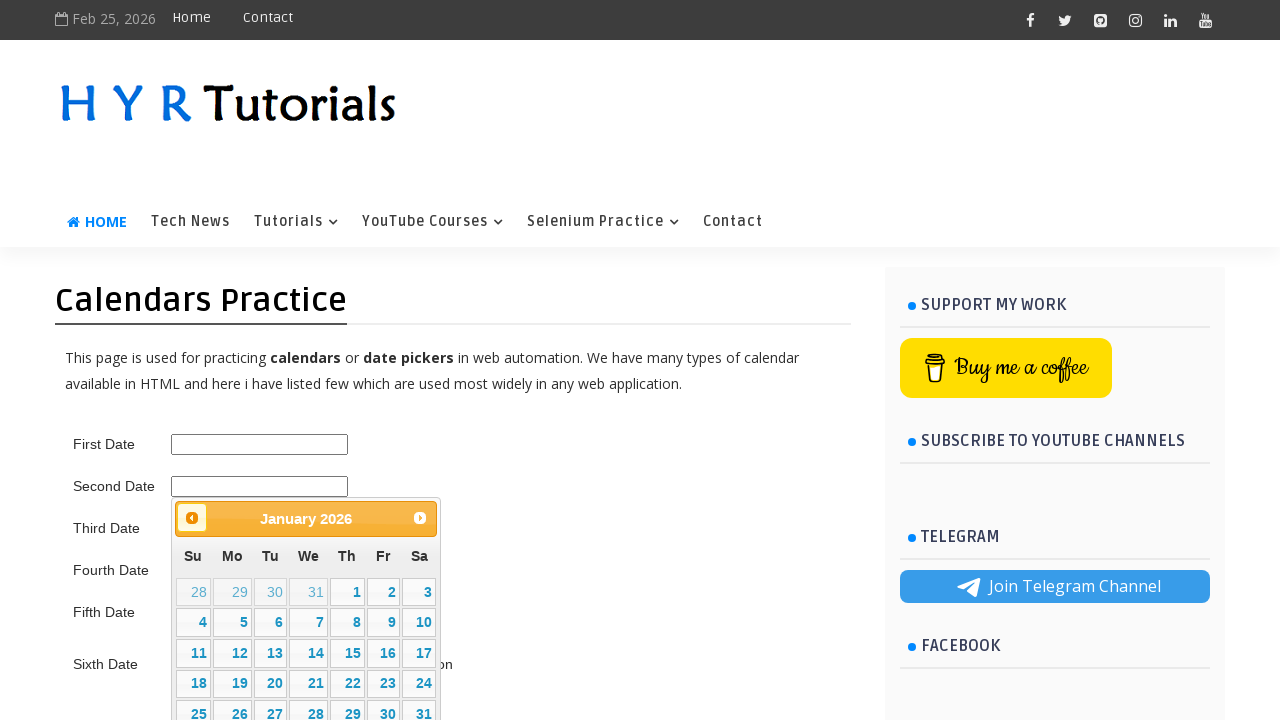

Clicked previous month button to navigate backward (current: 1/2026, target: 6/2023) at (192, 518) on xpath=//a[@data-handler='prev']
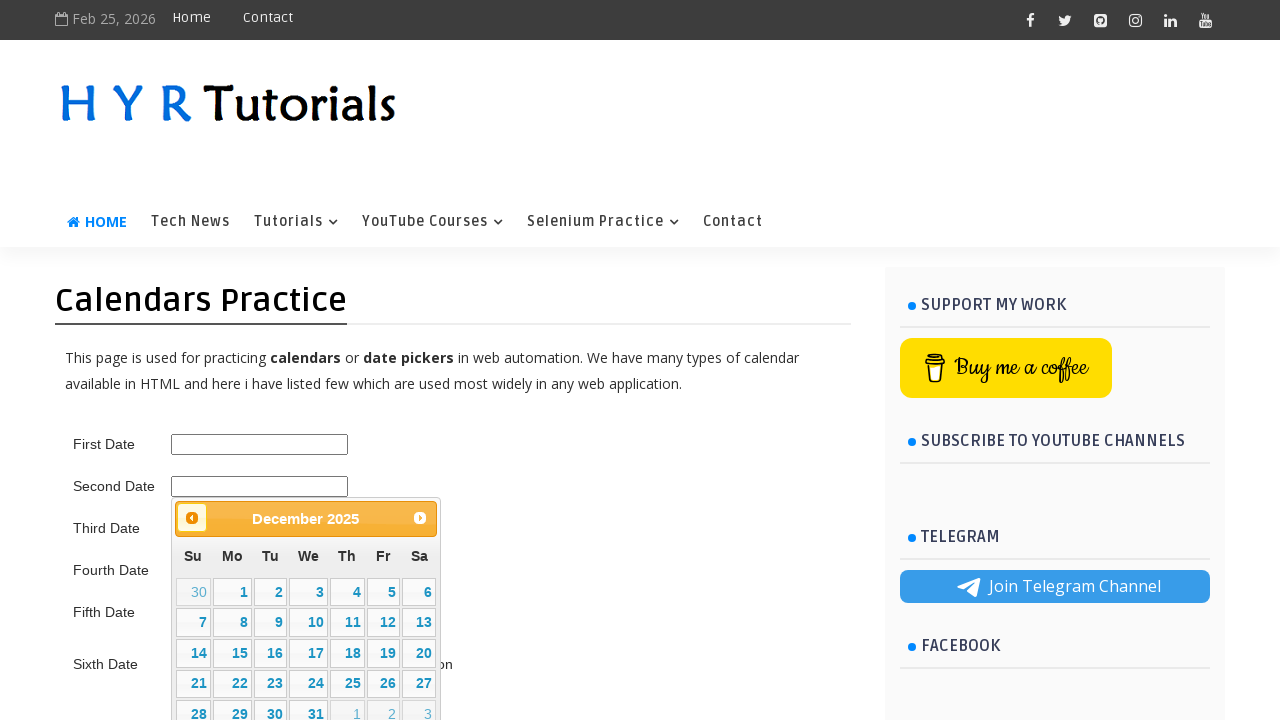

Retrieved updated calendar month/year: December 2025
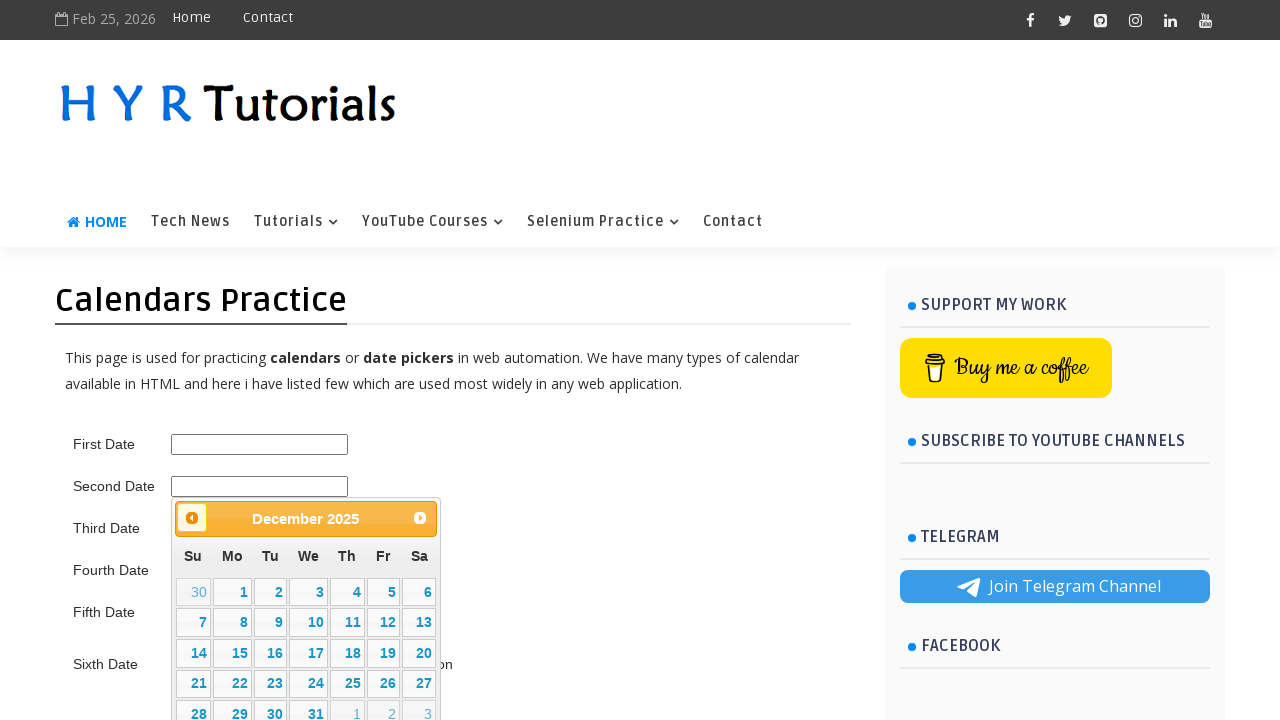

Waited before navigating to previous month
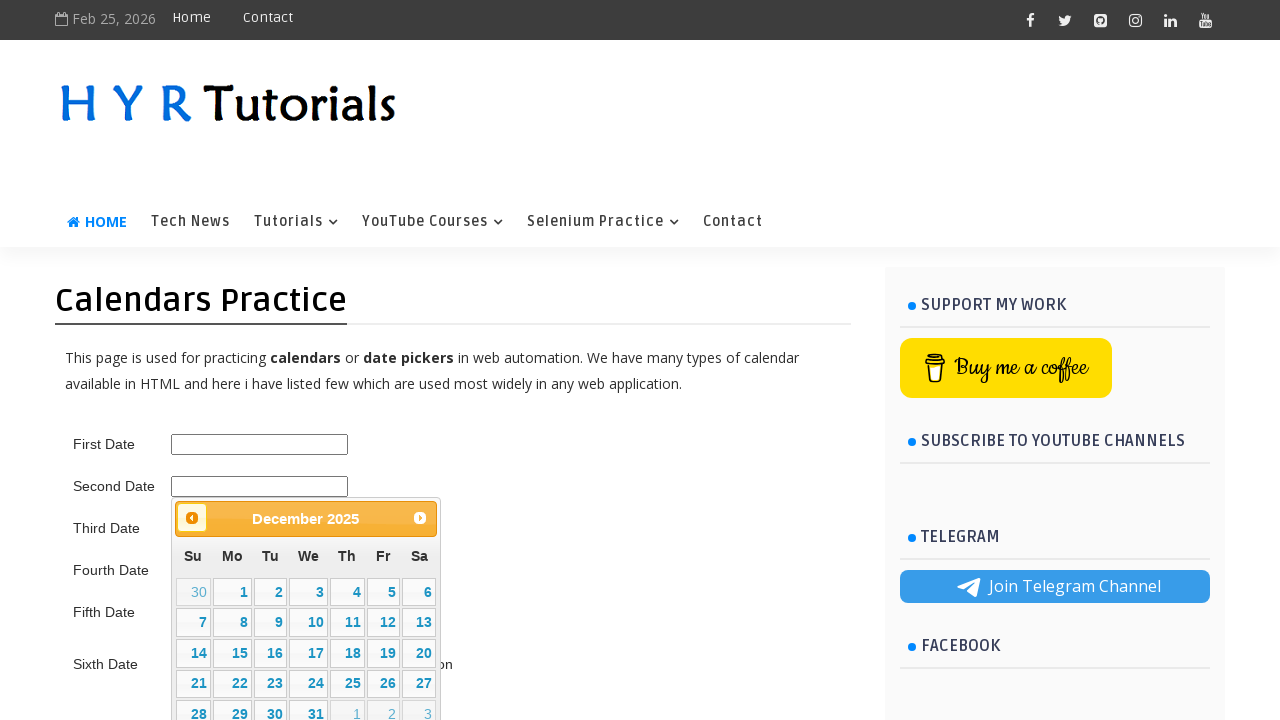

Clicked previous month button to navigate backward (current: 12/2025, target: 6/2023) at (192, 518) on xpath=//a[@data-handler='prev']
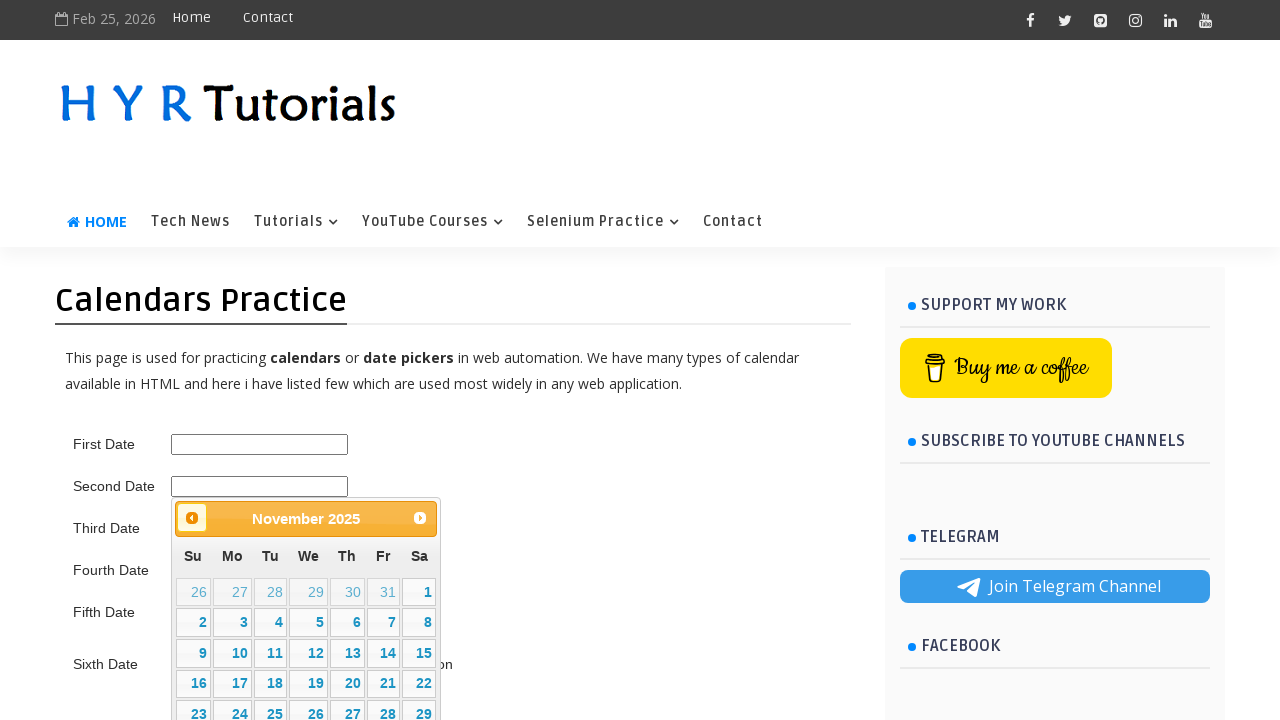

Retrieved updated calendar month/year: November 2025
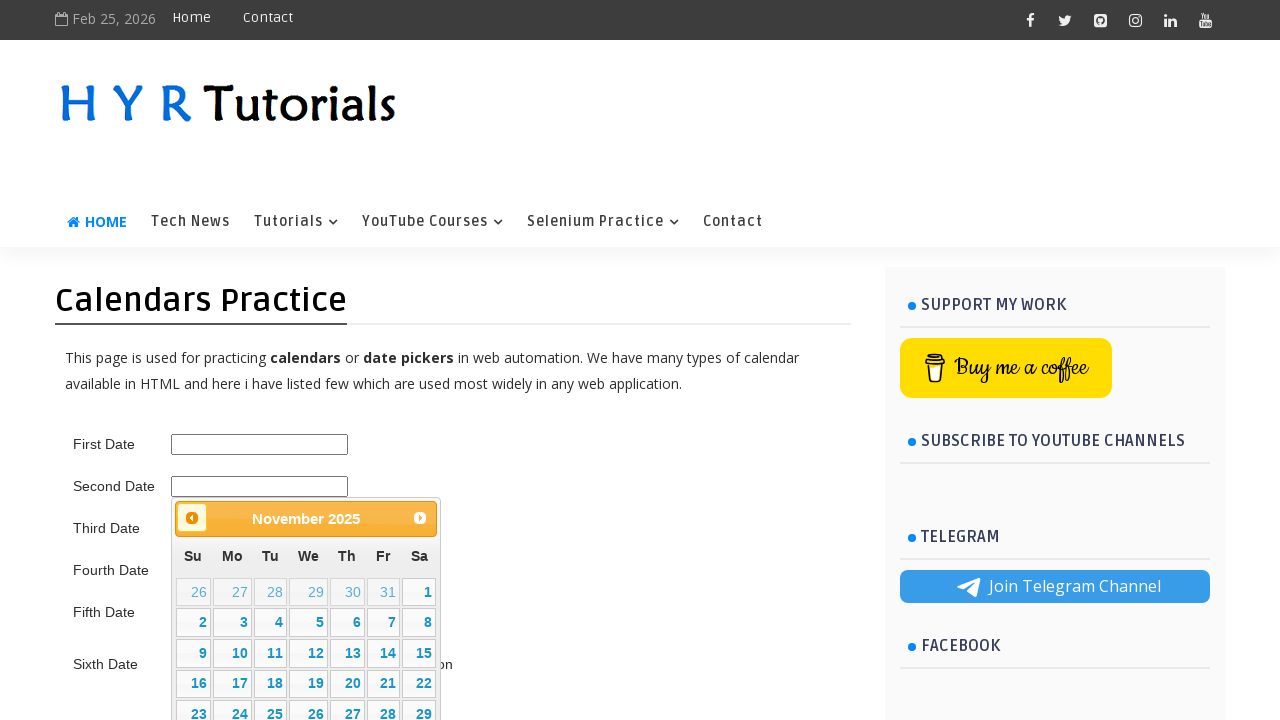

Waited before navigating to previous month
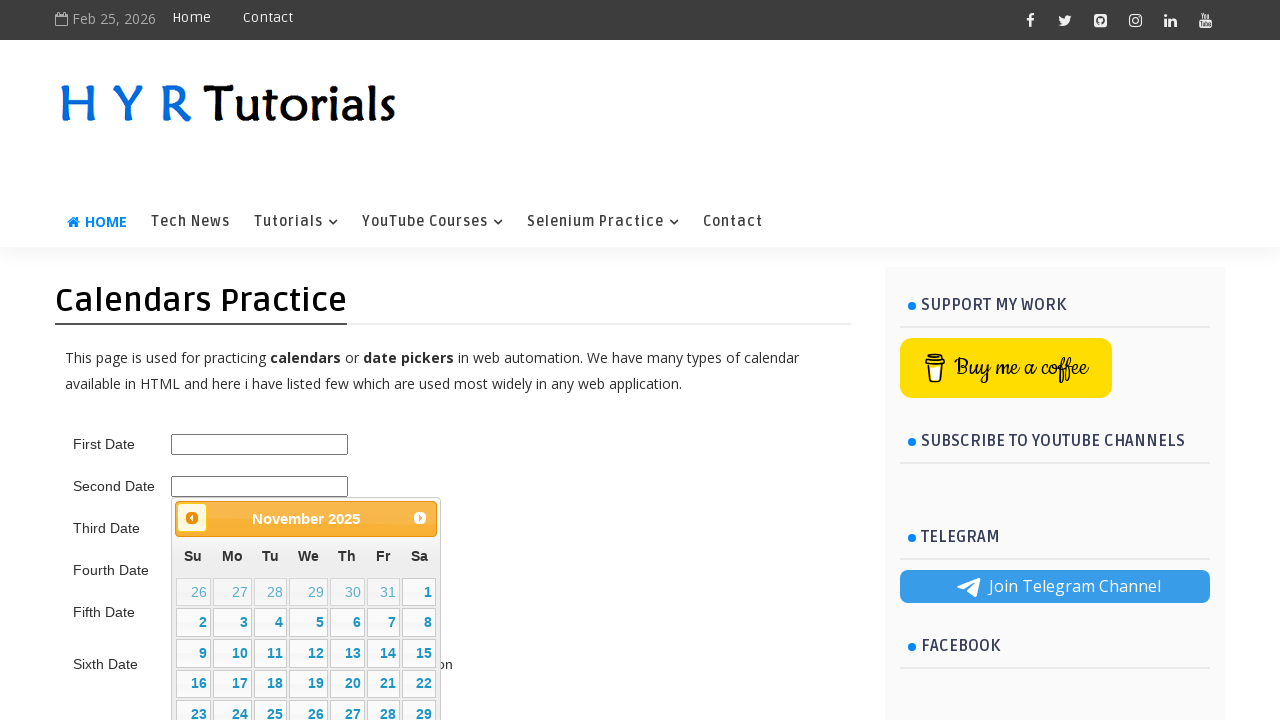

Clicked previous month button to navigate backward (current: 11/2025, target: 6/2023) at (192, 518) on xpath=//a[@data-handler='prev']
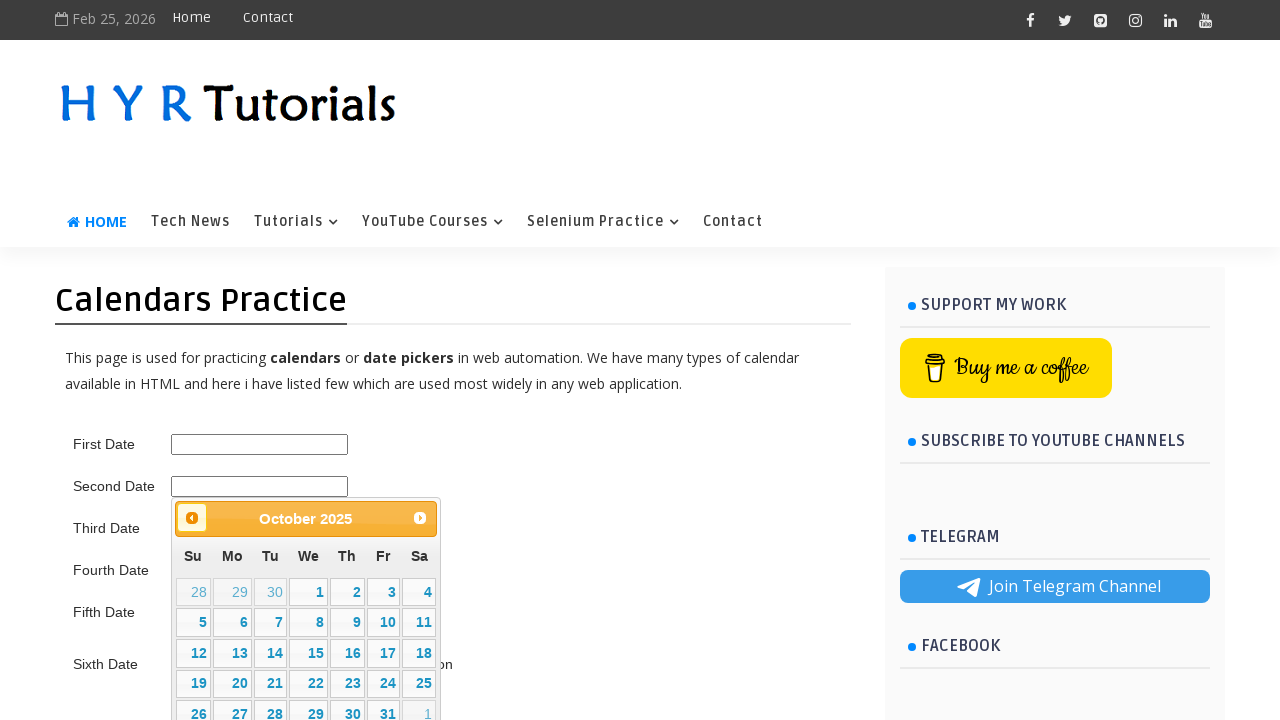

Retrieved updated calendar month/year: October 2025
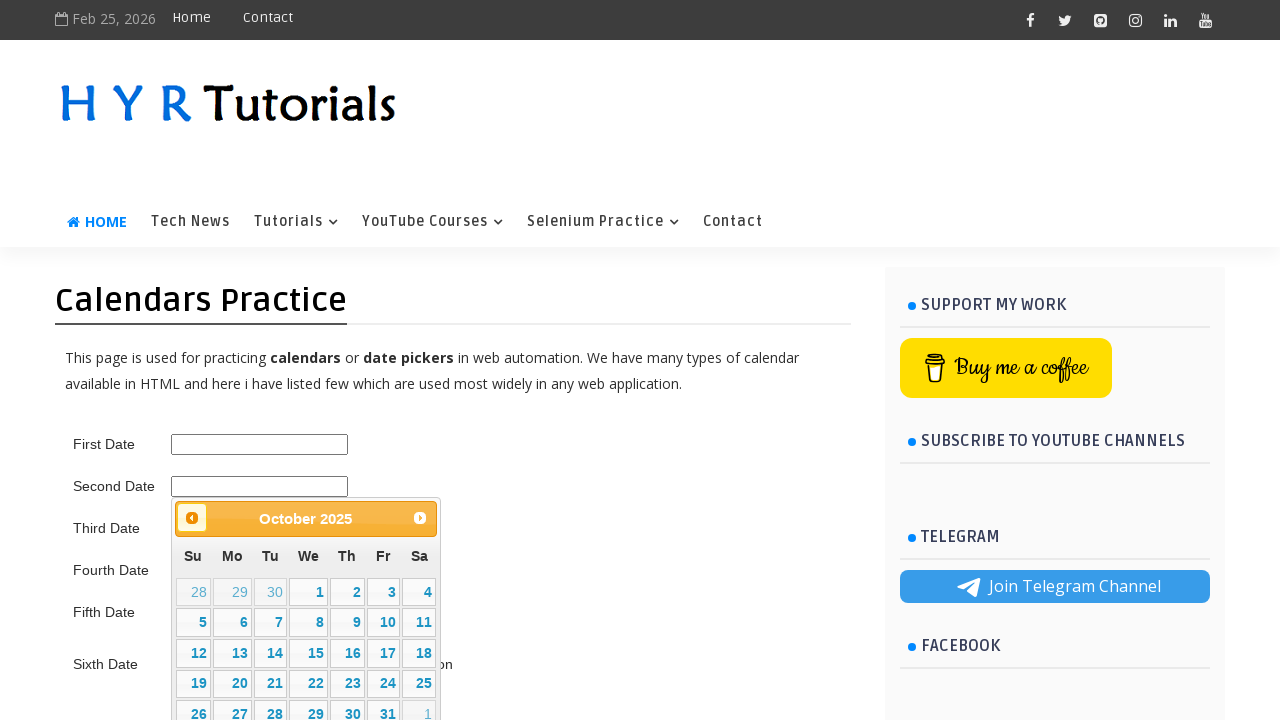

Waited before navigating to previous month
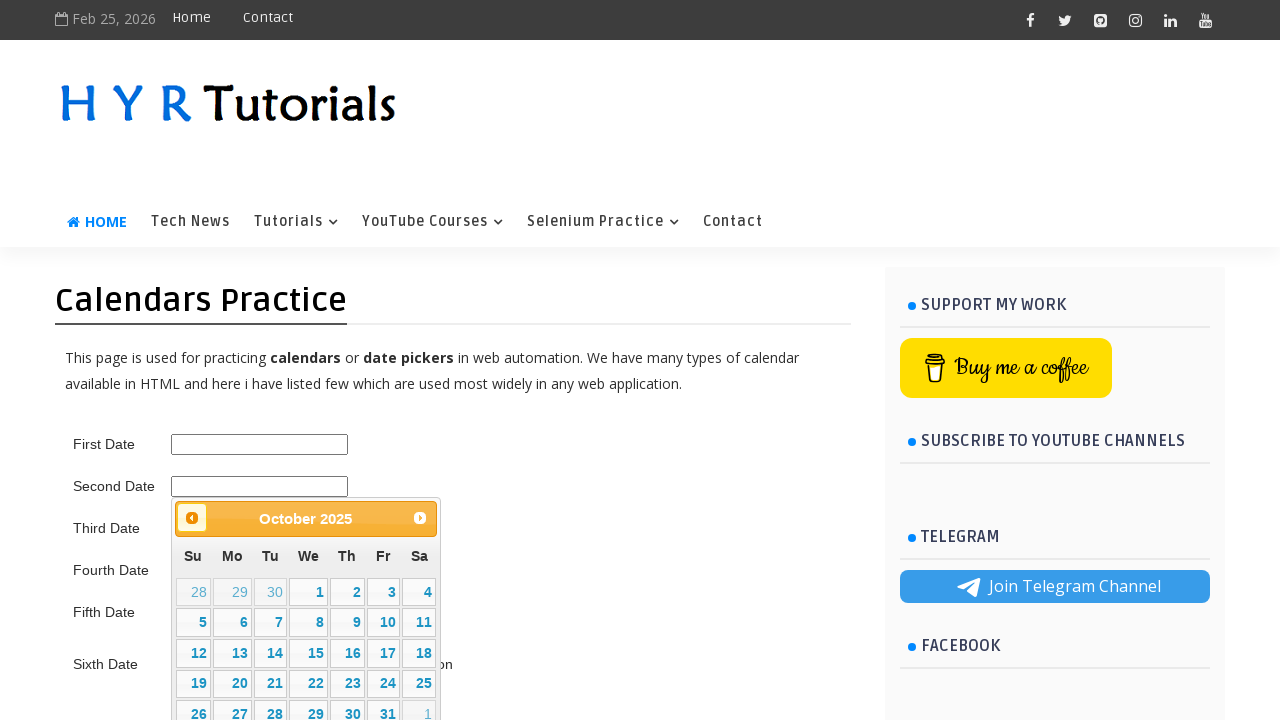

Clicked previous month button to navigate backward (current: 10/2025, target: 6/2023) at (192, 518) on xpath=//a[@data-handler='prev']
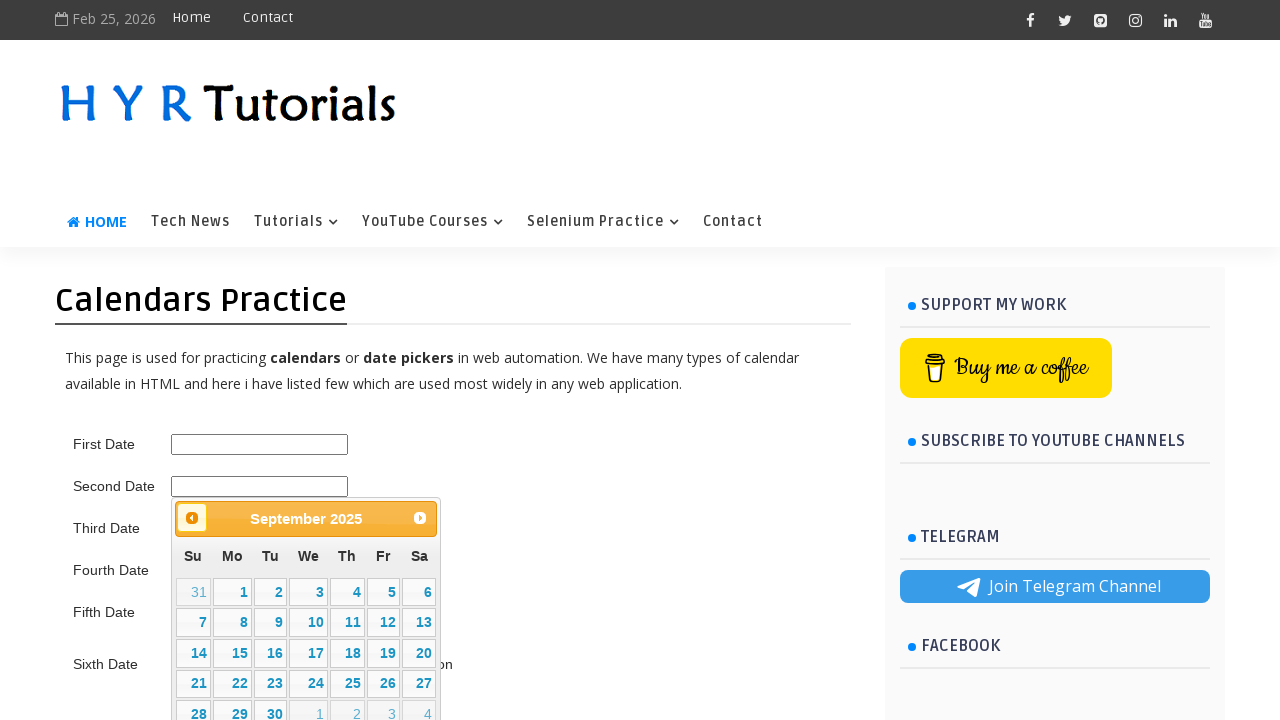

Retrieved updated calendar month/year: September 2025
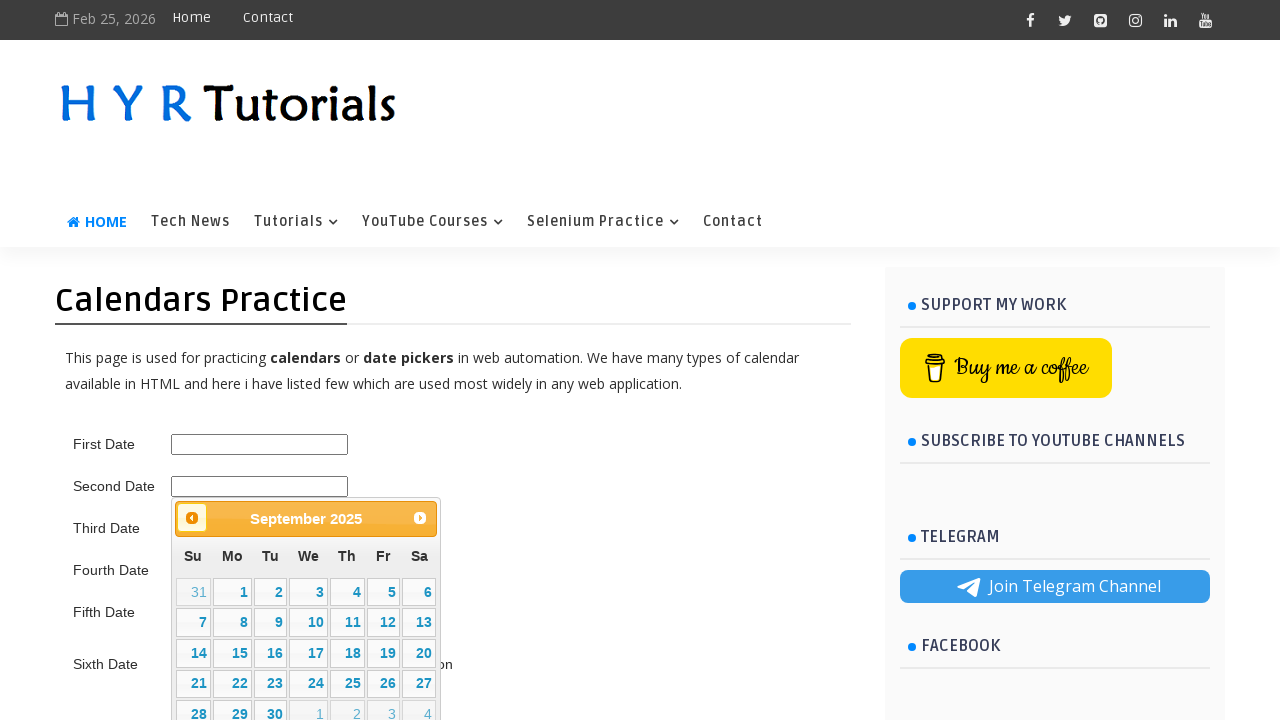

Waited before navigating to previous month
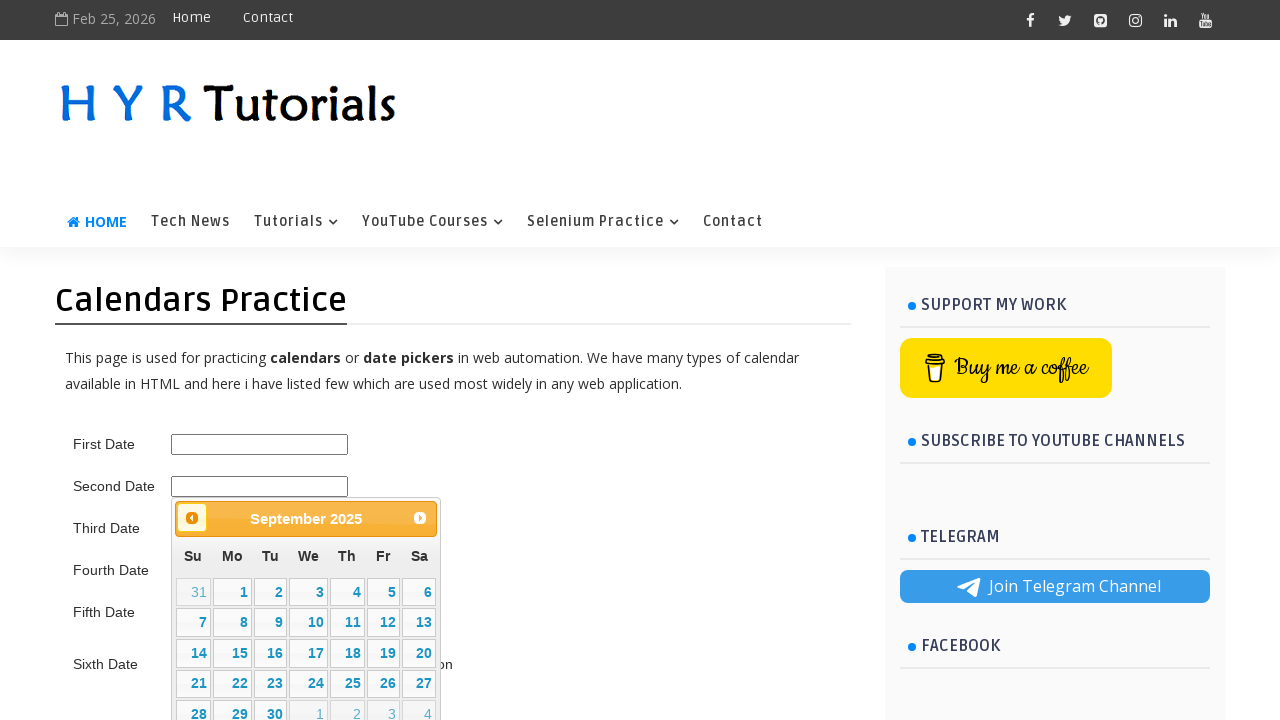

Clicked previous month button to navigate backward (current: 9/2025, target: 6/2023) at (192, 518) on xpath=//a[@data-handler='prev']
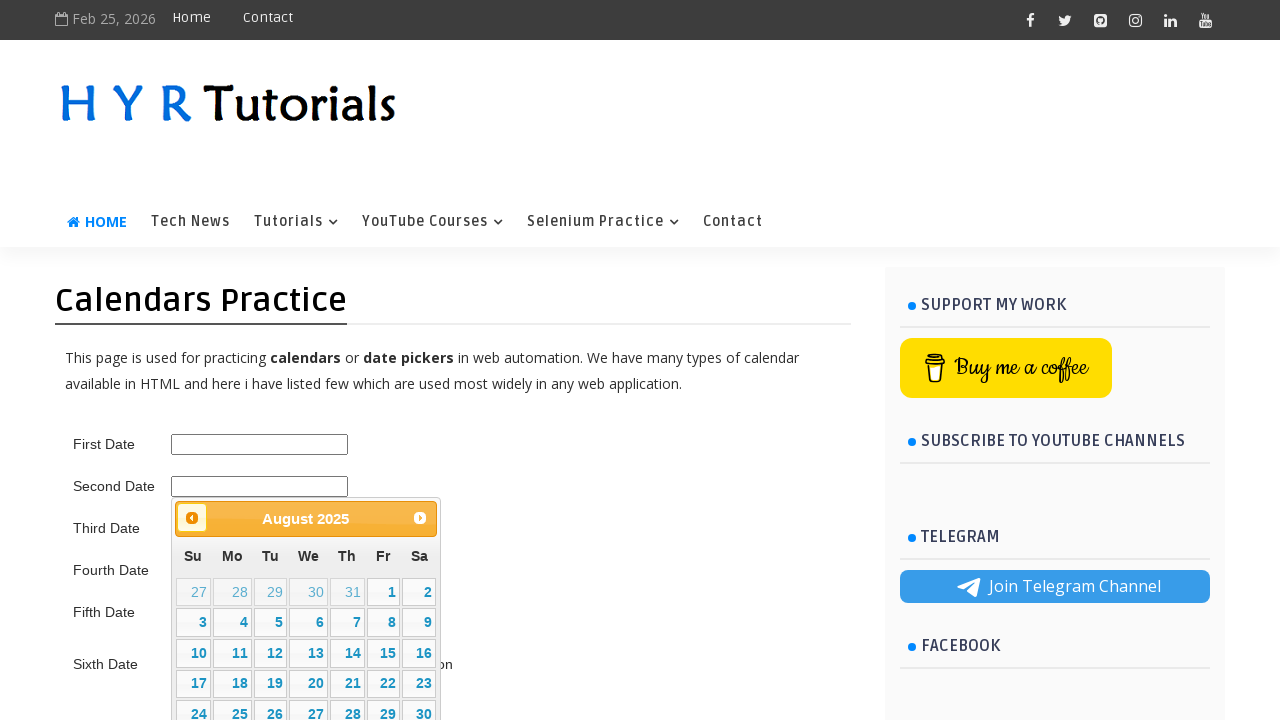

Retrieved updated calendar month/year: August 2025
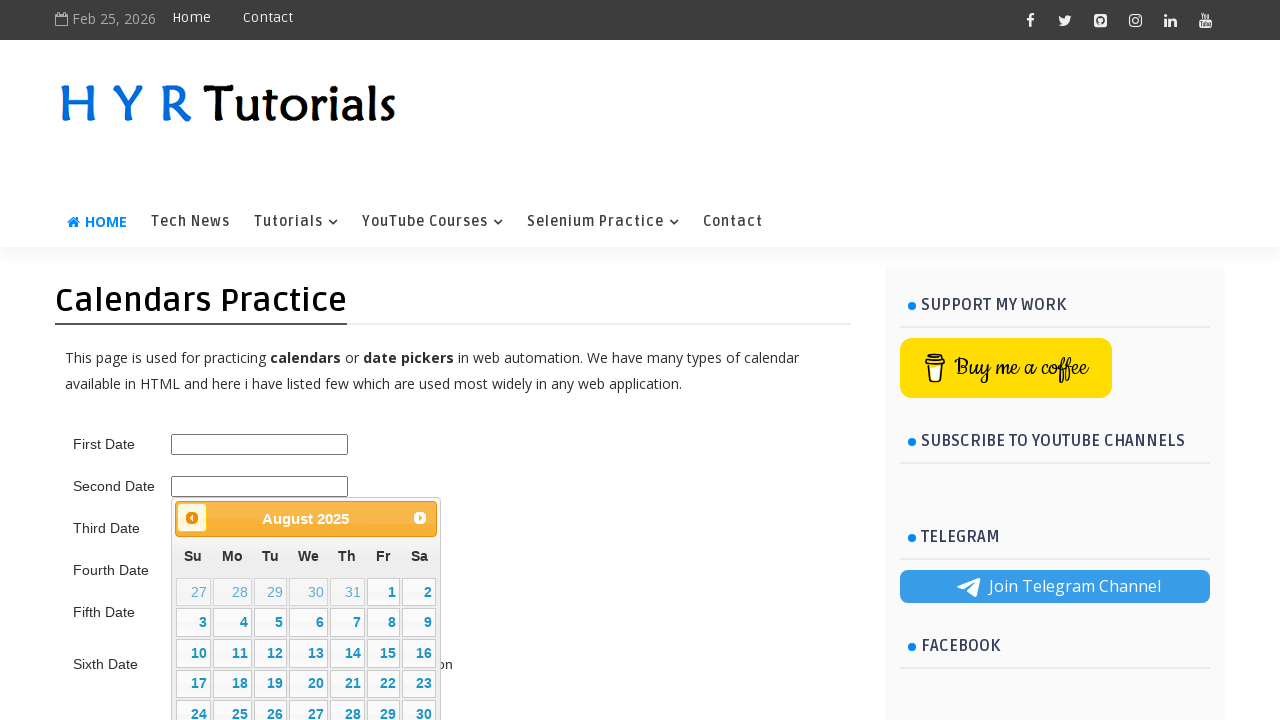

Waited before navigating to previous month
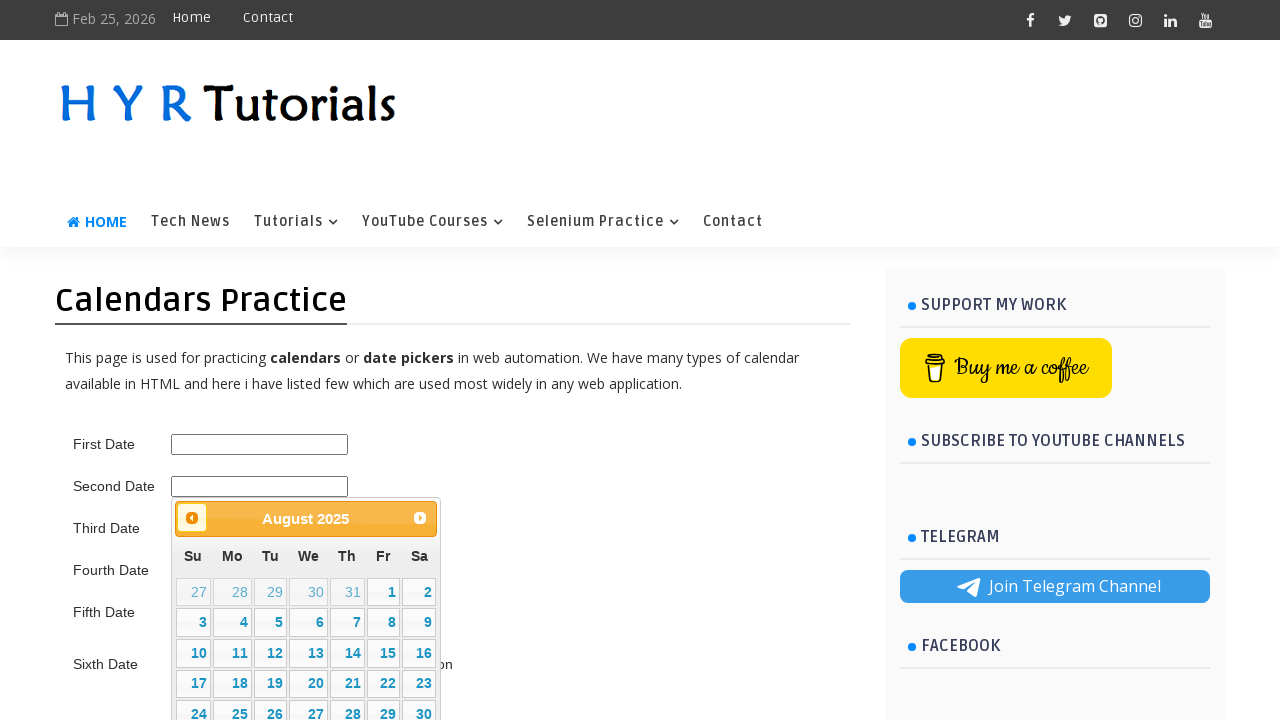

Clicked previous month button to navigate backward (current: 8/2025, target: 6/2023) at (192, 518) on xpath=//a[@data-handler='prev']
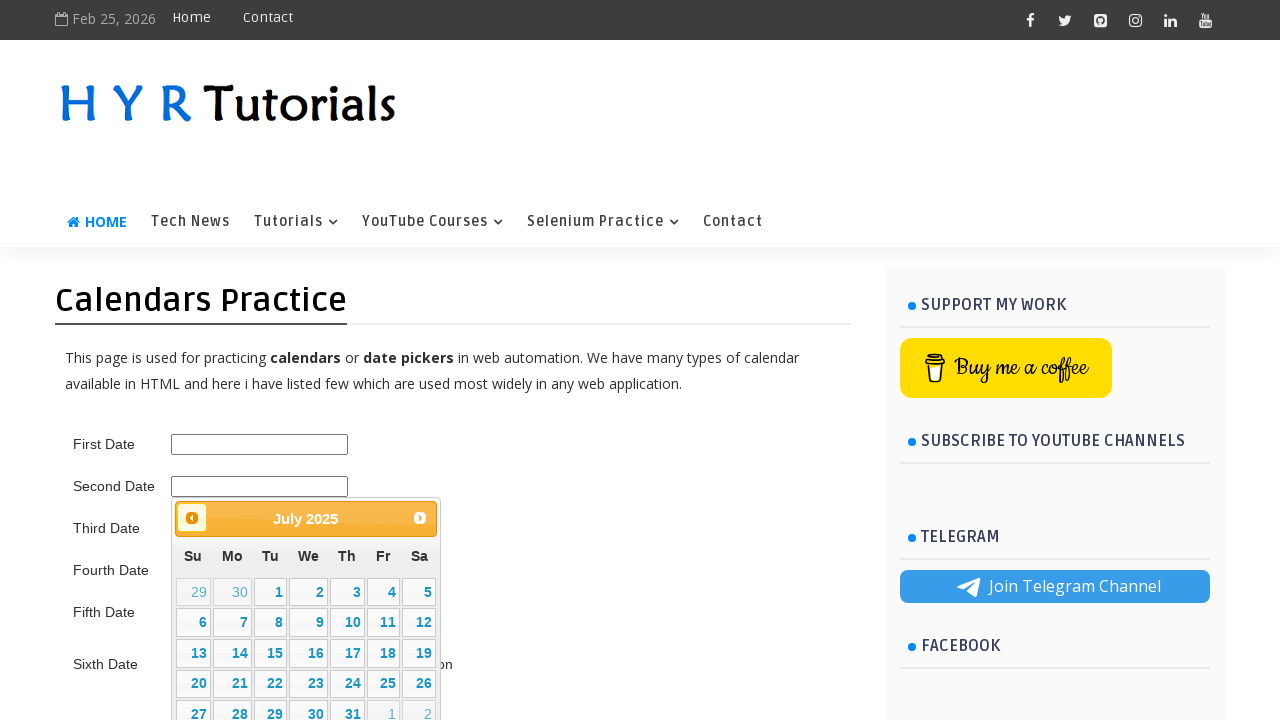

Retrieved updated calendar month/year: July 2025
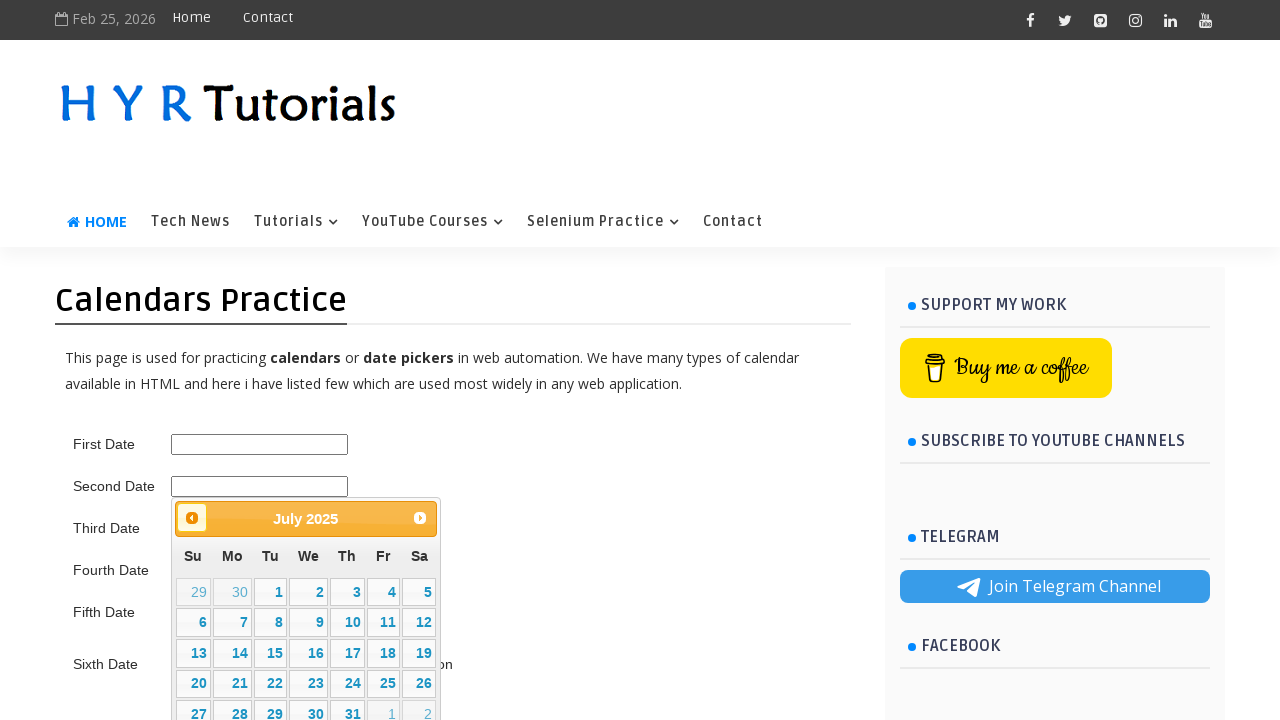

Waited before navigating to previous month
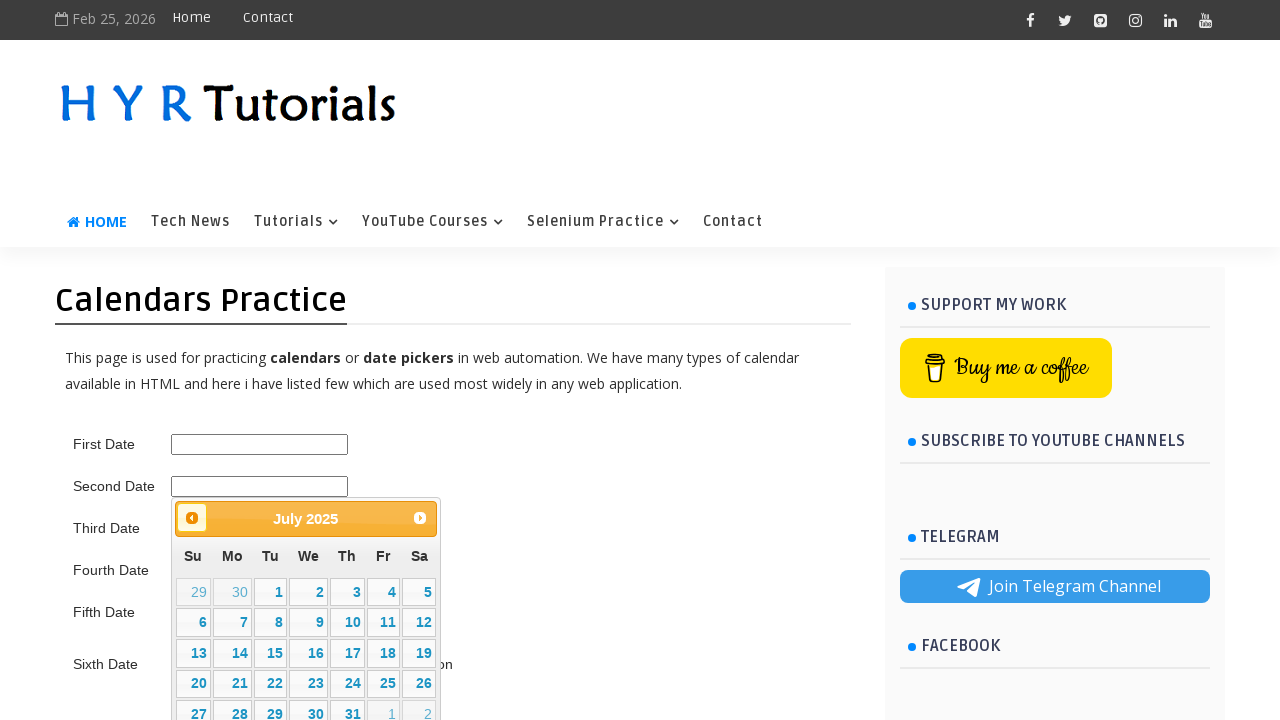

Clicked previous month button to navigate backward (current: 7/2025, target: 6/2023) at (192, 518) on xpath=//a[@data-handler='prev']
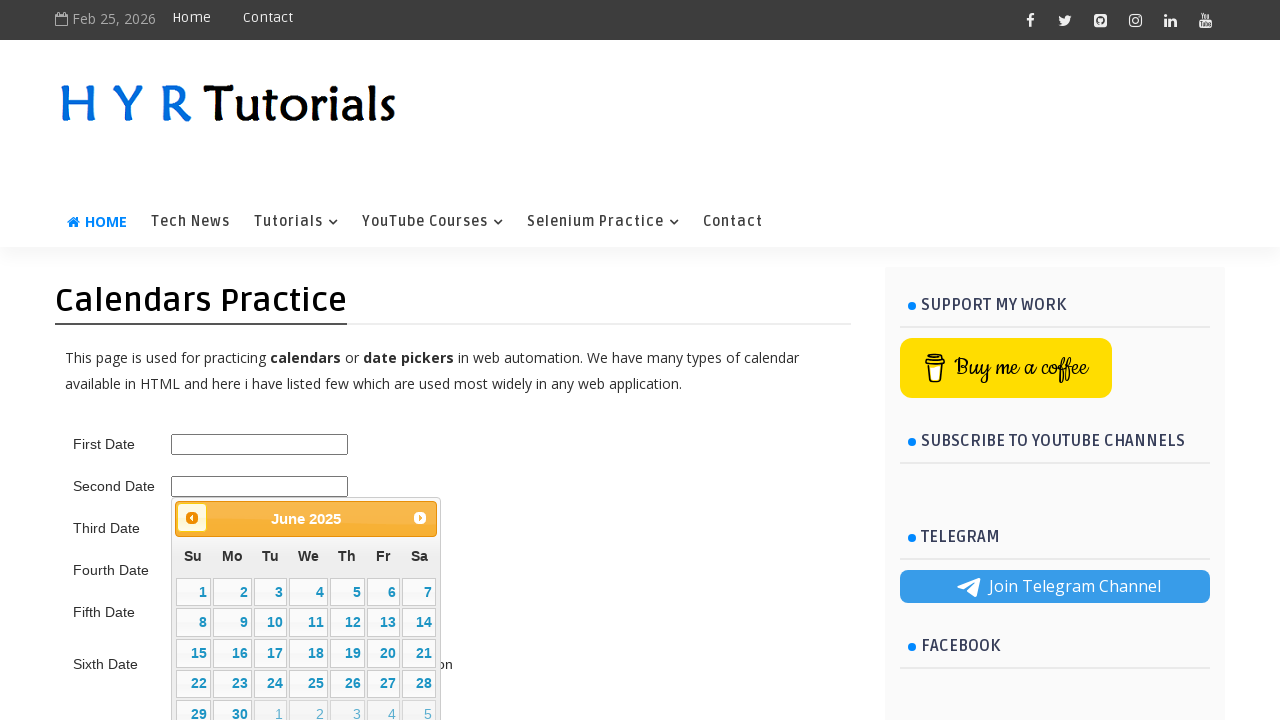

Retrieved updated calendar month/year: June 2025
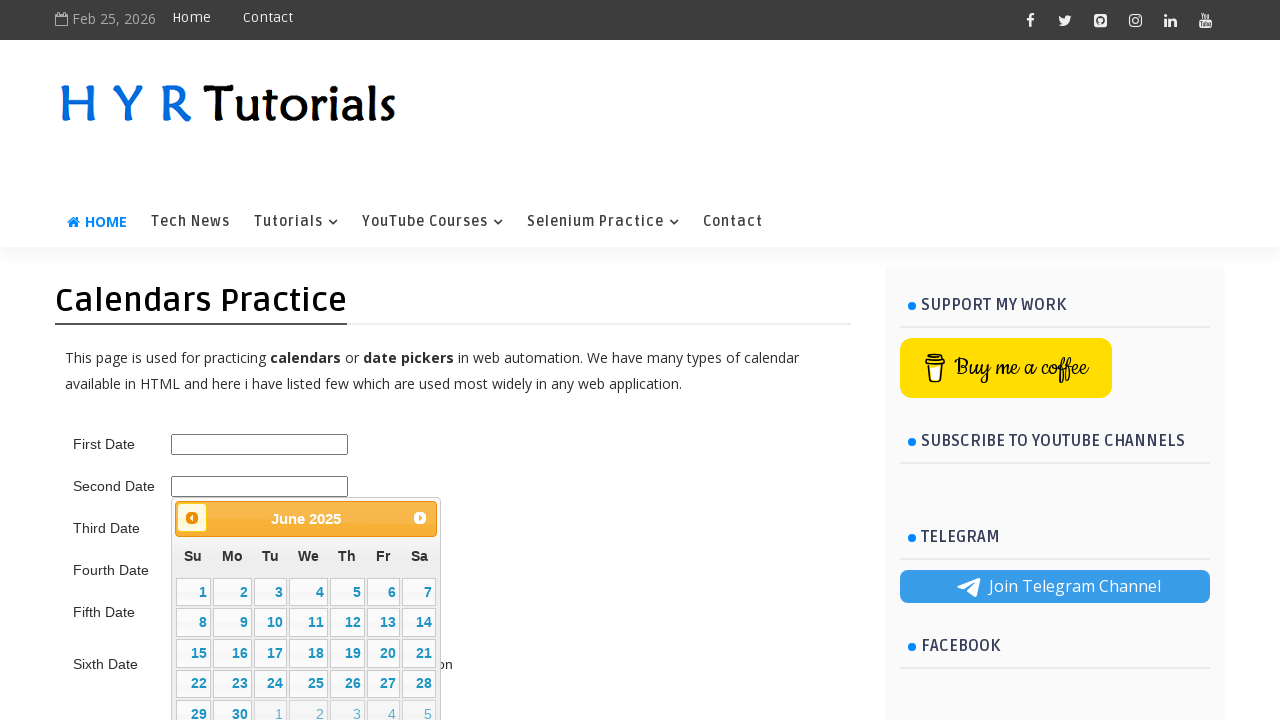

Waited before navigating to previous month
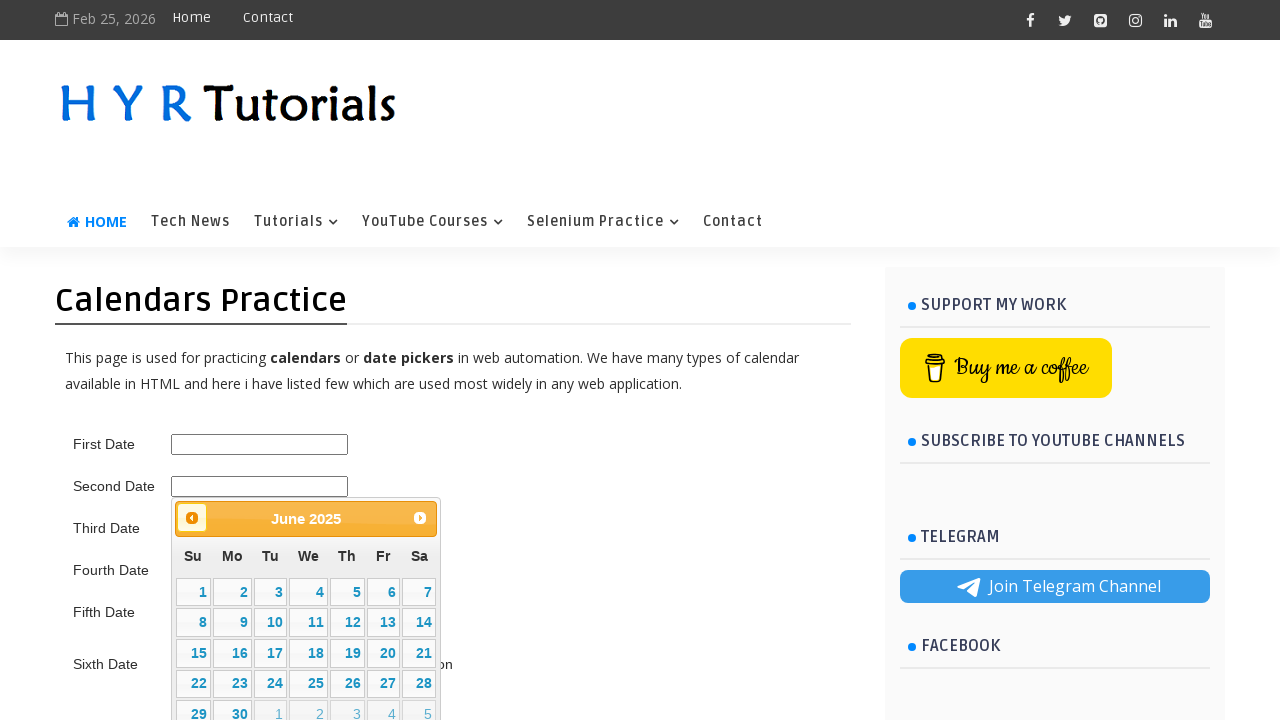

Clicked previous month button to navigate backward (current: 6/2025, target: 6/2023) at (192, 518) on xpath=//a[@data-handler='prev']
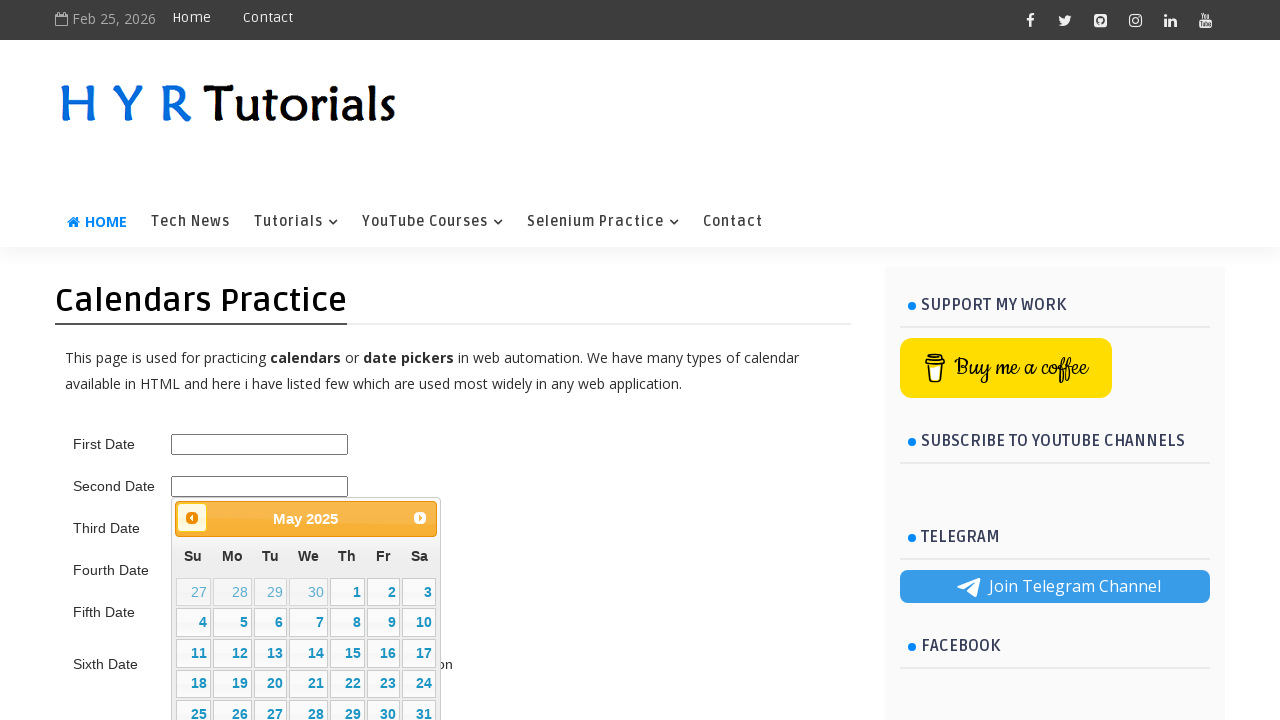

Retrieved updated calendar month/year: May 2025
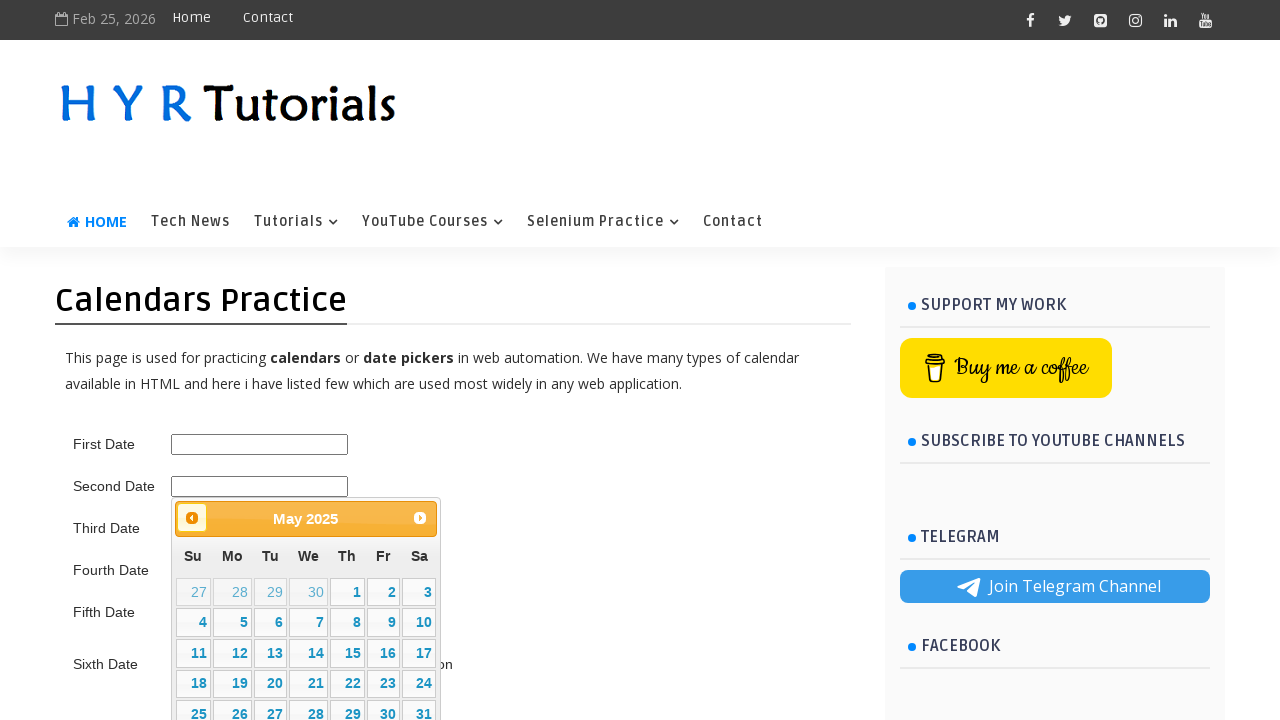

Waited before navigating to previous month
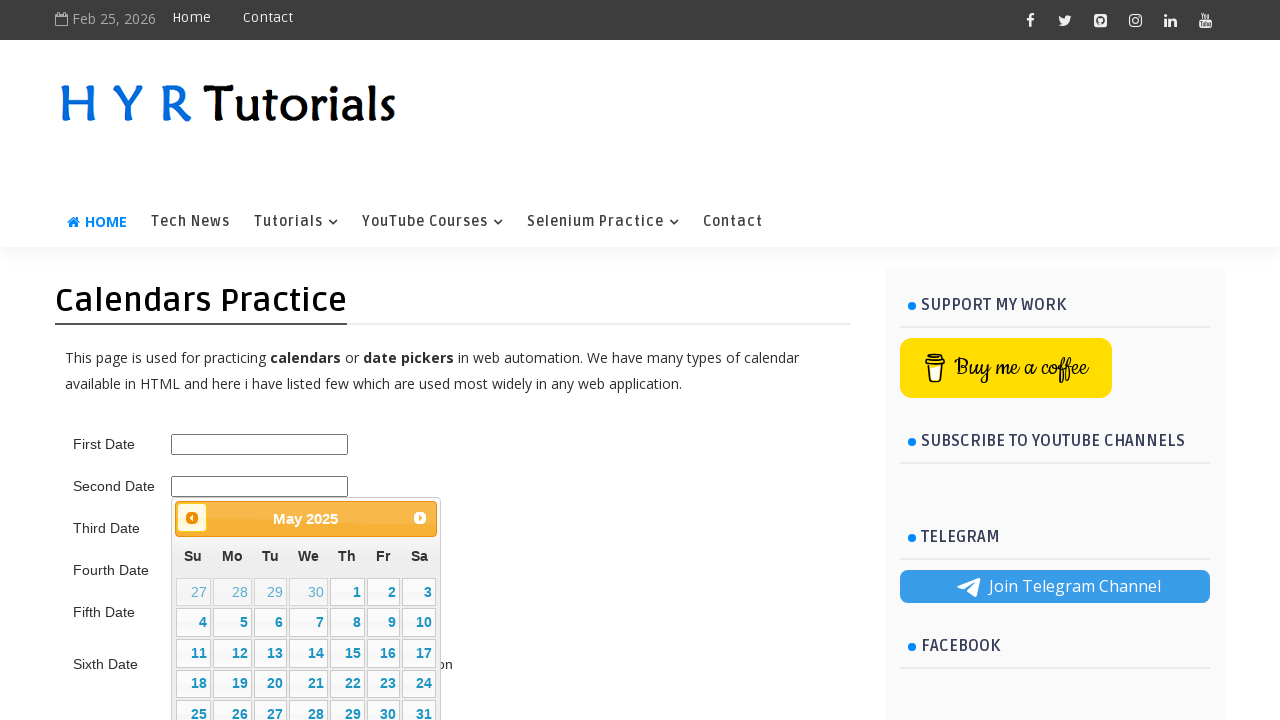

Clicked previous month button to navigate backward (current: 5/2025, target: 6/2023) at (192, 518) on xpath=//a[@data-handler='prev']
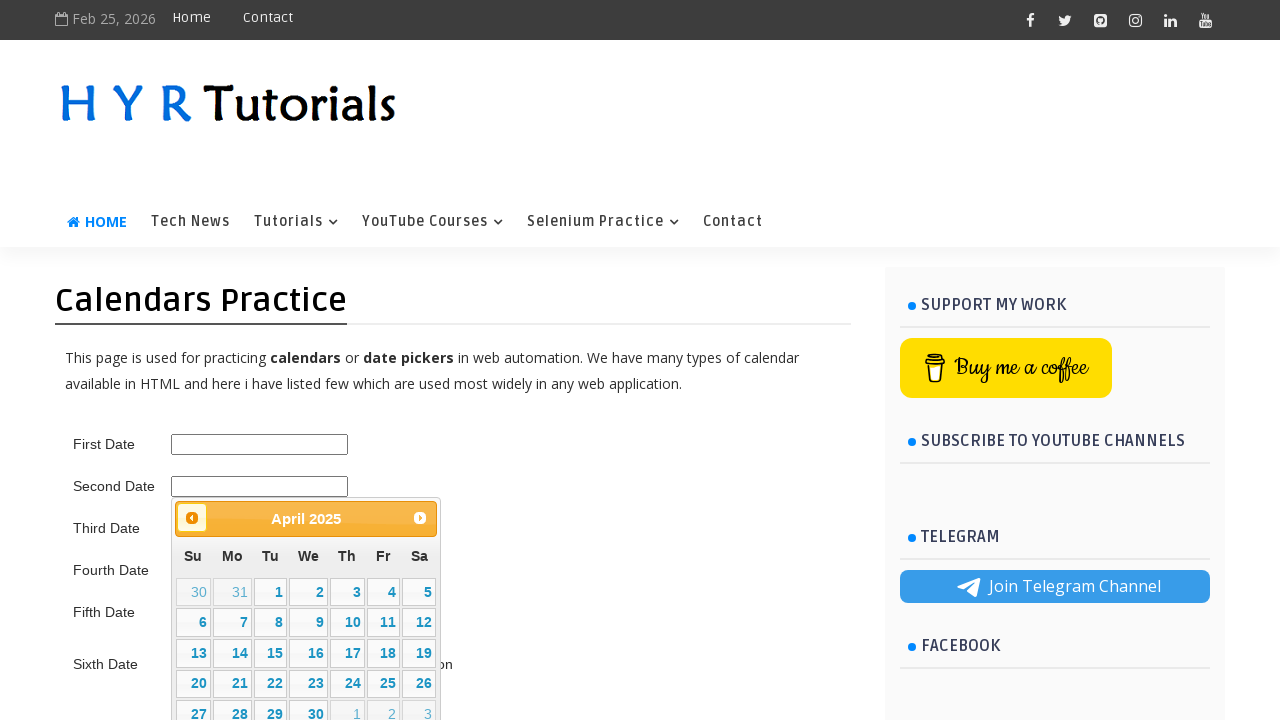

Retrieved updated calendar month/year: April 2025
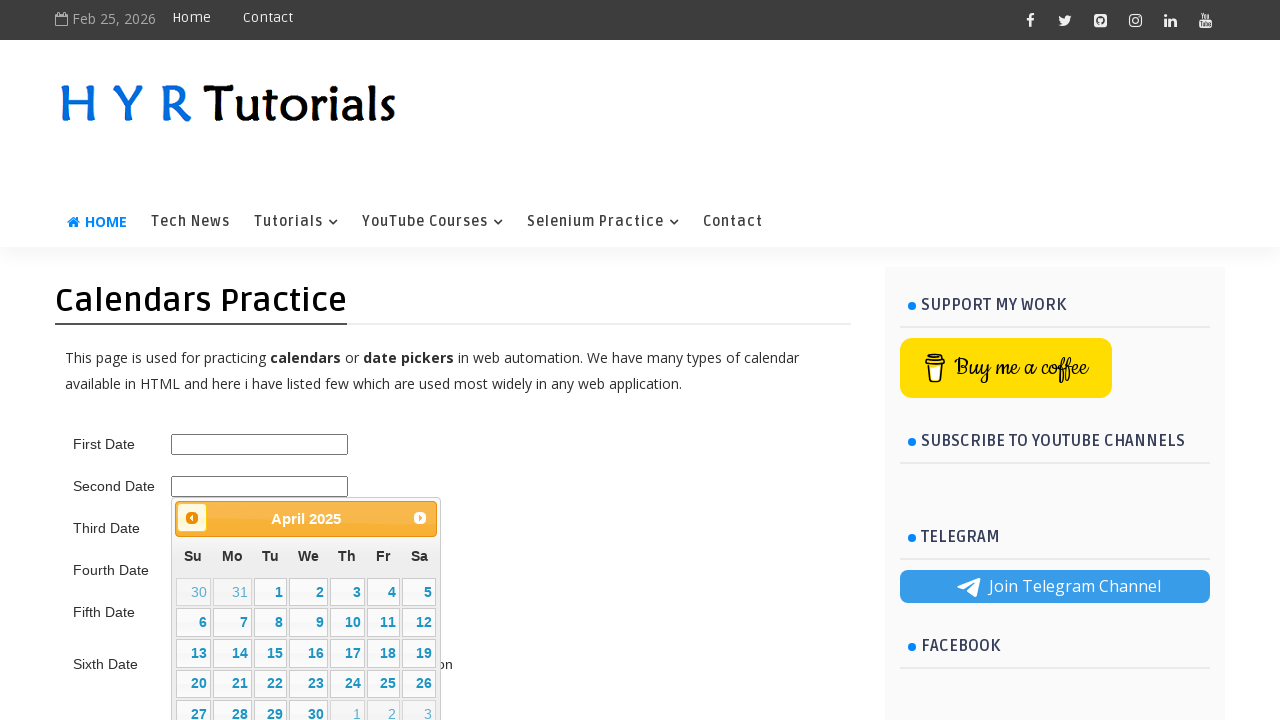

Waited before navigating to previous month
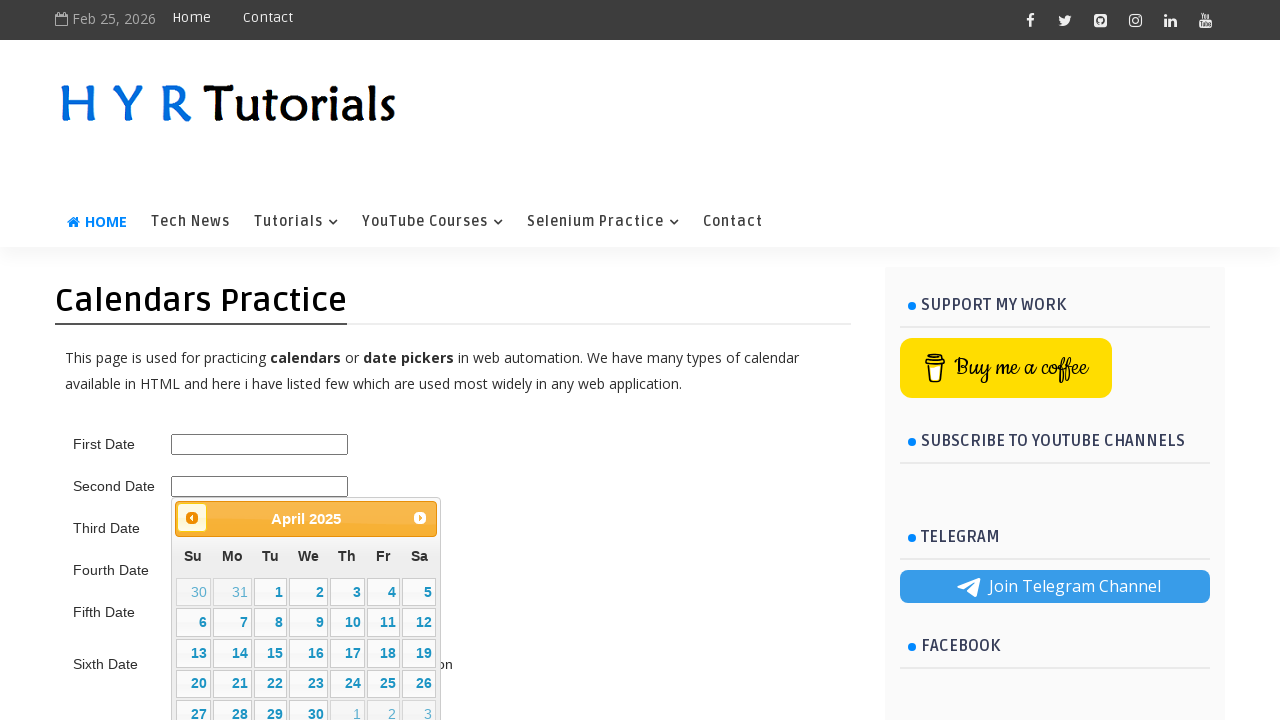

Clicked previous month button to navigate backward (current: 4/2025, target: 6/2023) at (192, 518) on xpath=//a[@data-handler='prev']
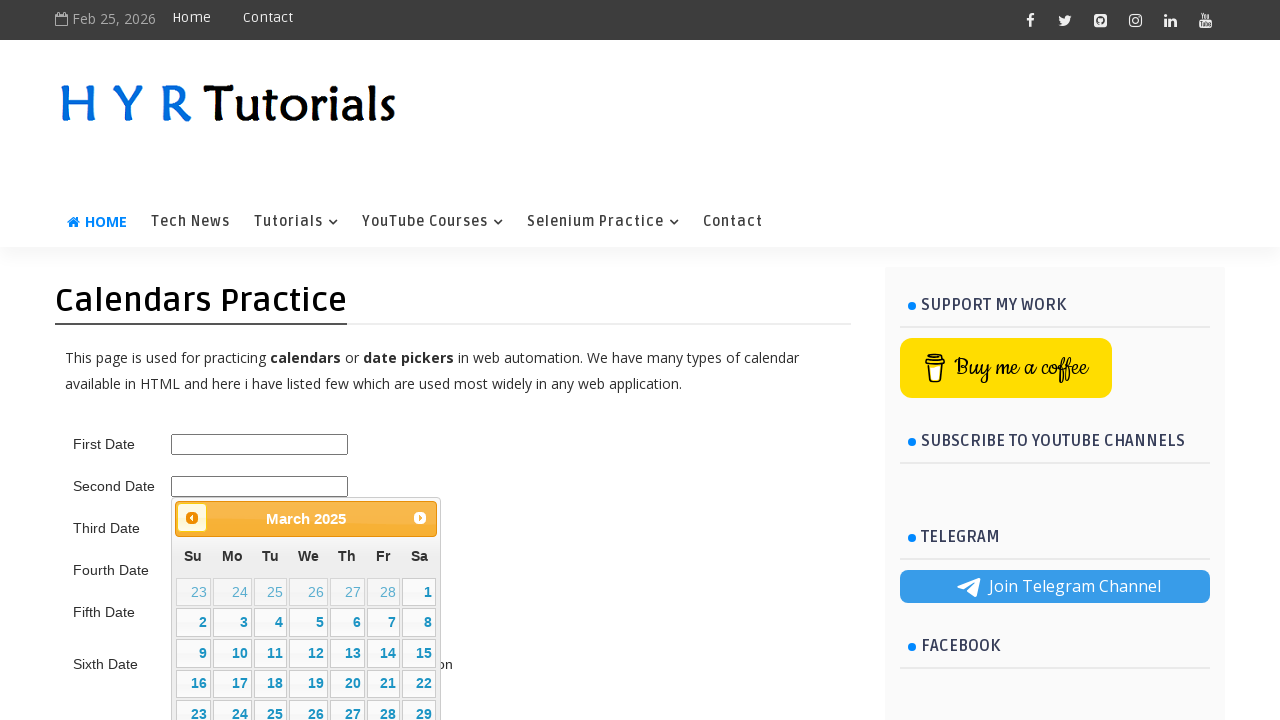

Retrieved updated calendar month/year: March 2025
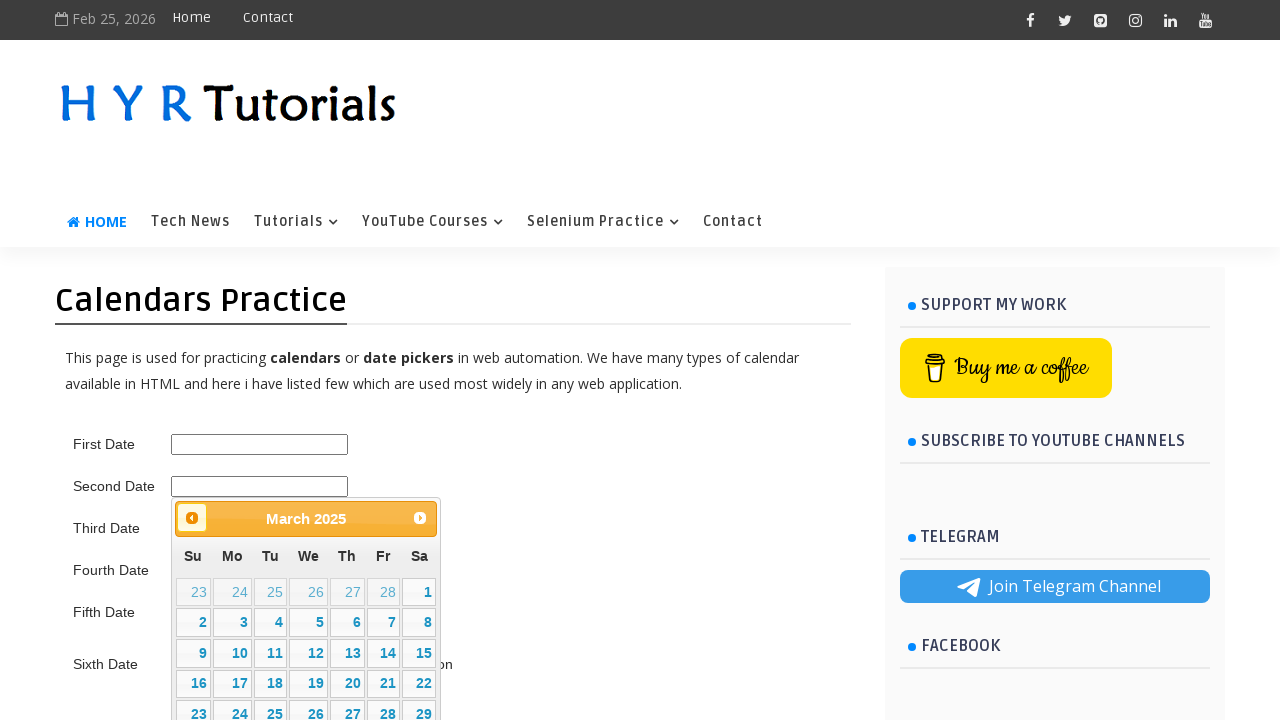

Waited before navigating to previous month
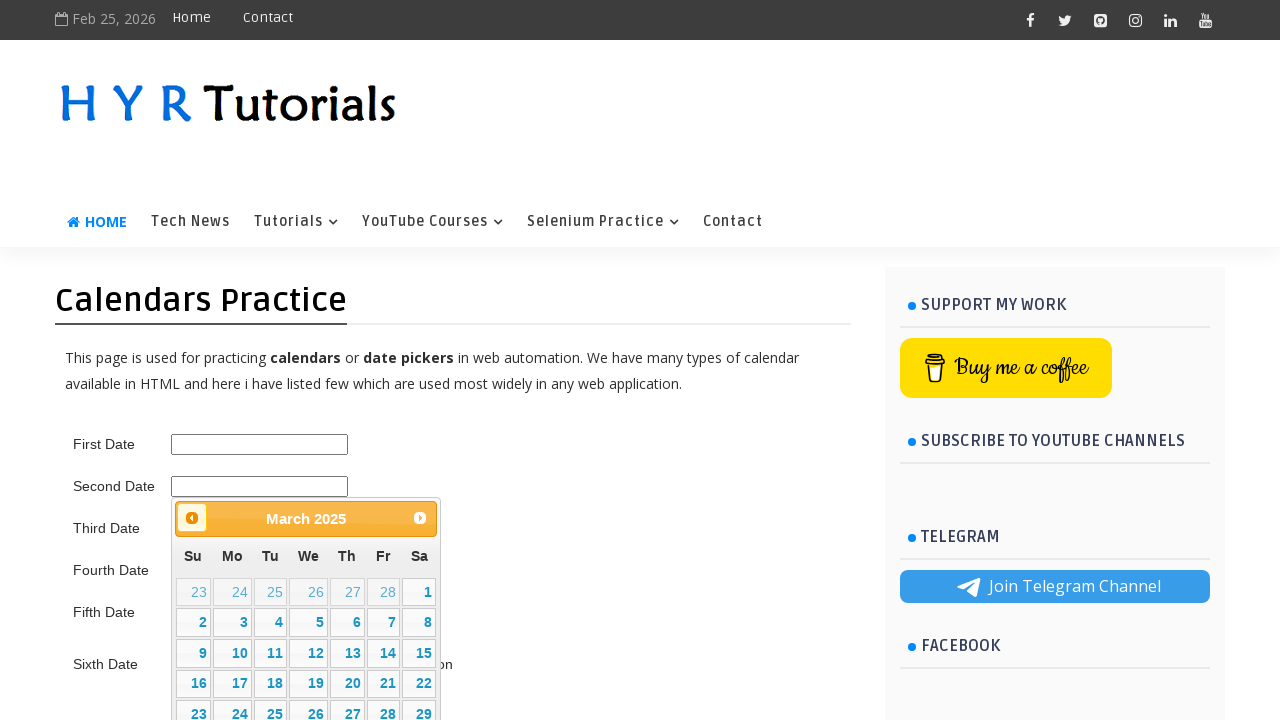

Clicked previous month button to navigate backward (current: 3/2025, target: 6/2023) at (192, 518) on xpath=//a[@data-handler='prev']
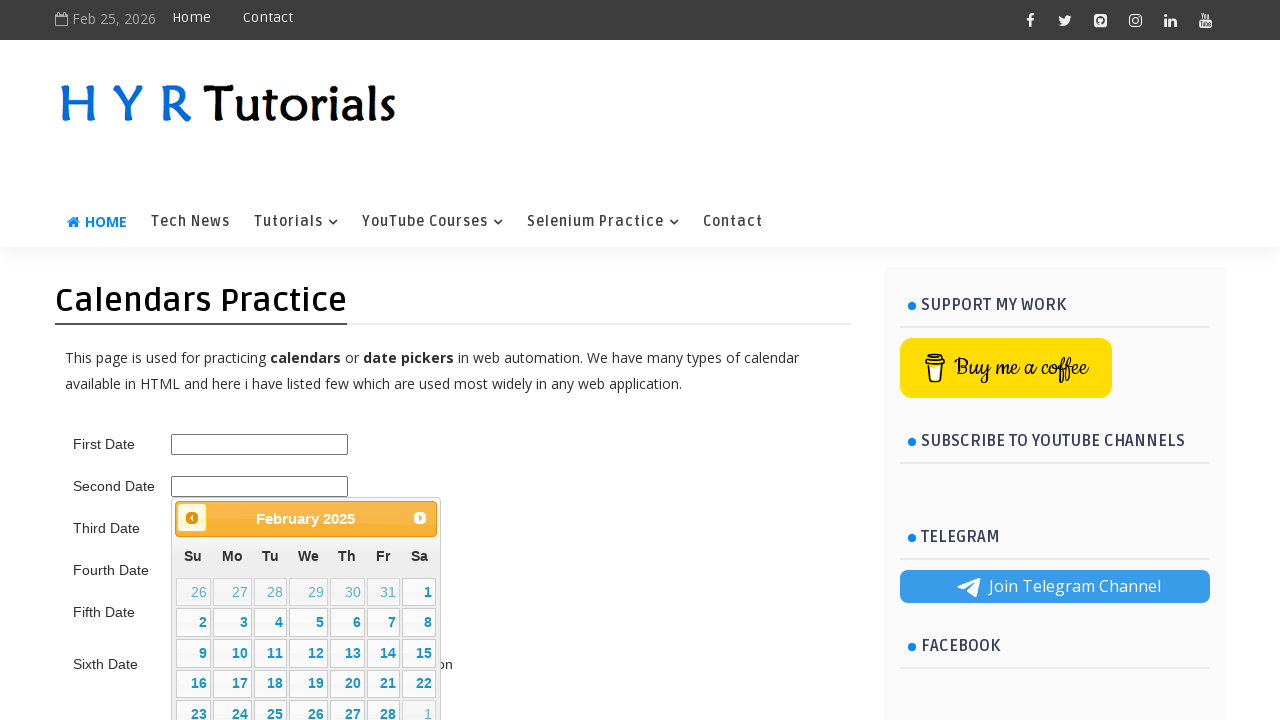

Retrieved updated calendar month/year: February 2025
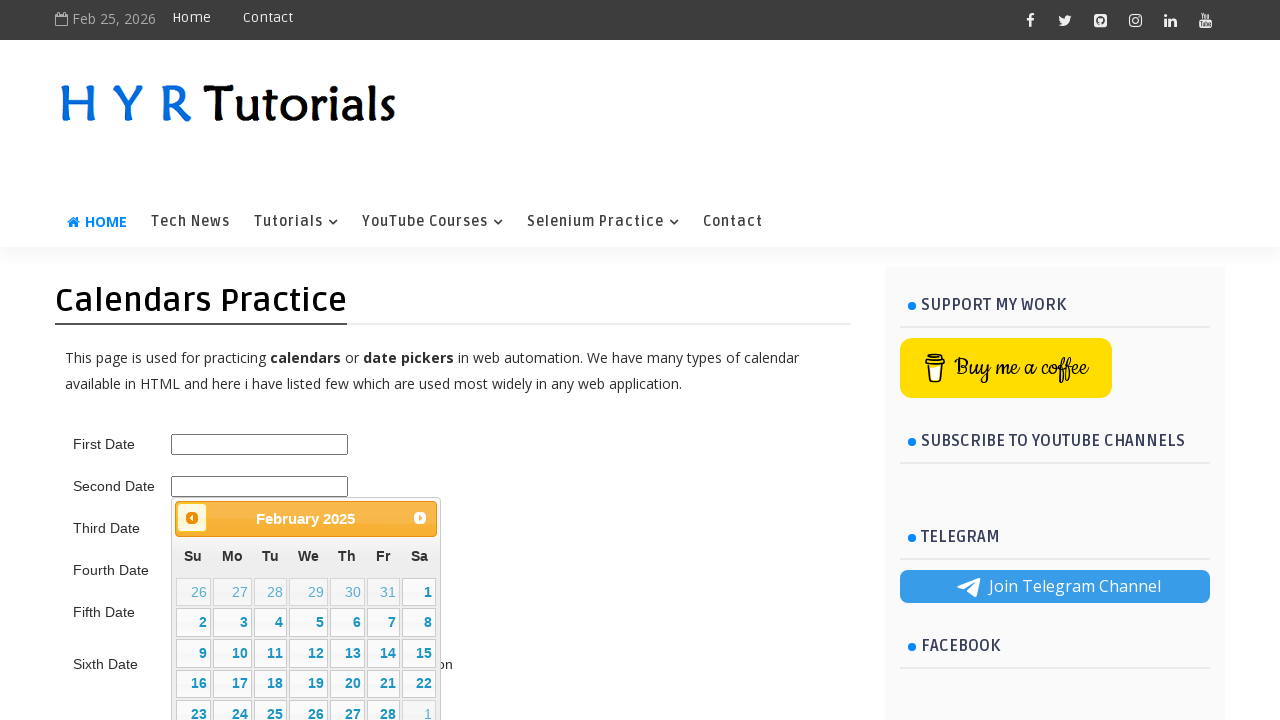

Waited before navigating to previous month
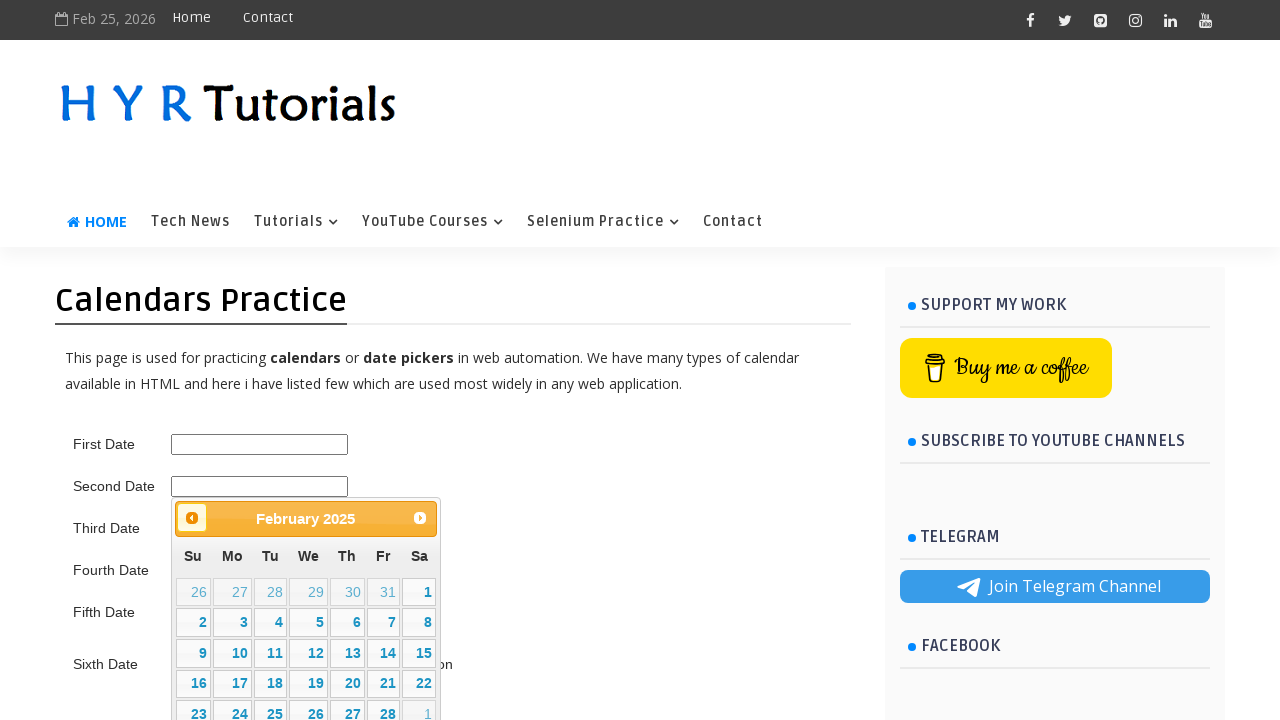

Clicked previous month button to navigate backward (current: 2/2025, target: 6/2023) at (192, 518) on xpath=//a[@data-handler='prev']
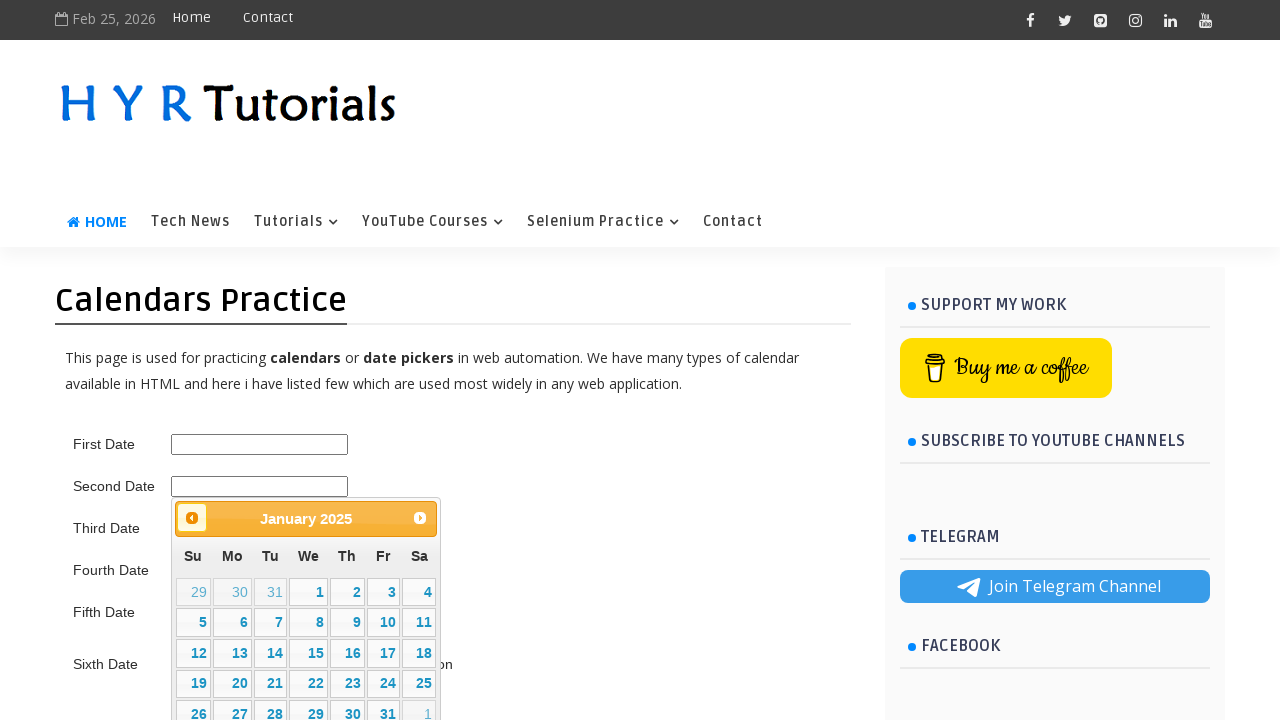

Retrieved updated calendar month/year: January 2025
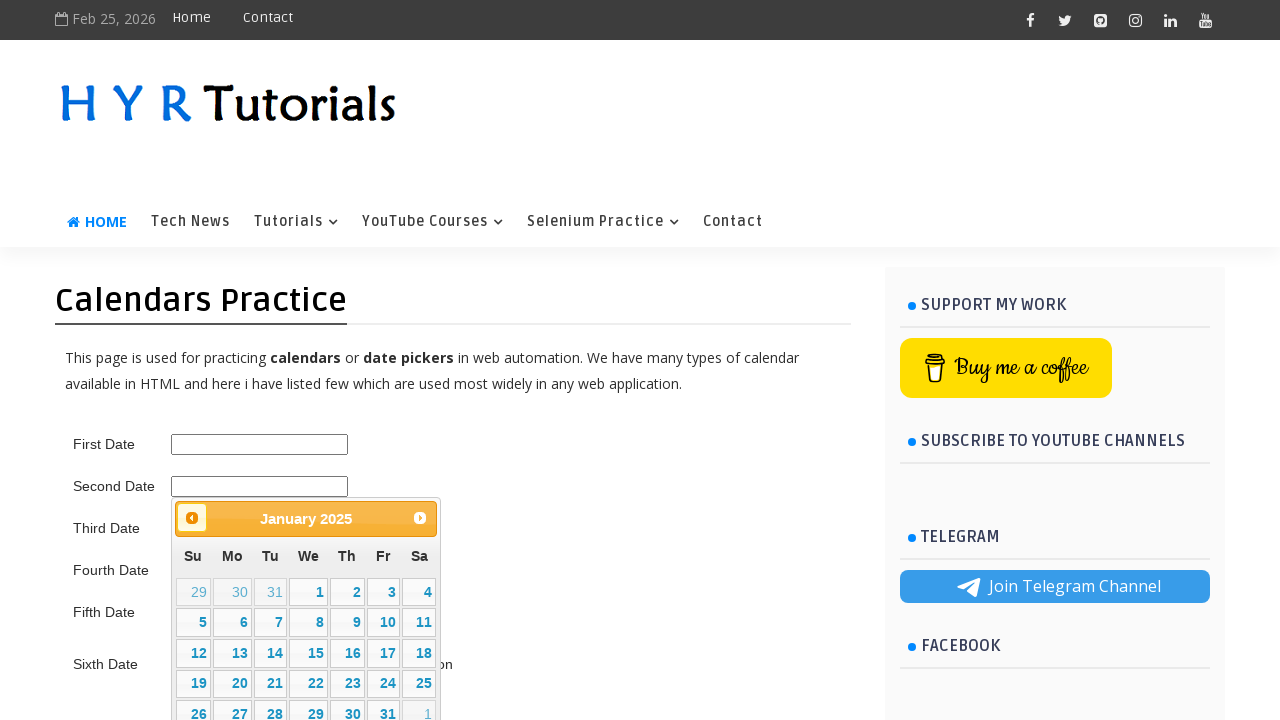

Waited before navigating to previous month
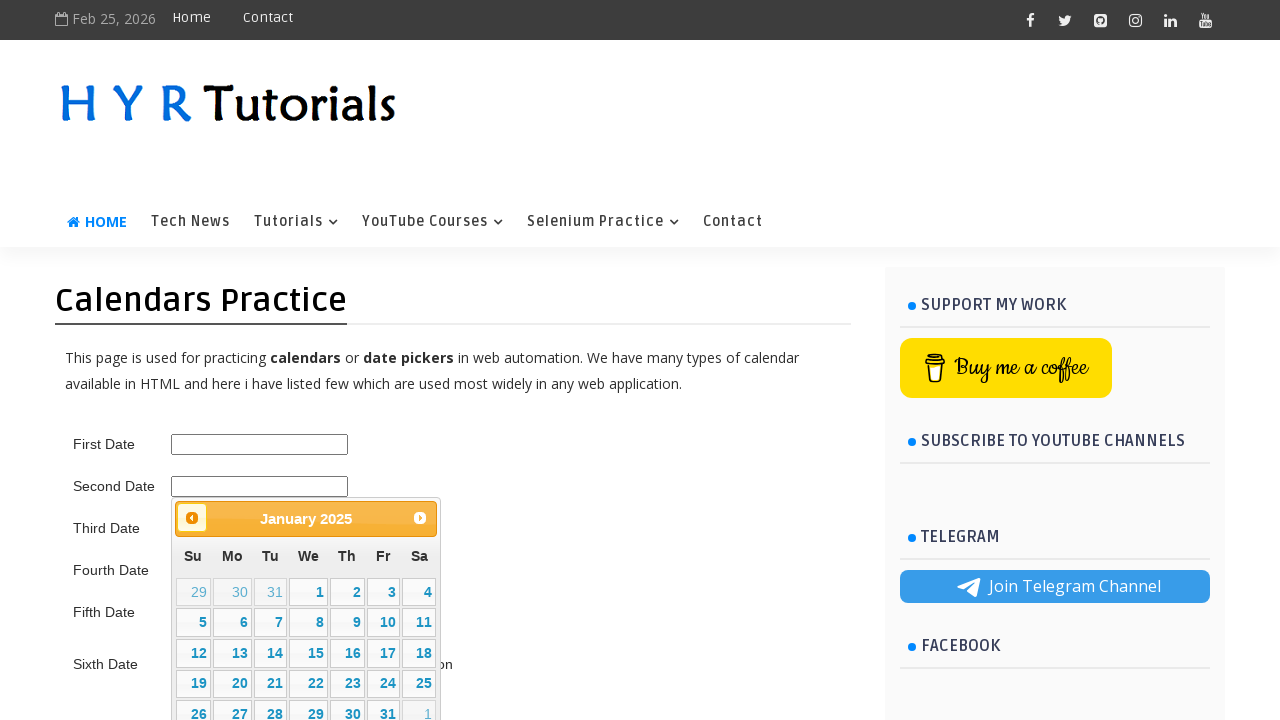

Clicked previous month button to navigate backward (current: 1/2025, target: 6/2023) at (192, 518) on xpath=//a[@data-handler='prev']
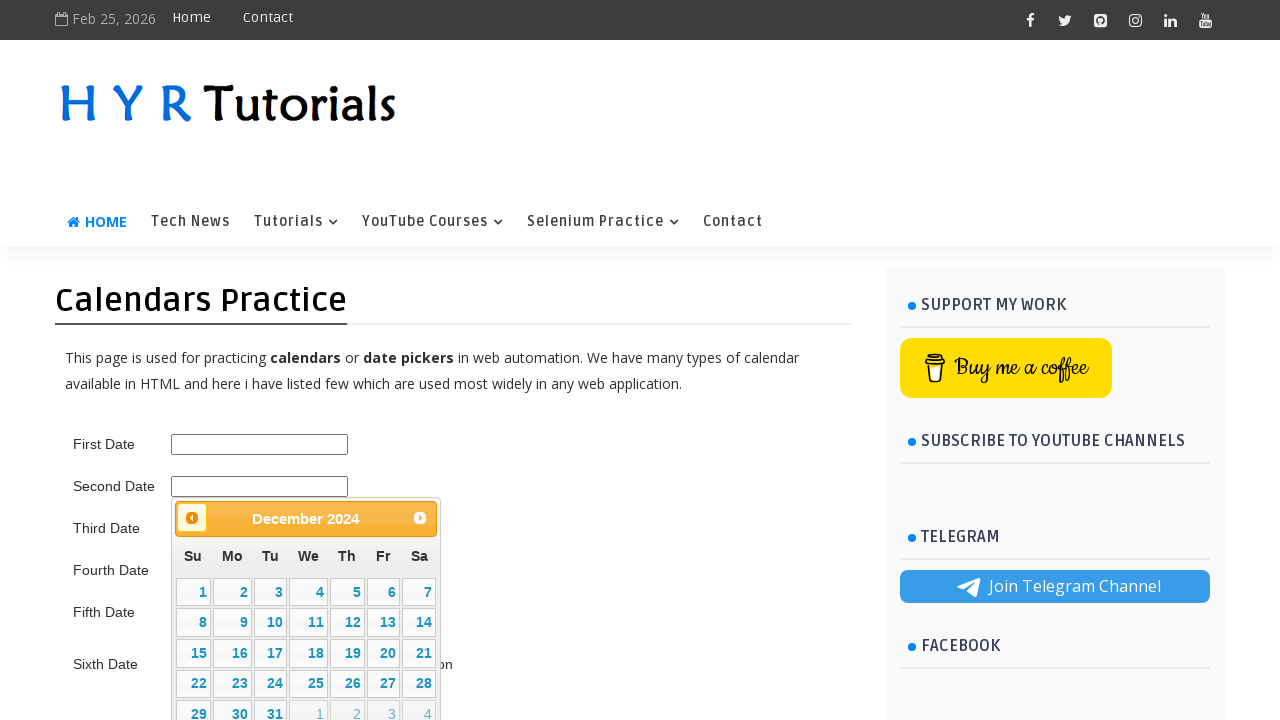

Retrieved updated calendar month/year: December 2024
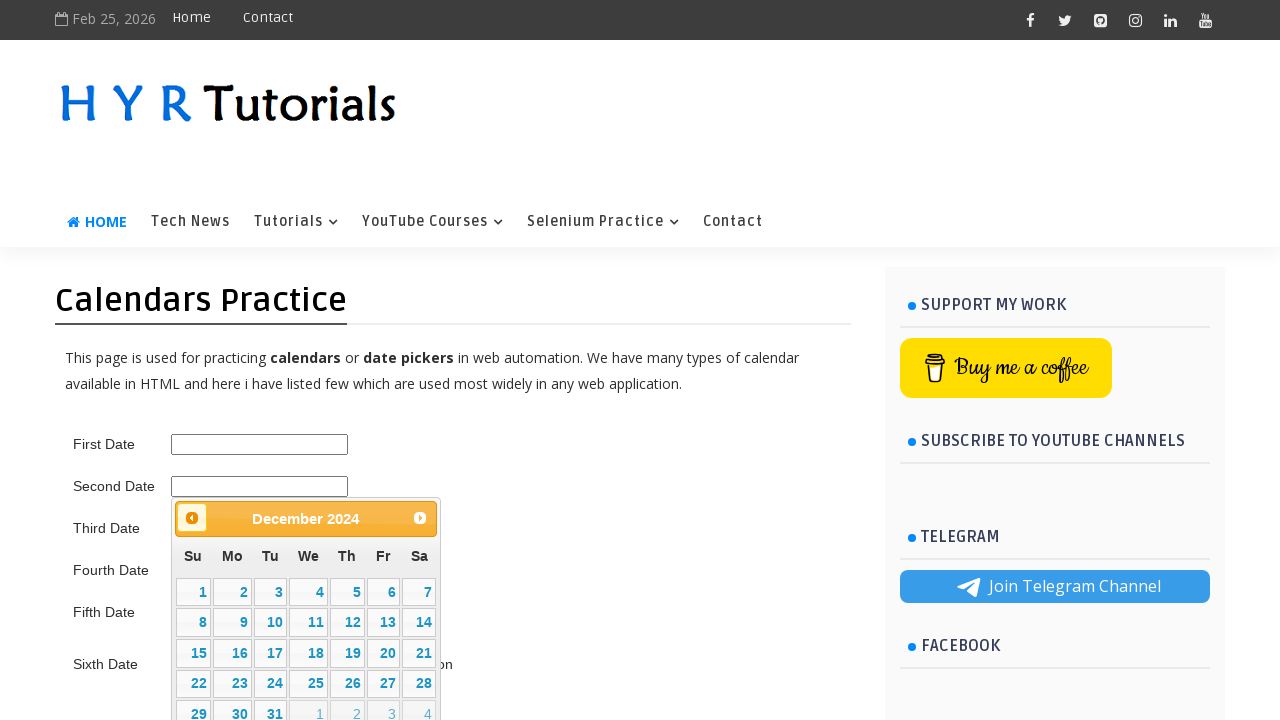

Waited before navigating to previous month
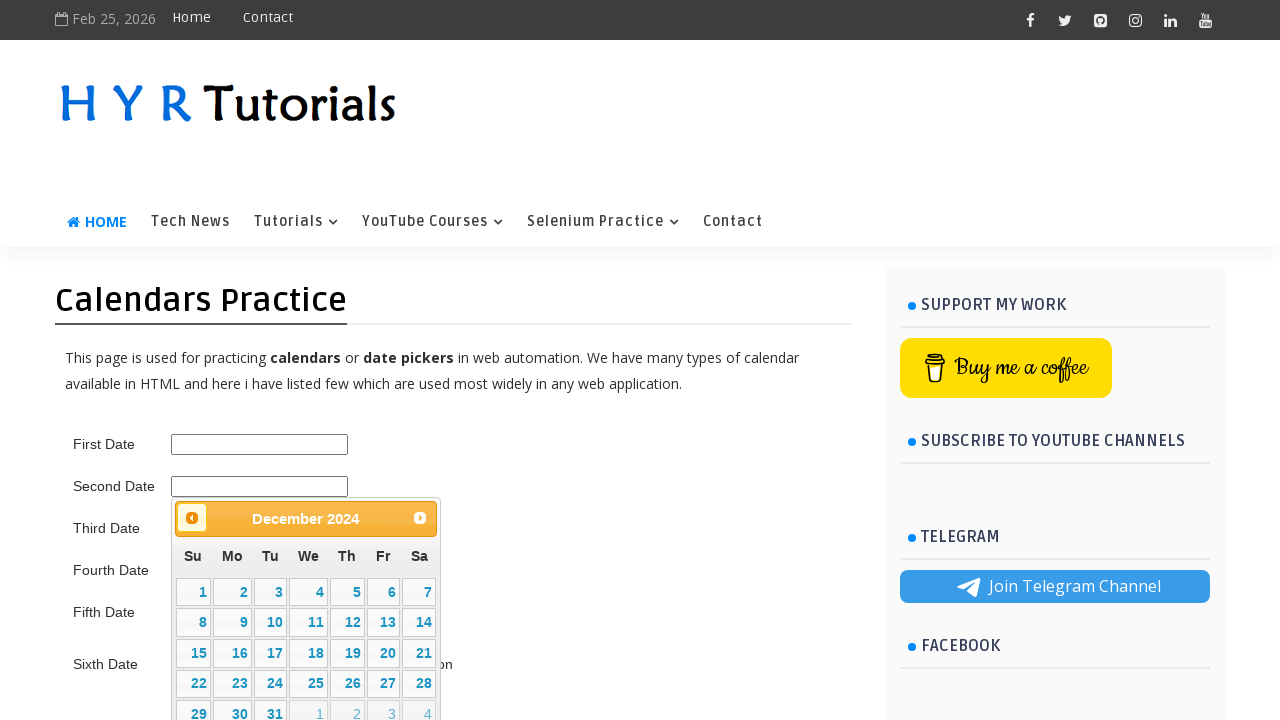

Clicked previous month button to navigate backward (current: 12/2024, target: 6/2023) at (192, 518) on xpath=//a[@data-handler='prev']
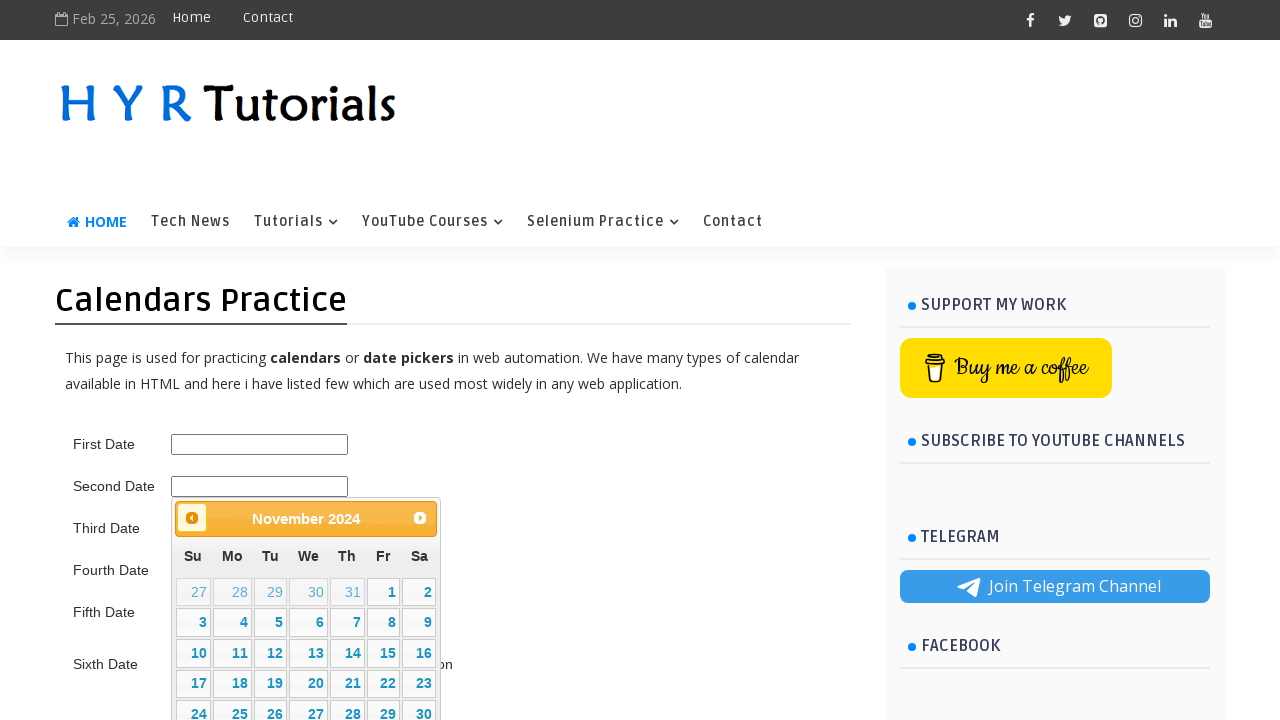

Retrieved updated calendar month/year: November 2024
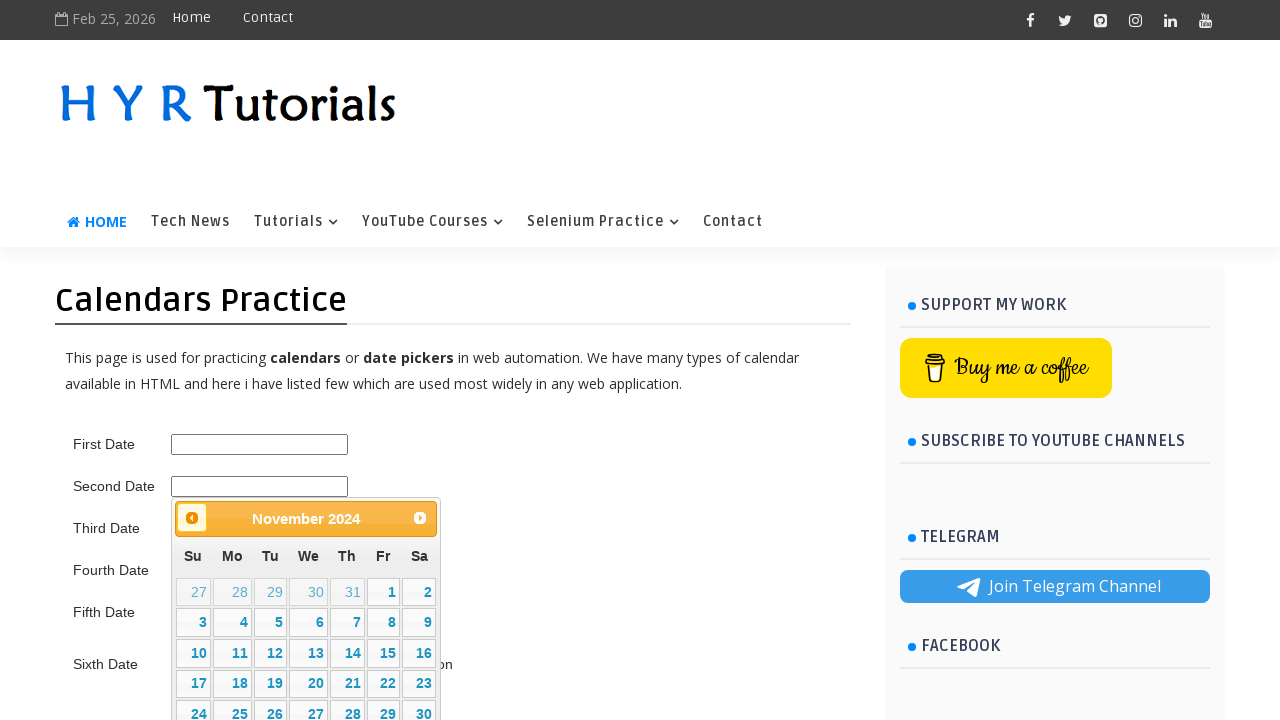

Waited before navigating to previous month
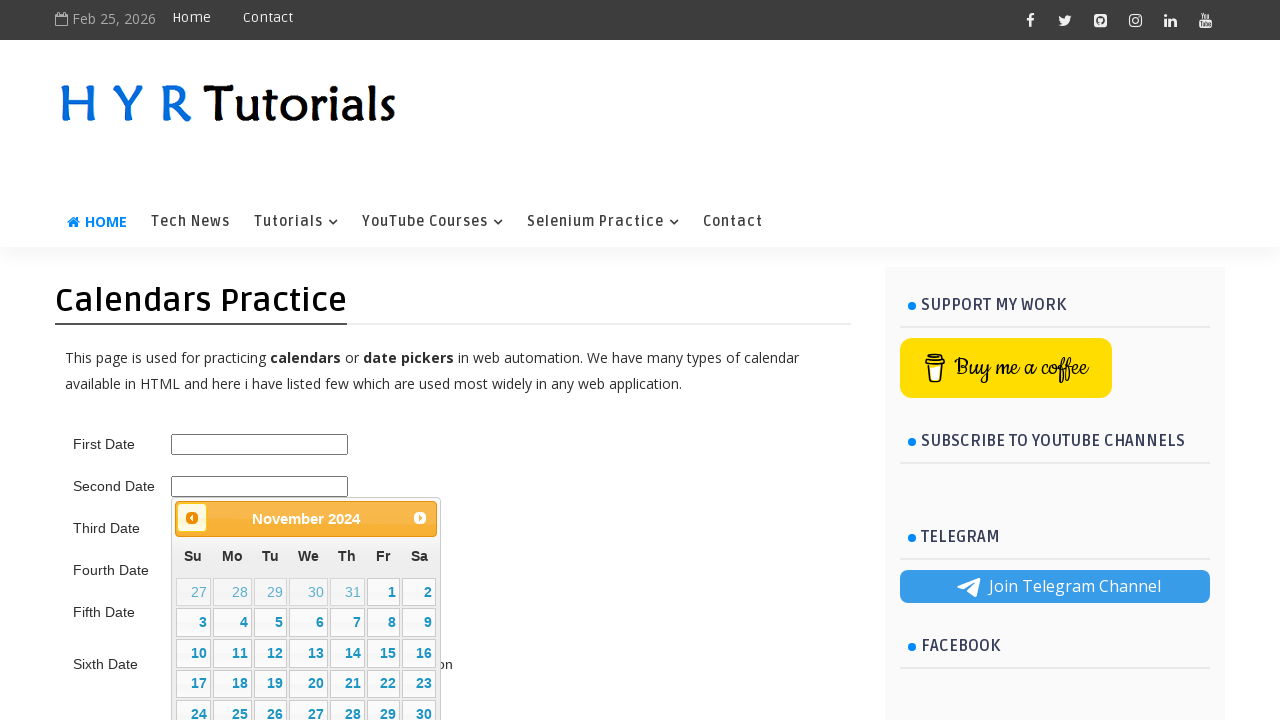

Clicked previous month button to navigate backward (current: 11/2024, target: 6/2023) at (192, 518) on xpath=//a[@data-handler='prev']
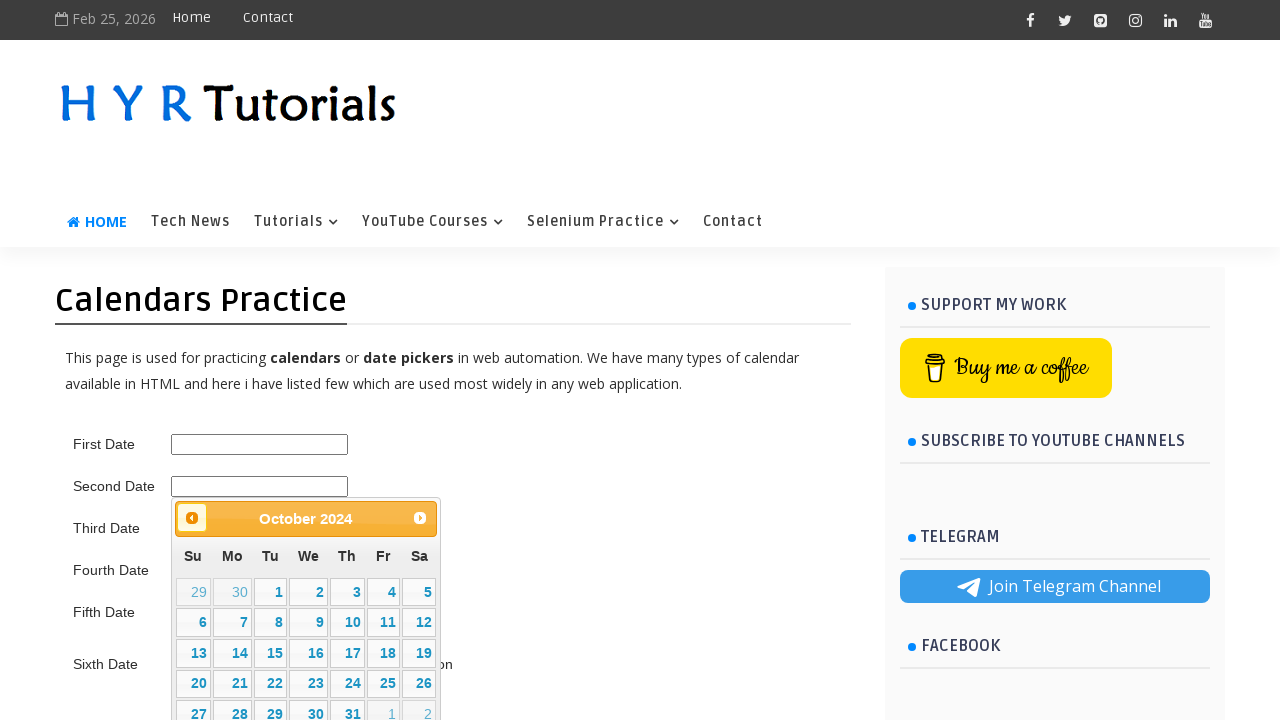

Retrieved updated calendar month/year: October 2024
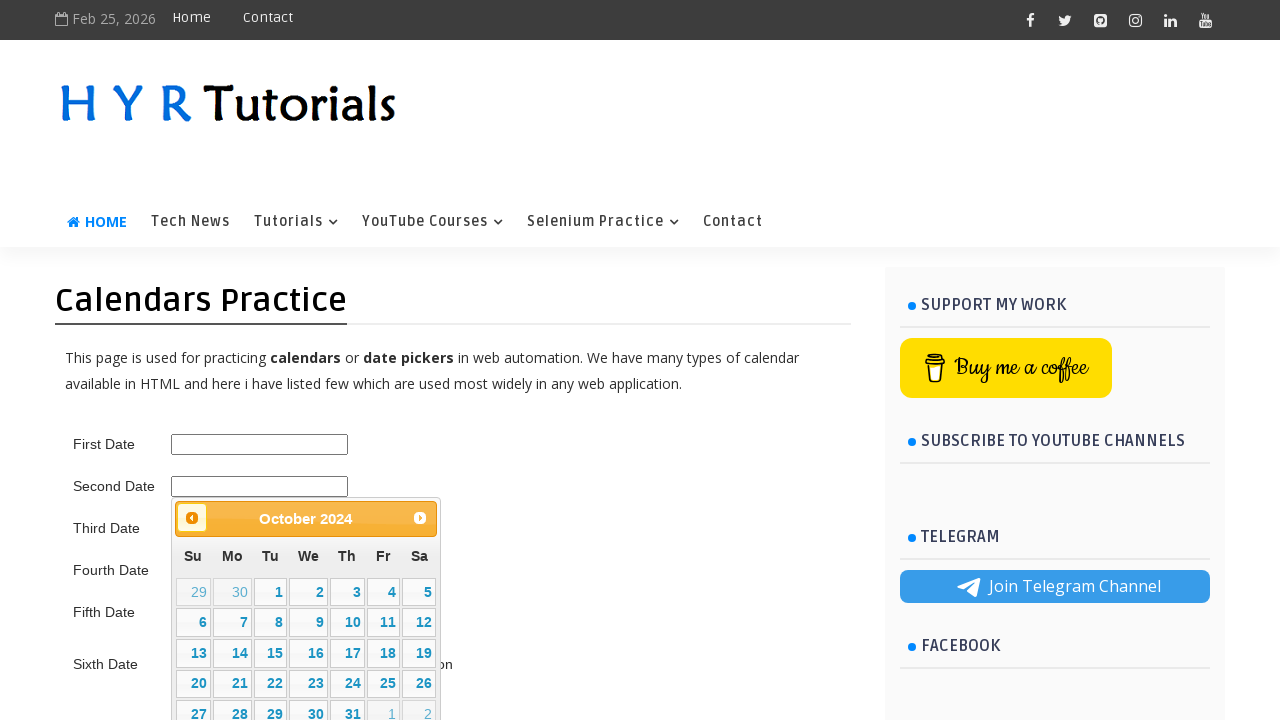

Waited before navigating to previous month
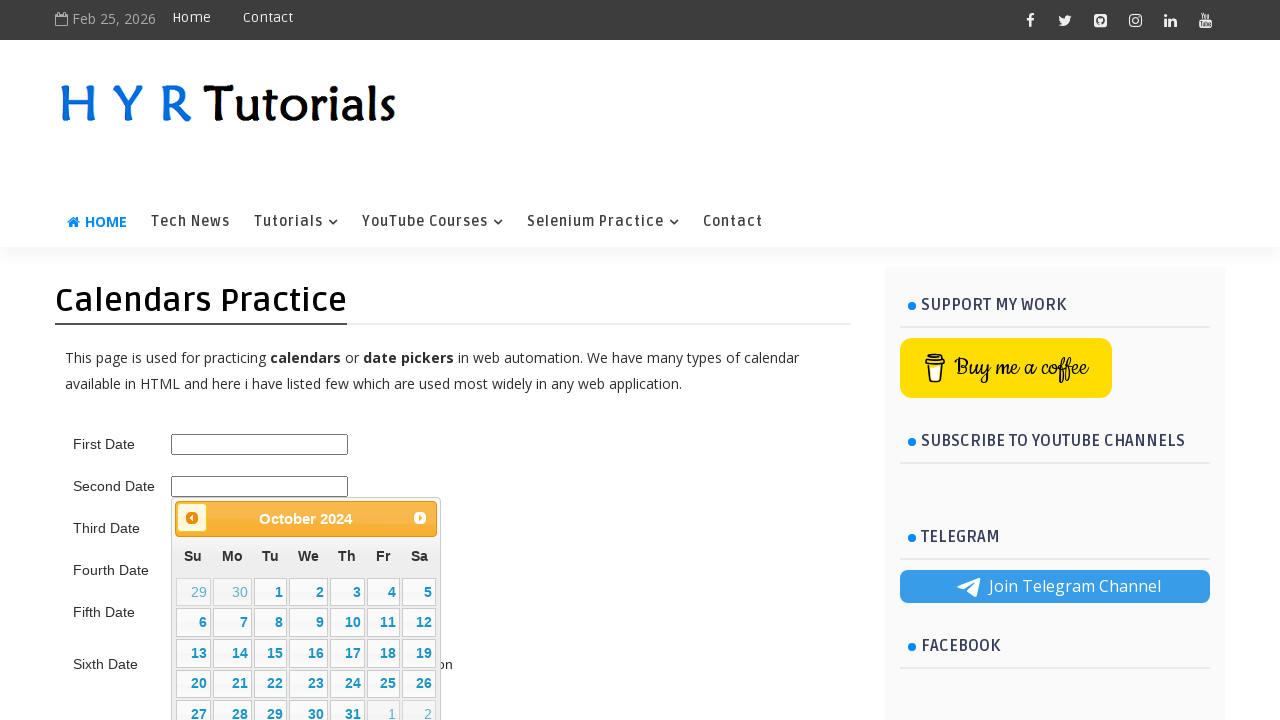

Clicked previous month button to navigate backward (current: 10/2024, target: 6/2023) at (192, 518) on xpath=//a[@data-handler='prev']
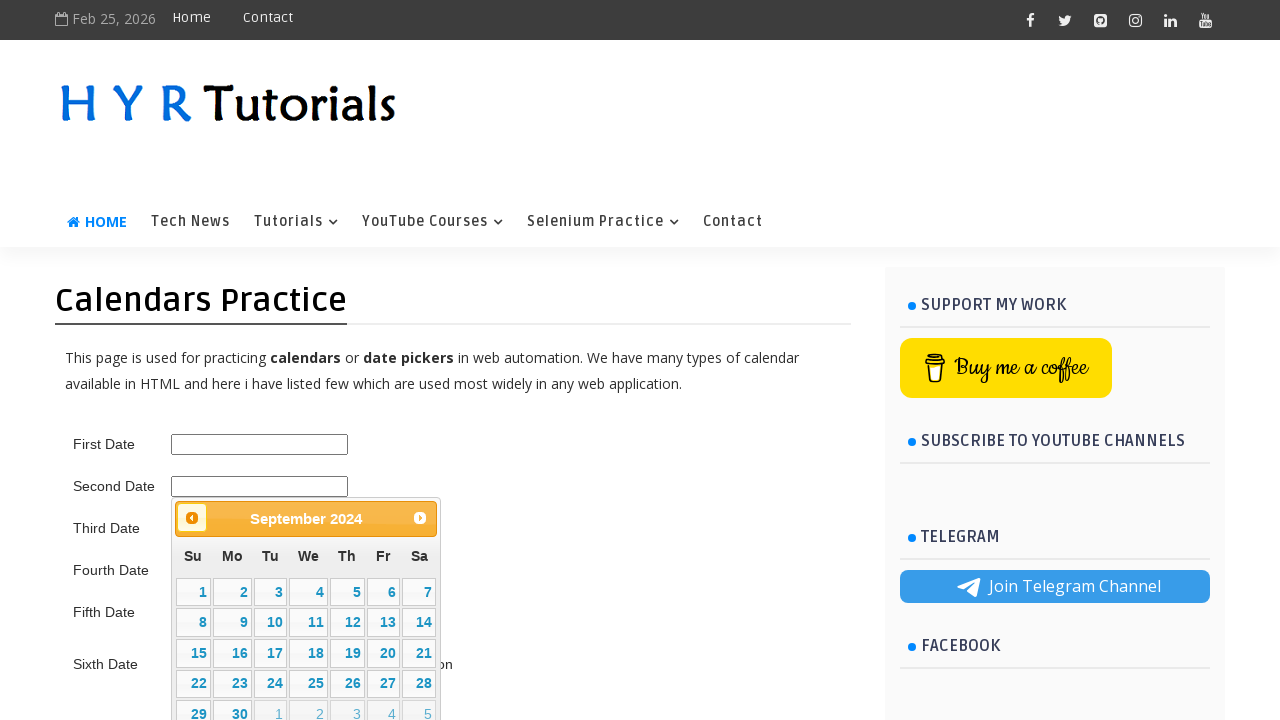

Retrieved updated calendar month/year: September 2024
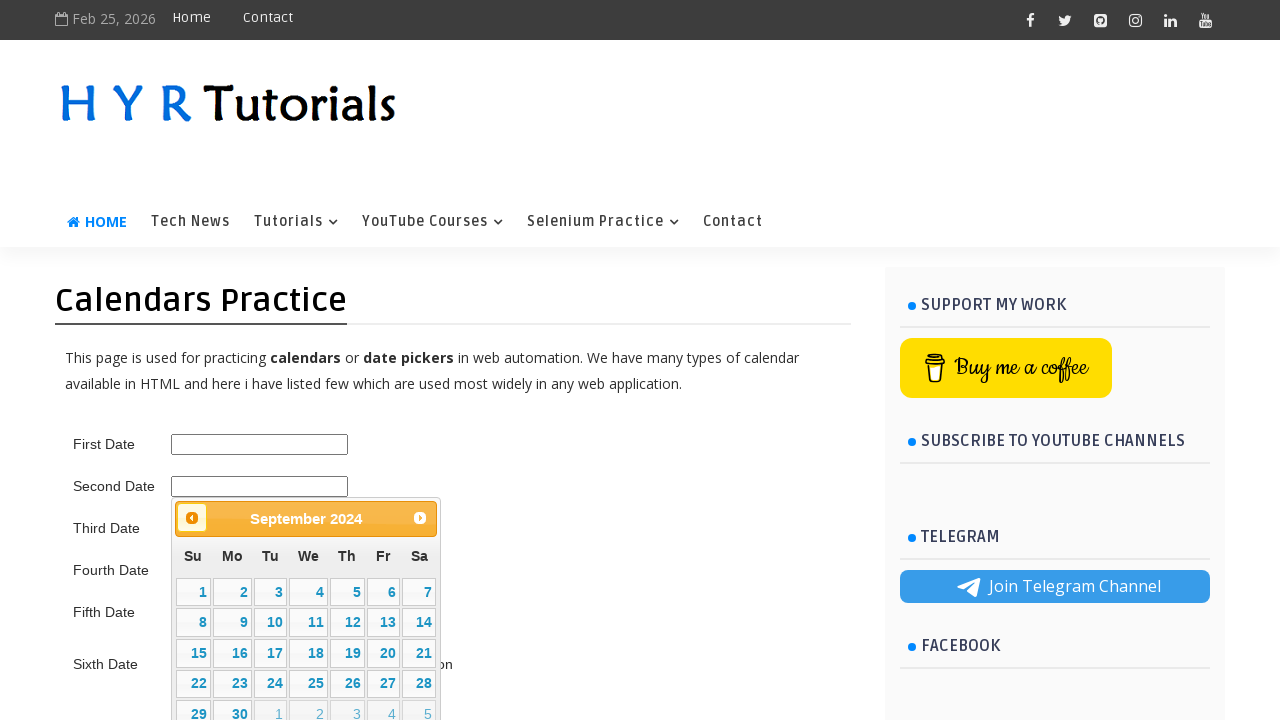

Waited before navigating to previous month
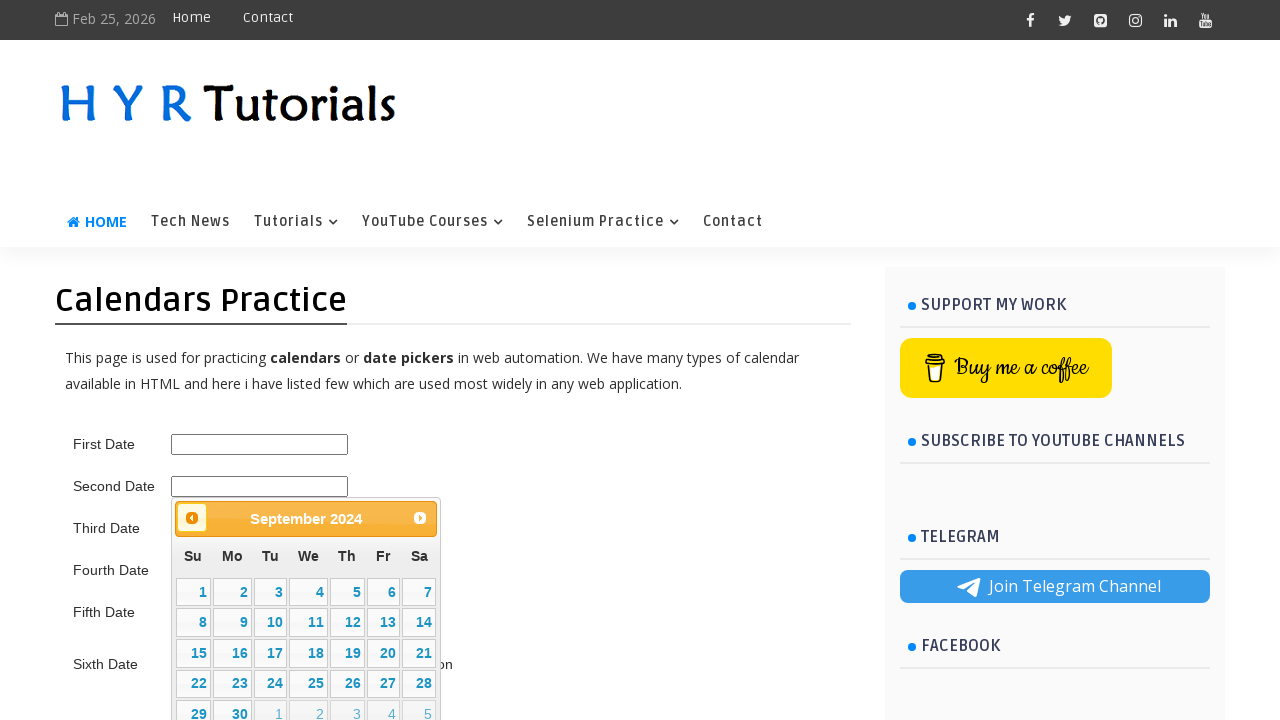

Clicked previous month button to navigate backward (current: 9/2024, target: 6/2023) at (192, 518) on xpath=//a[@data-handler='prev']
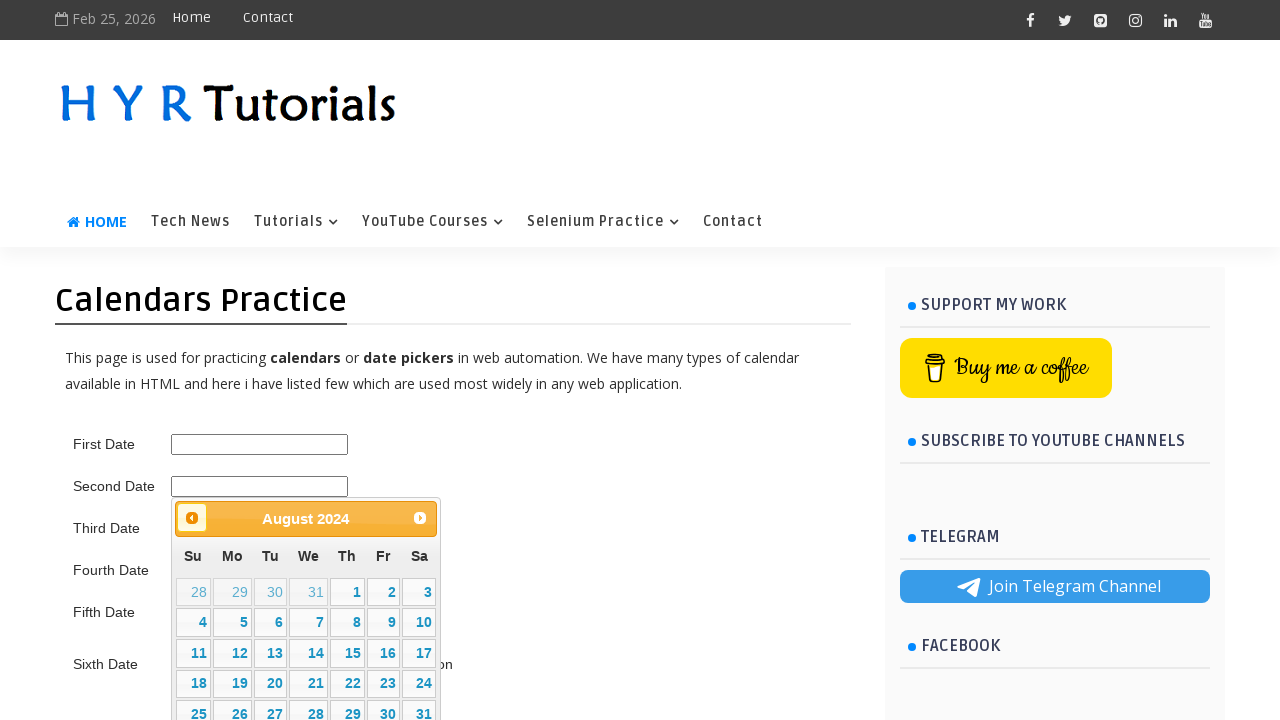

Retrieved updated calendar month/year: August 2024
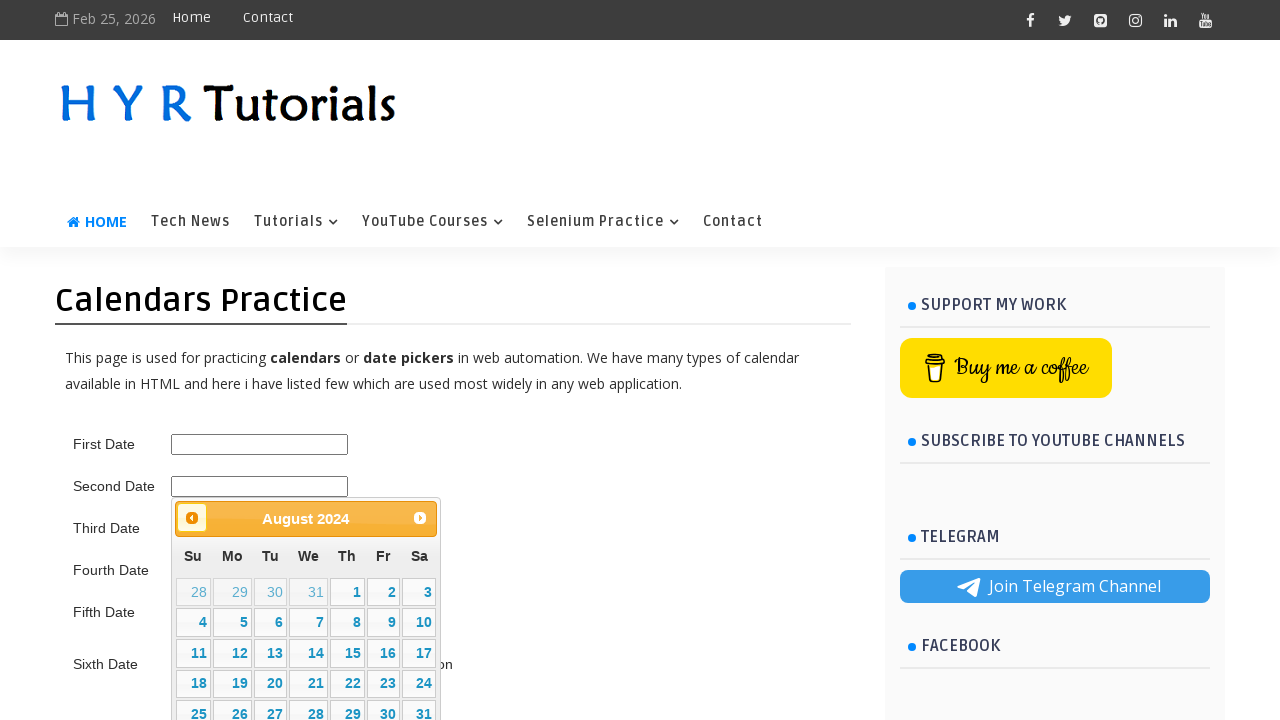

Waited before navigating to previous month
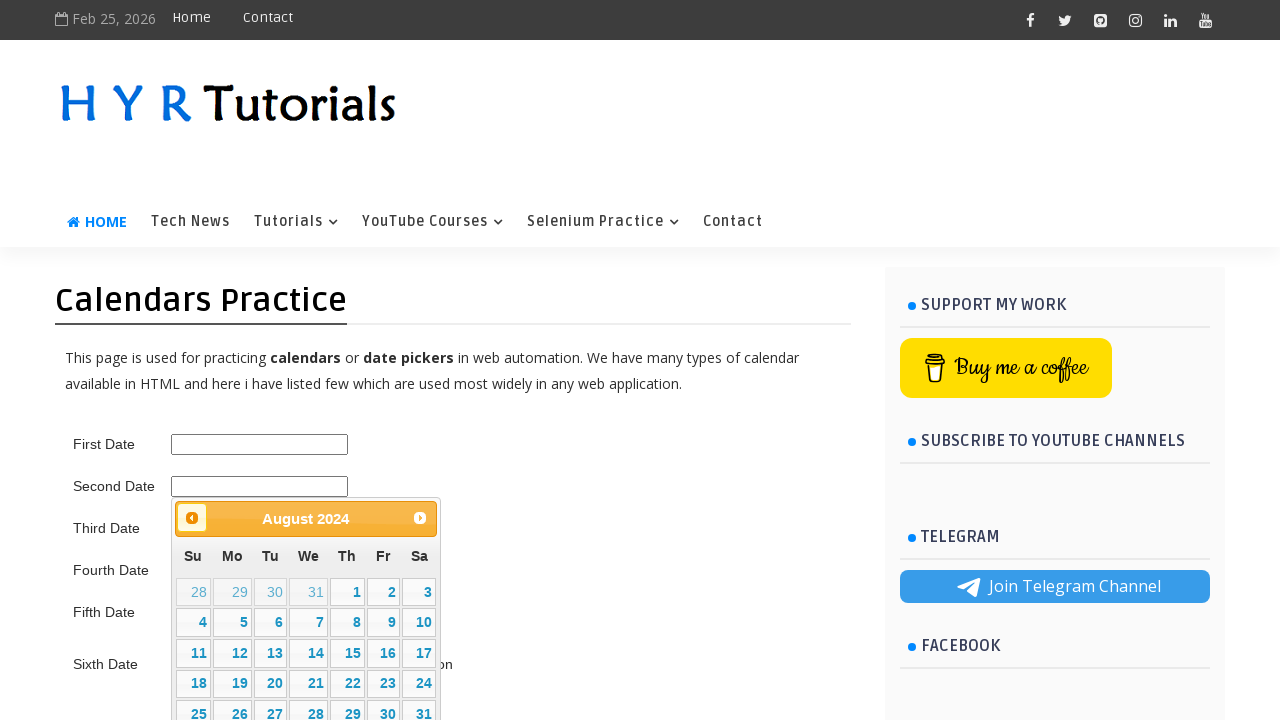

Clicked previous month button to navigate backward (current: 8/2024, target: 6/2023) at (192, 518) on xpath=//a[@data-handler='prev']
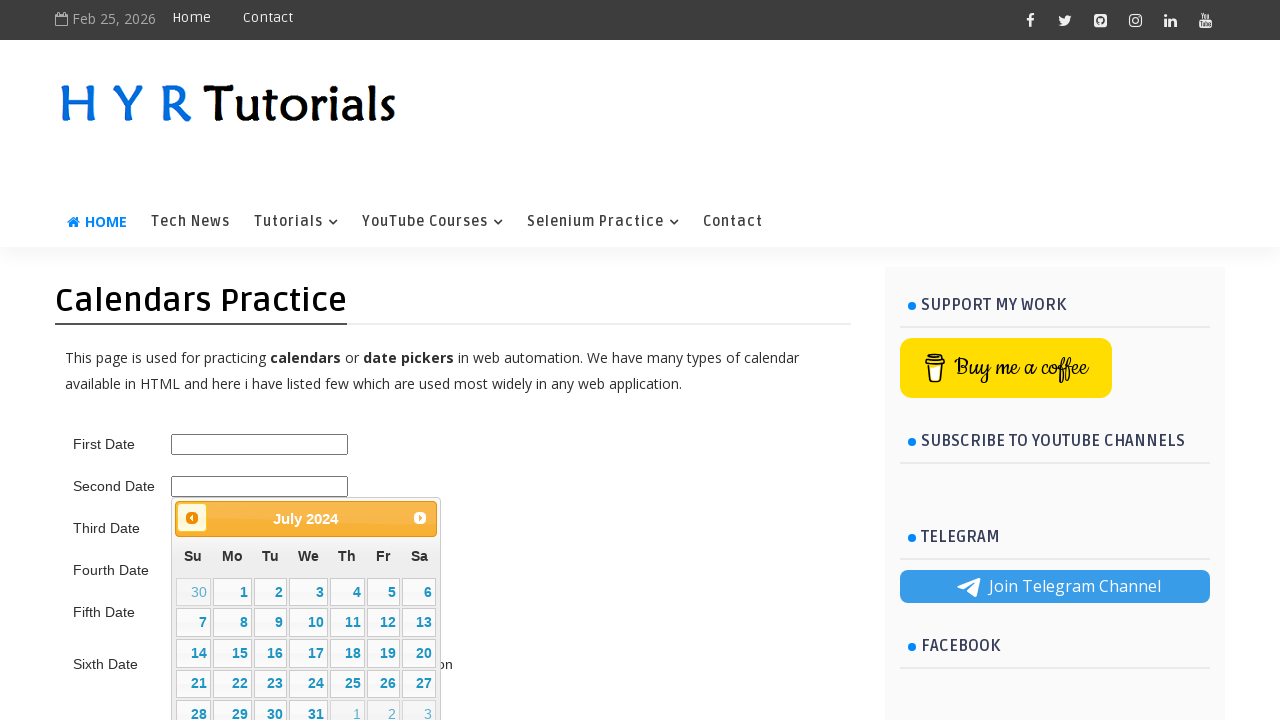

Retrieved updated calendar month/year: July 2024
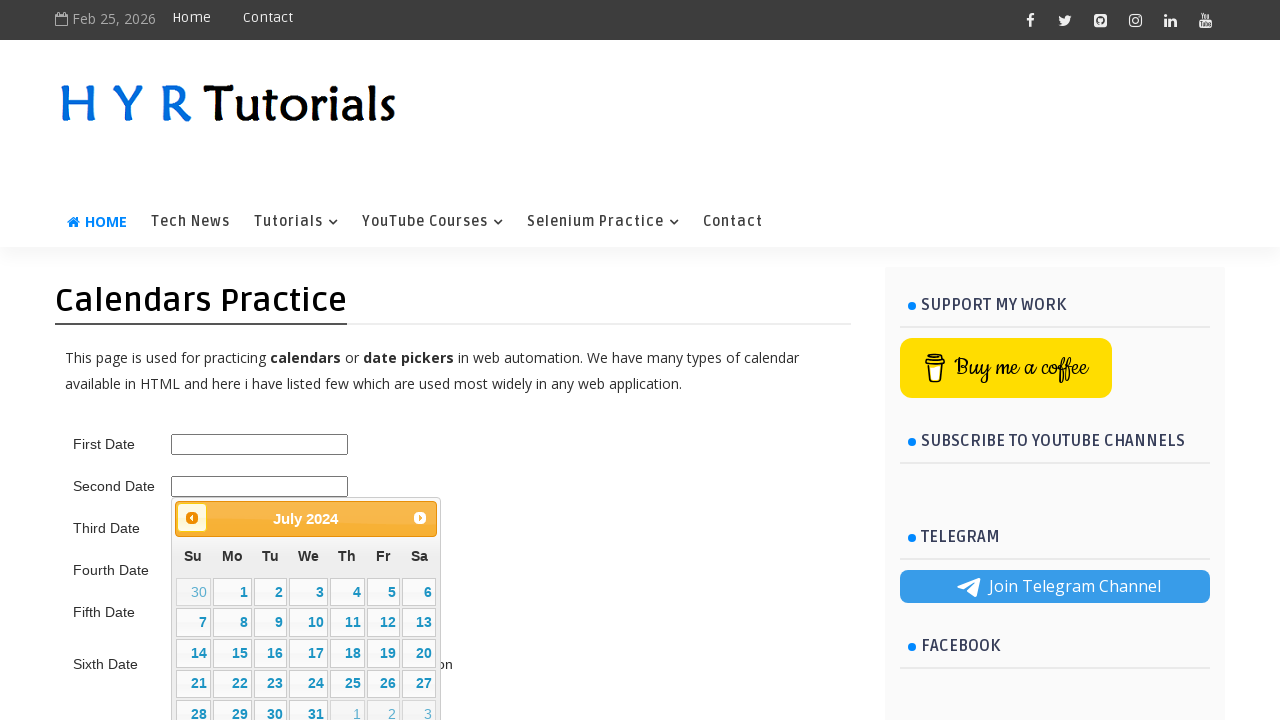

Waited before navigating to previous month
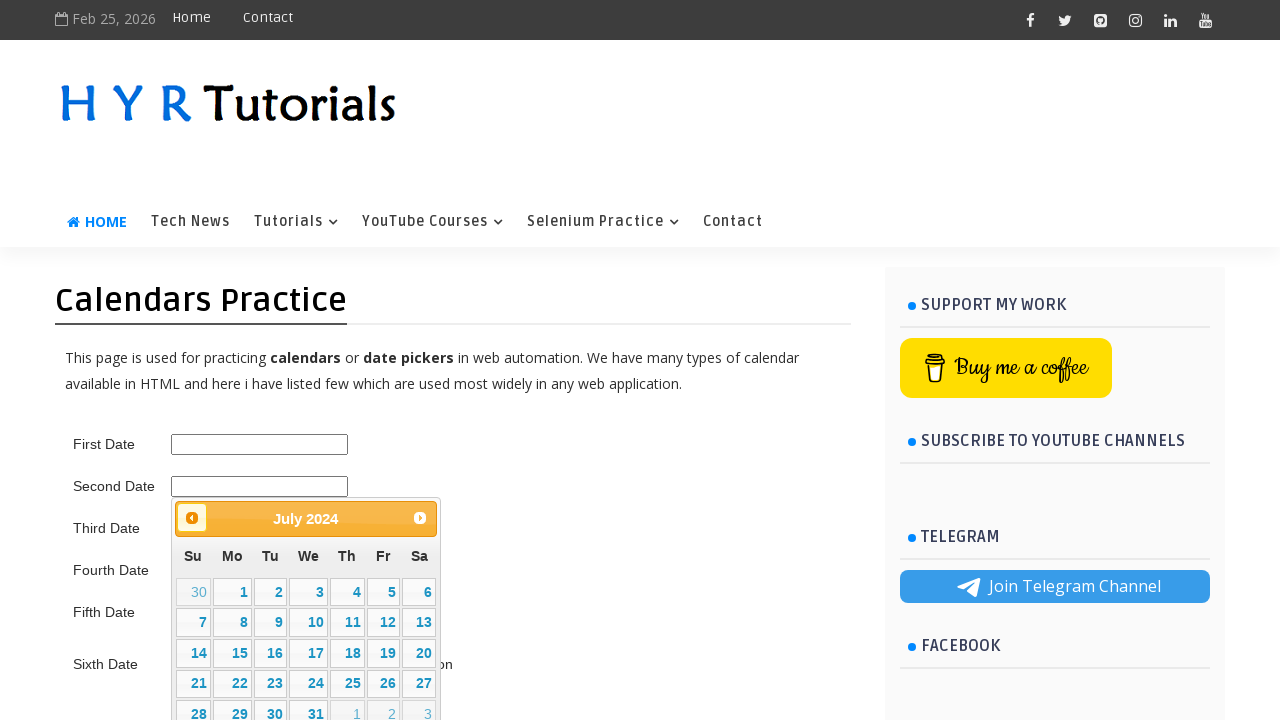

Clicked previous month button to navigate backward (current: 7/2024, target: 6/2023) at (192, 518) on xpath=//a[@data-handler='prev']
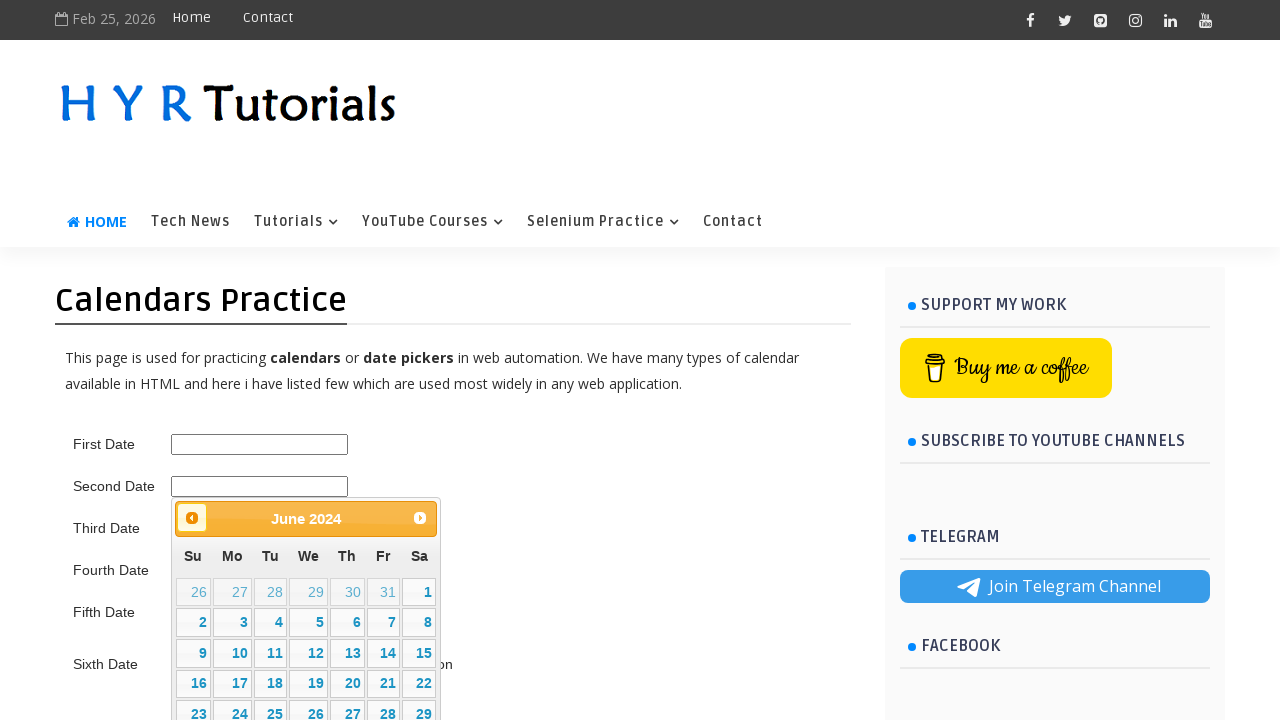

Retrieved updated calendar month/year: June 2024
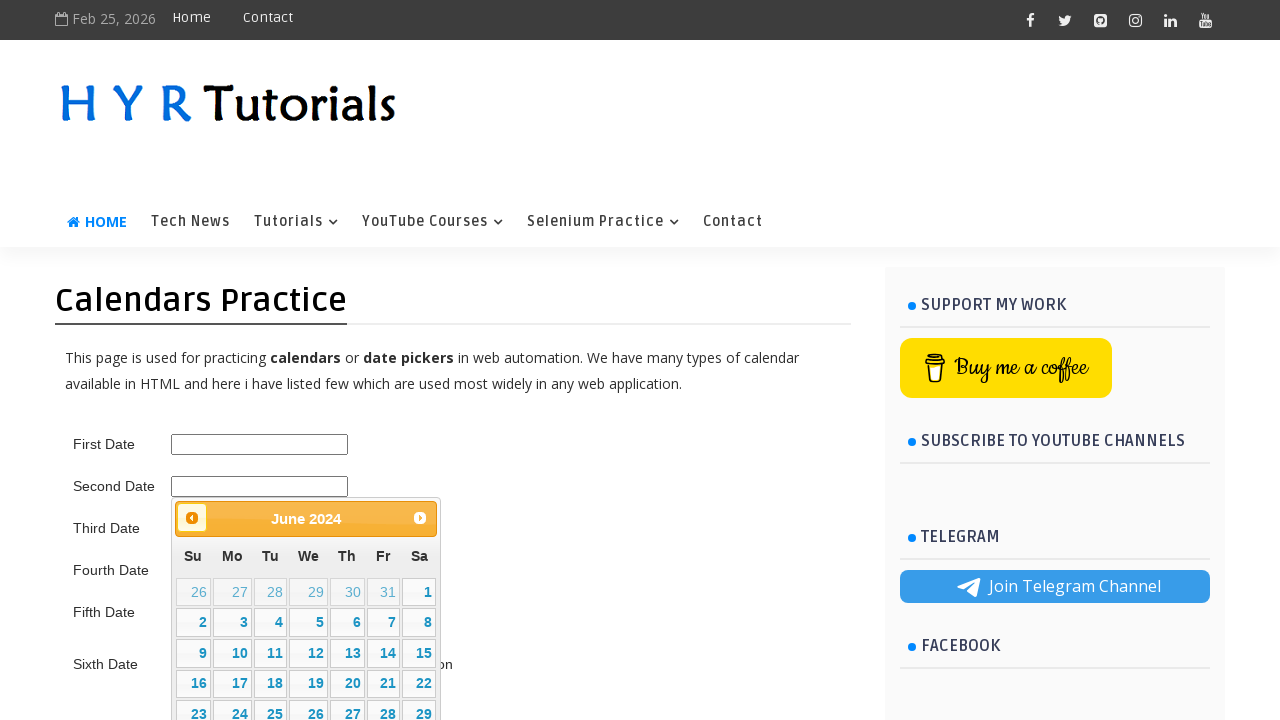

Waited before navigating to previous month
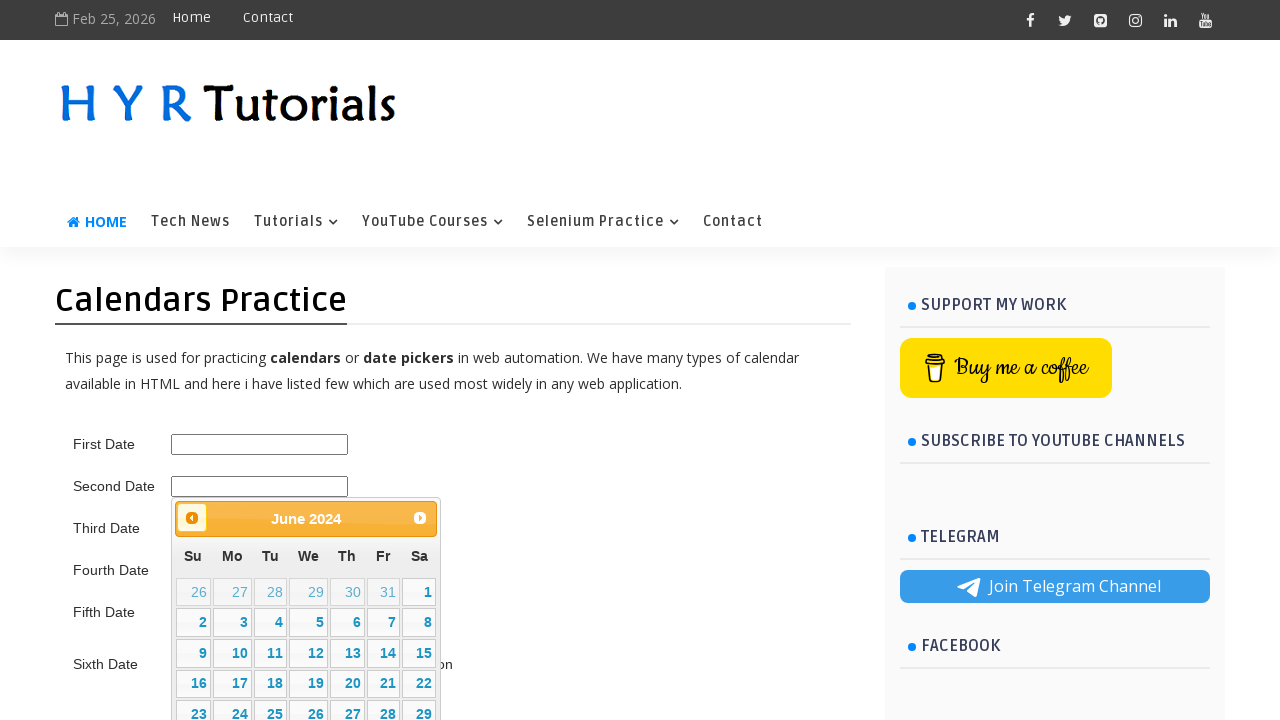

Clicked previous month button to navigate backward (current: 6/2024, target: 6/2023) at (192, 518) on xpath=//a[@data-handler='prev']
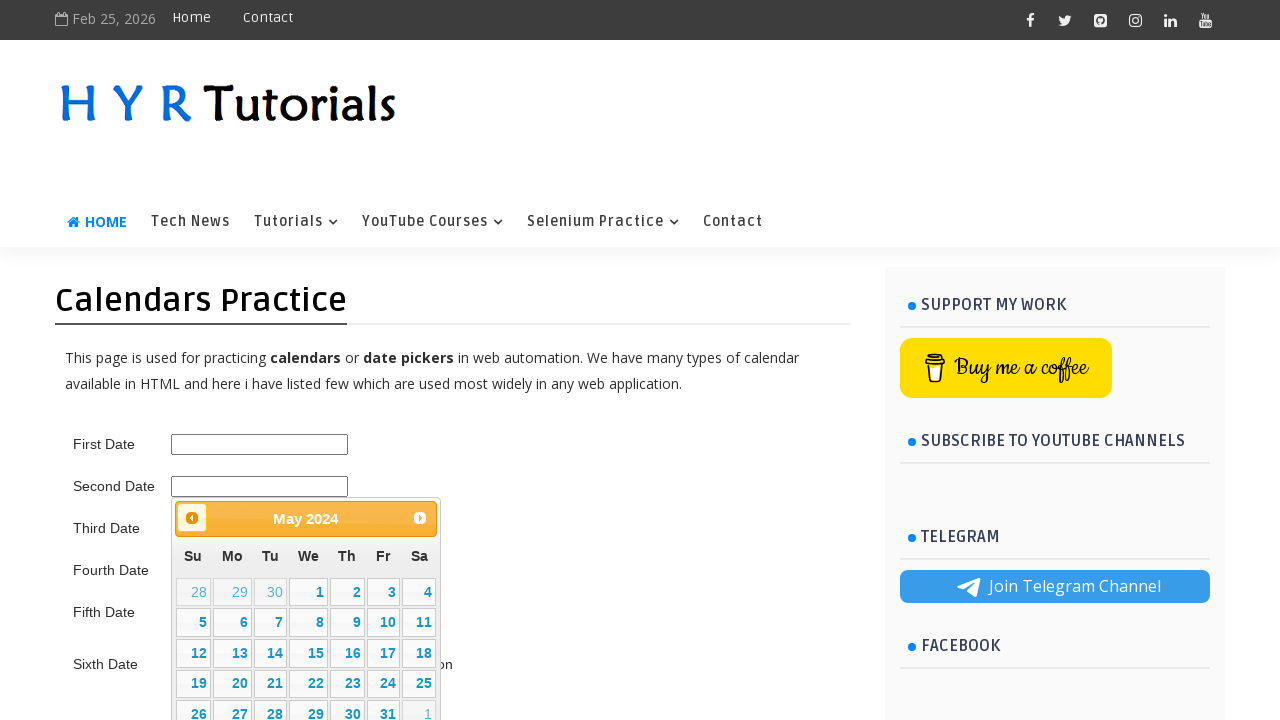

Retrieved updated calendar month/year: May 2024
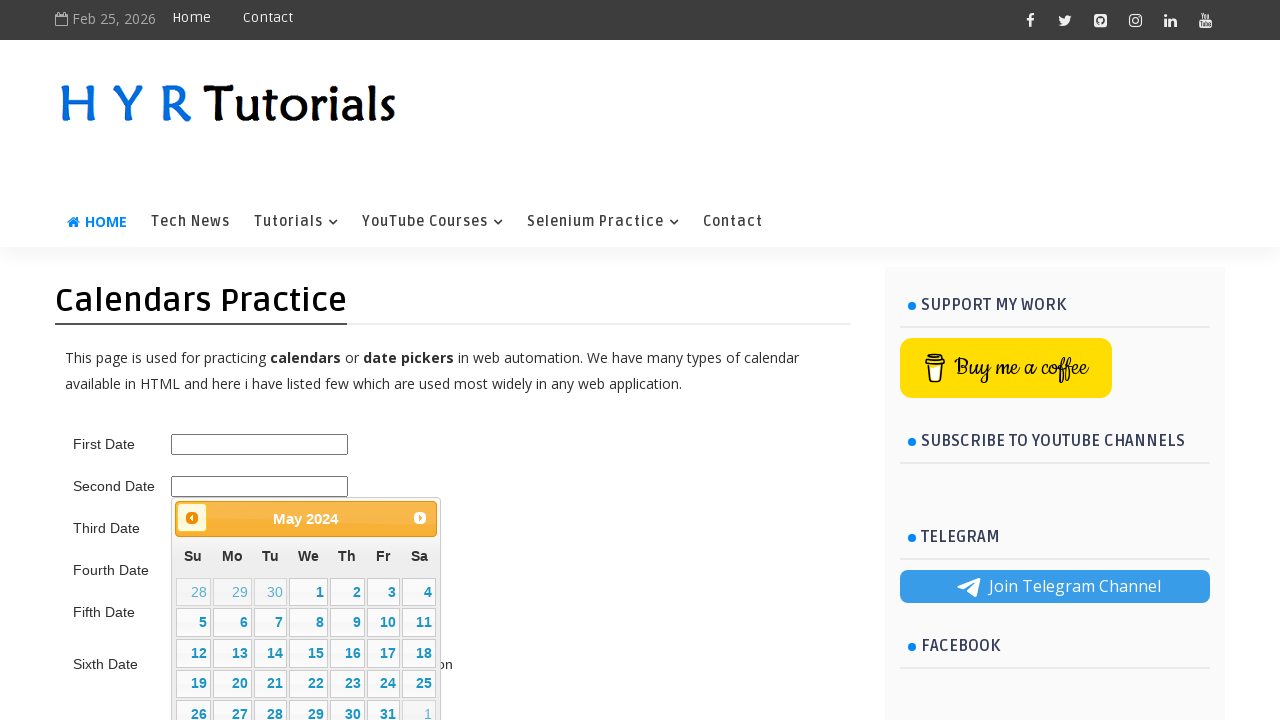

Waited before navigating to previous month
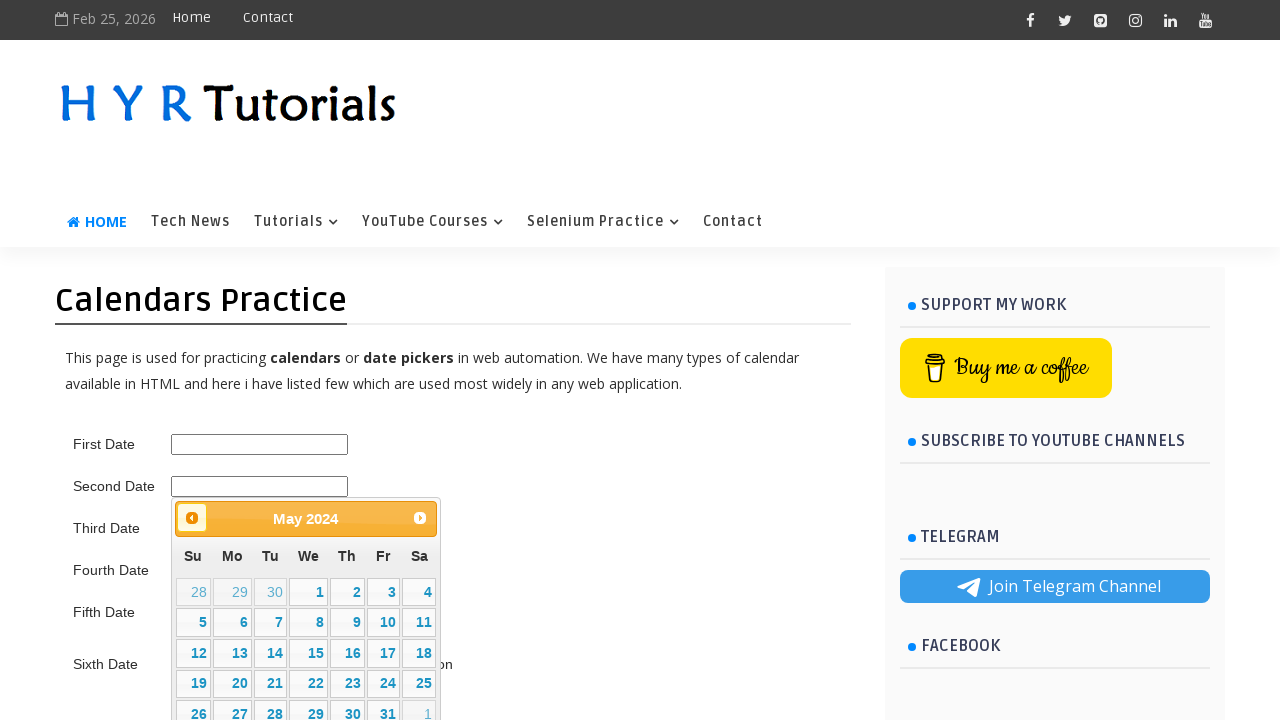

Clicked previous month button to navigate backward (current: 5/2024, target: 6/2023) at (192, 518) on xpath=//a[@data-handler='prev']
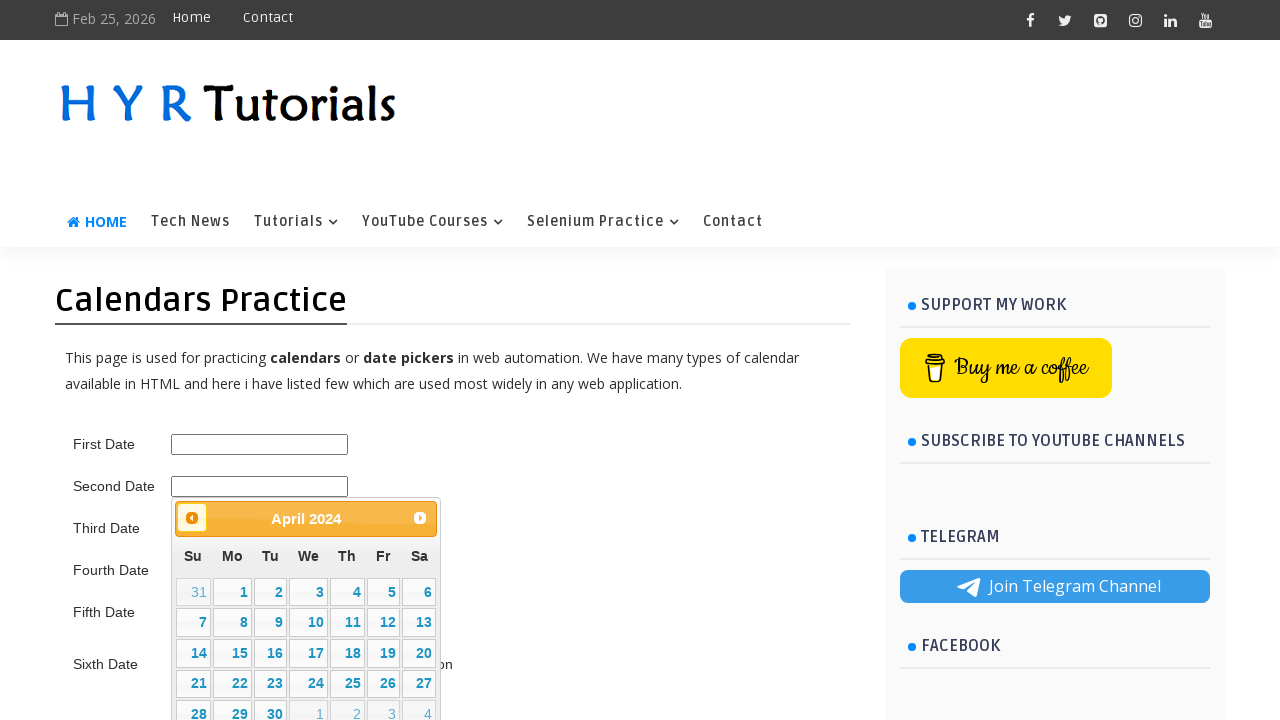

Retrieved updated calendar month/year: April 2024
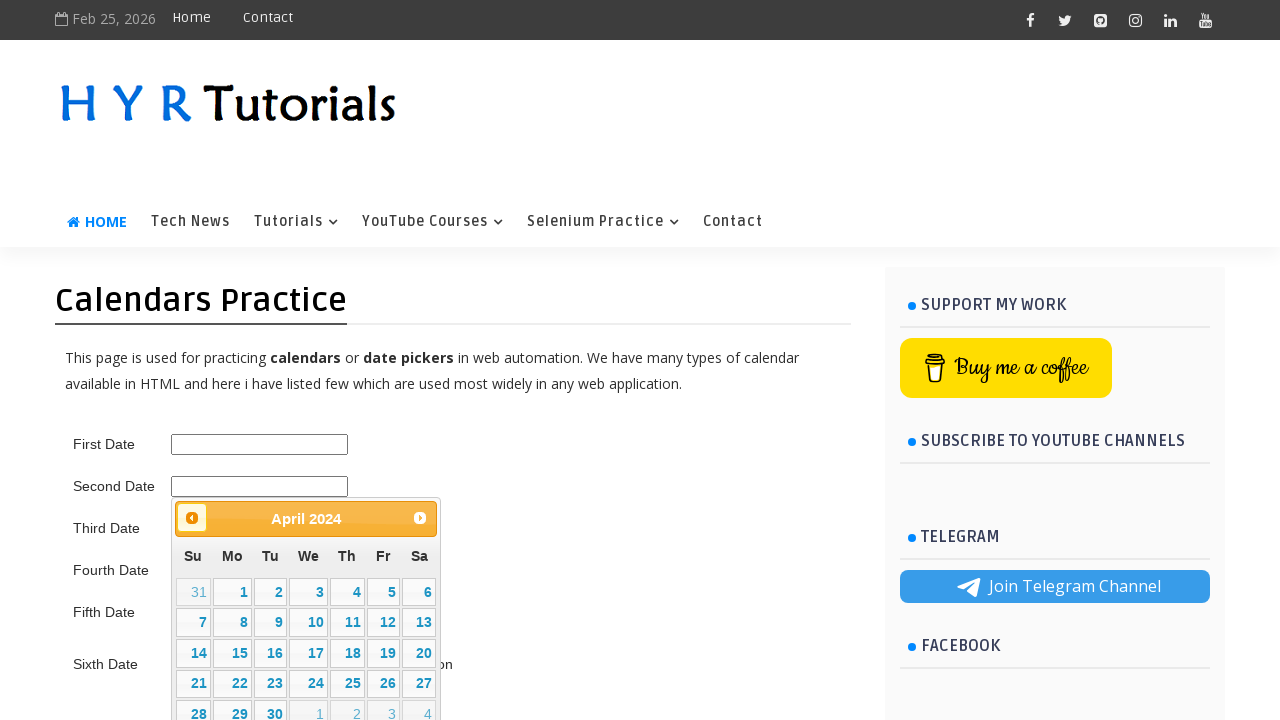

Waited before navigating to previous month
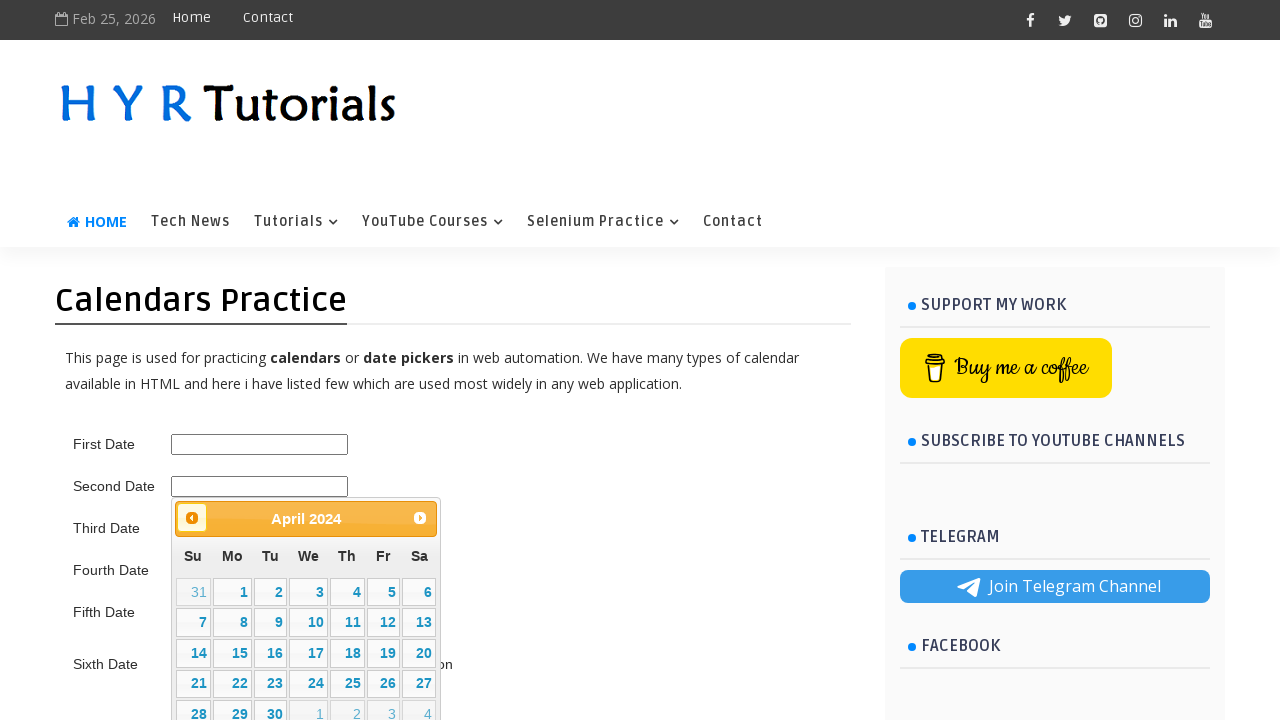

Clicked previous month button to navigate backward (current: 4/2024, target: 6/2023) at (192, 518) on xpath=//a[@data-handler='prev']
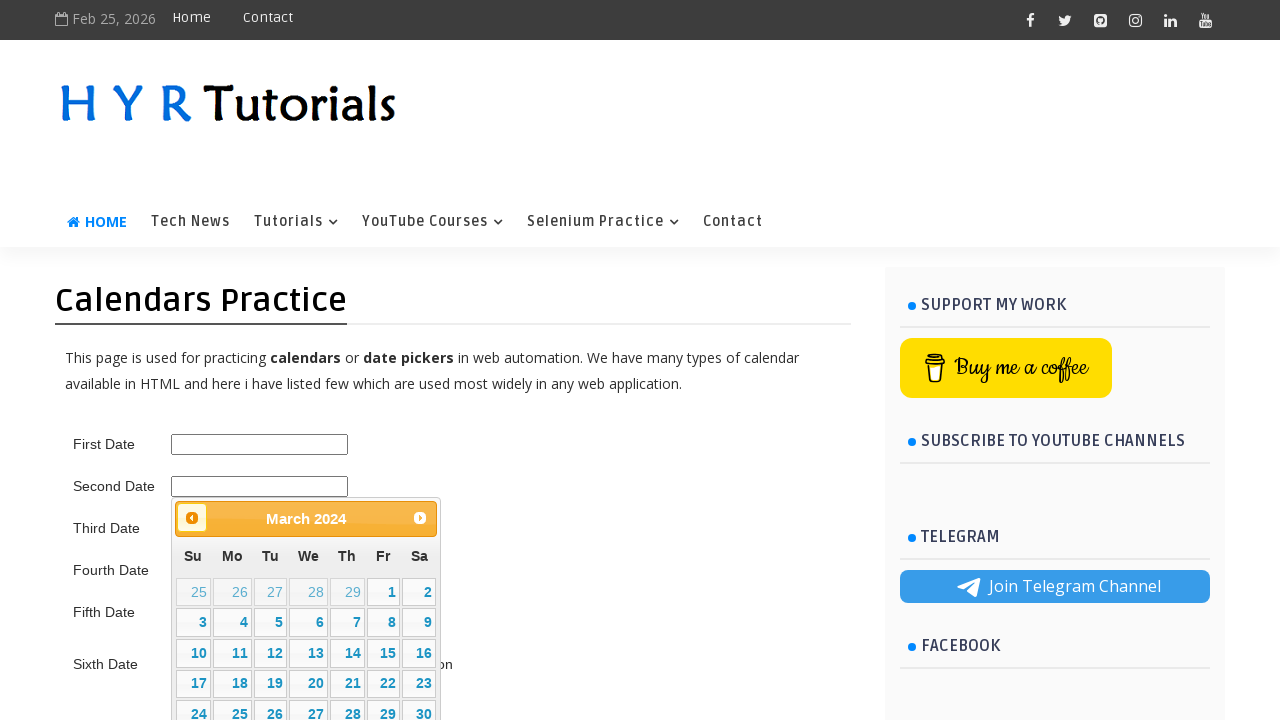

Retrieved updated calendar month/year: March 2024
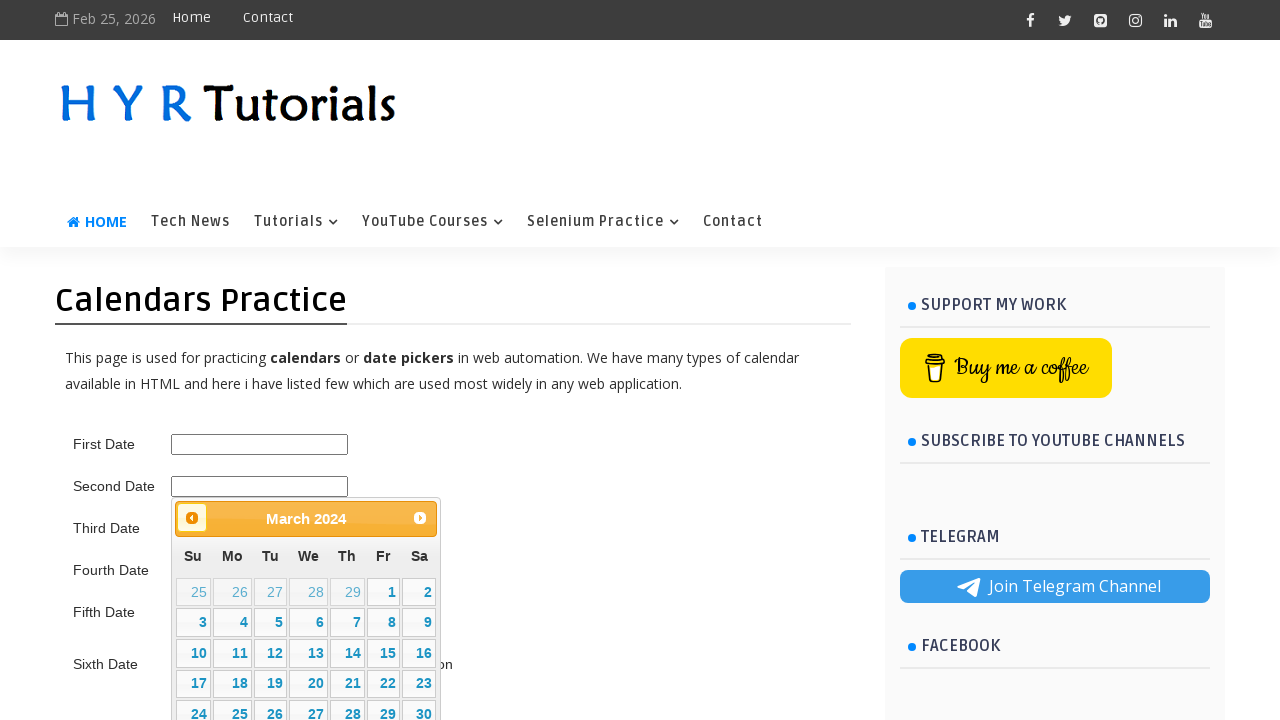

Waited before navigating to previous month
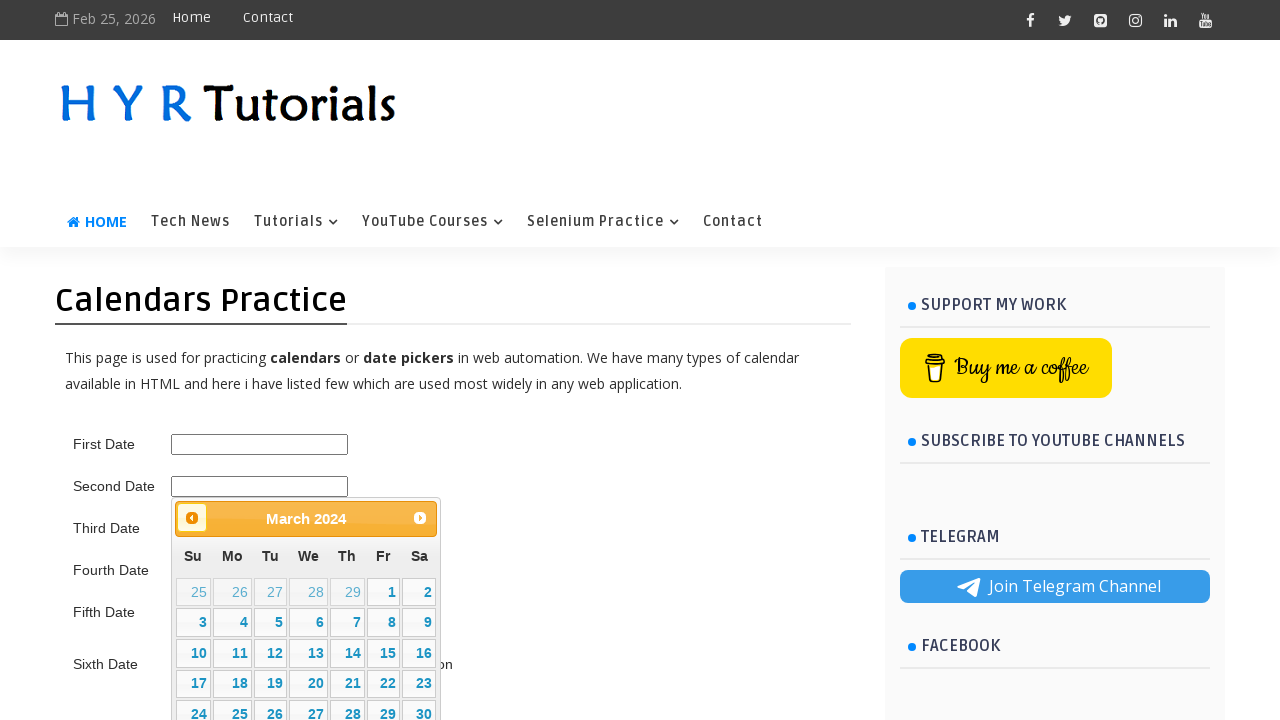

Clicked previous month button to navigate backward (current: 3/2024, target: 6/2023) at (192, 518) on xpath=//a[@data-handler='prev']
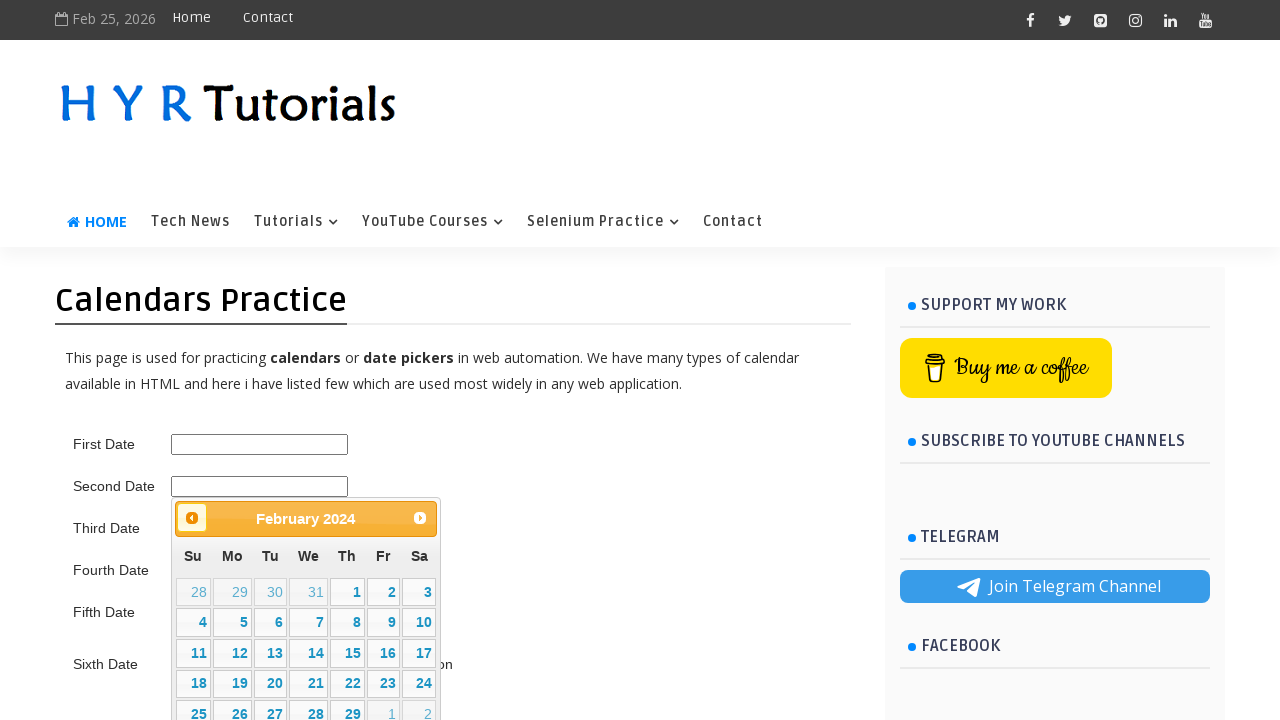

Retrieved updated calendar month/year: February 2024
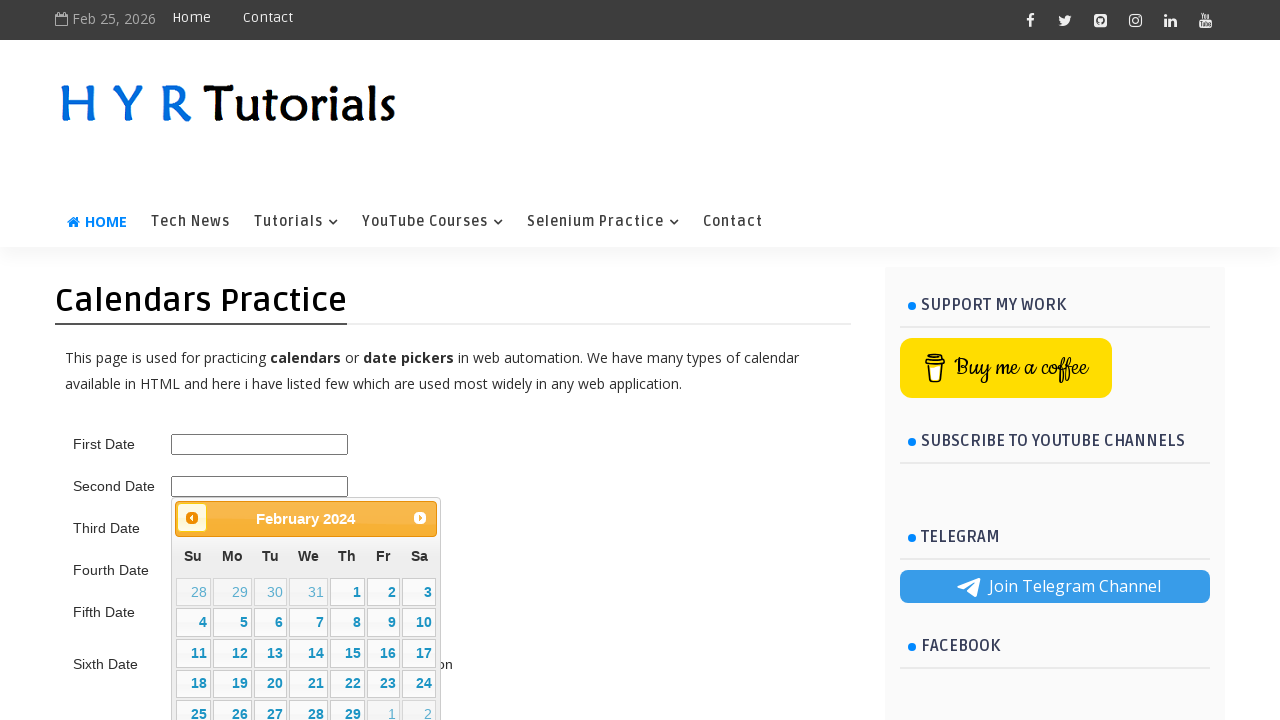

Waited before navigating to previous month
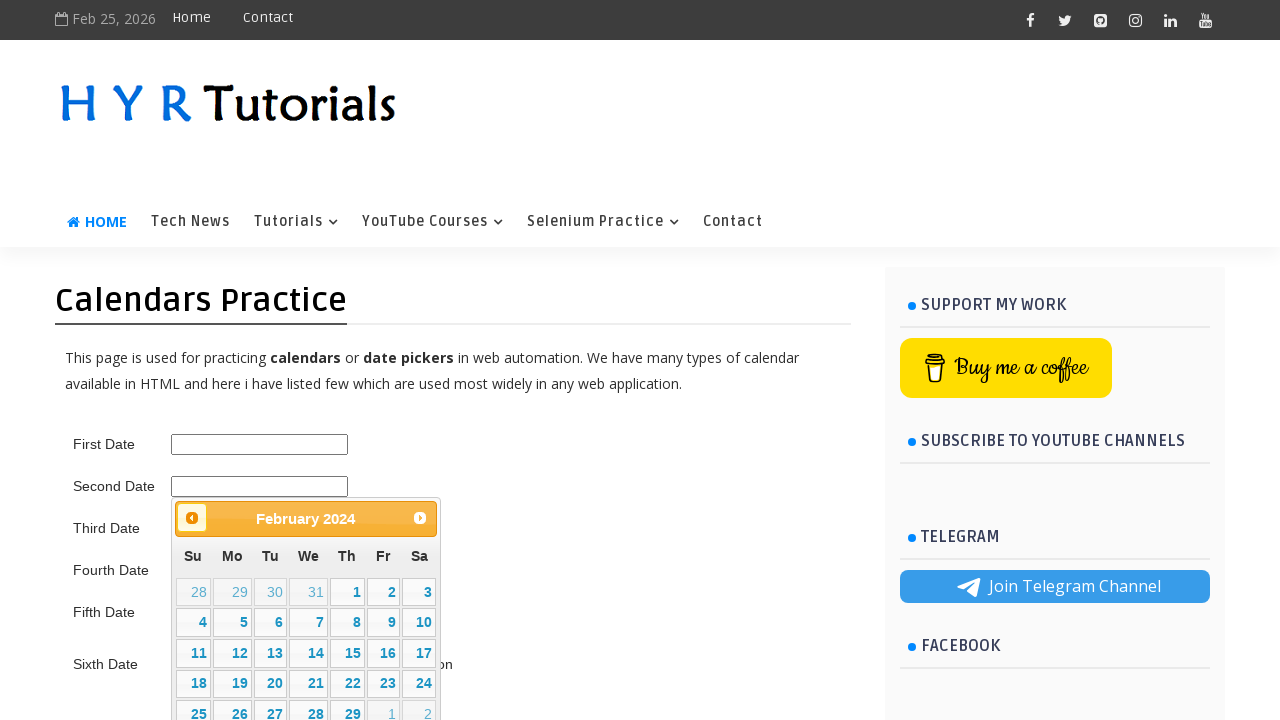

Clicked previous month button to navigate backward (current: 2/2024, target: 6/2023) at (192, 518) on xpath=//a[@data-handler='prev']
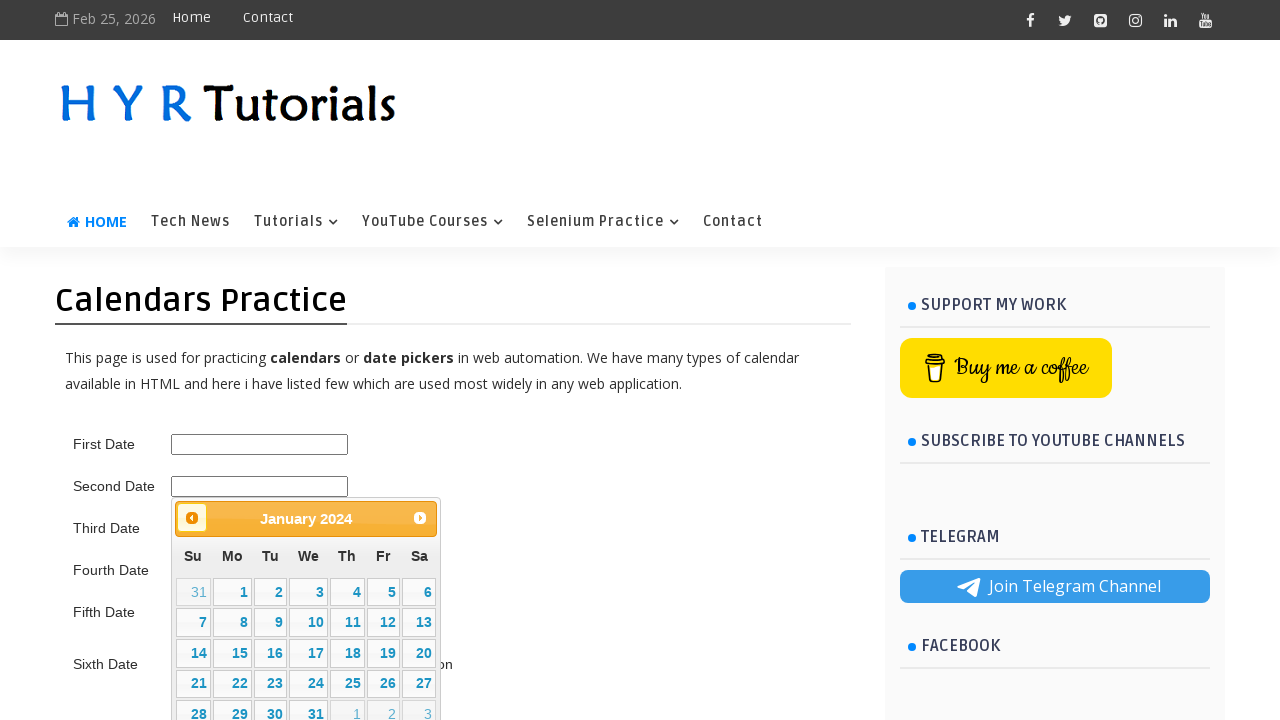

Retrieved updated calendar month/year: January 2024
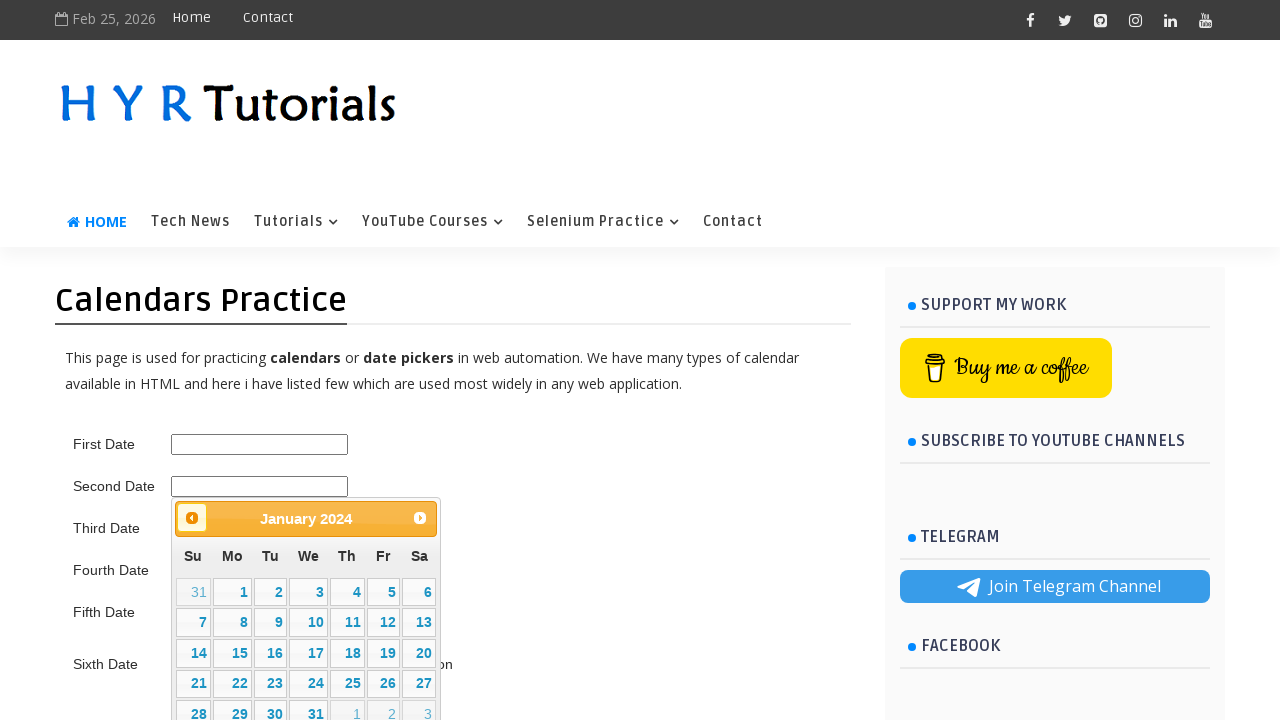

Waited before navigating to previous month
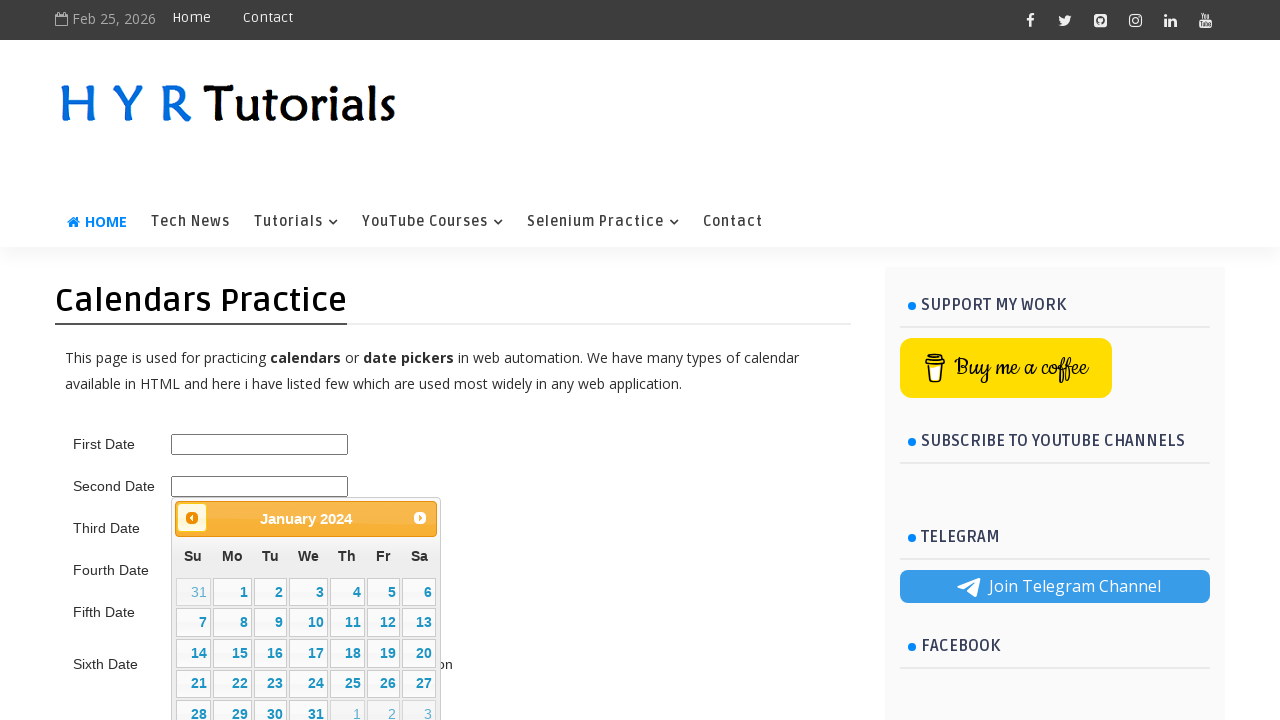

Clicked previous month button to navigate backward (current: 1/2024, target: 6/2023) at (192, 518) on xpath=//a[@data-handler='prev']
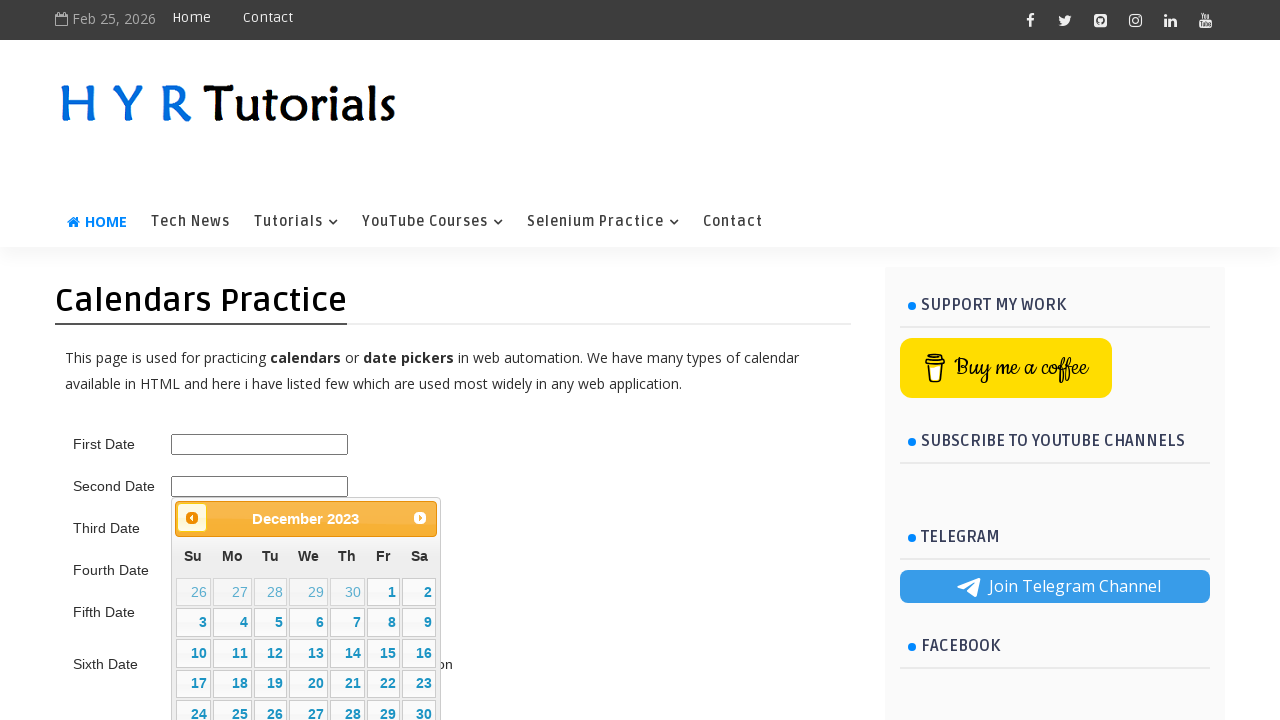

Retrieved updated calendar month/year: December 2023
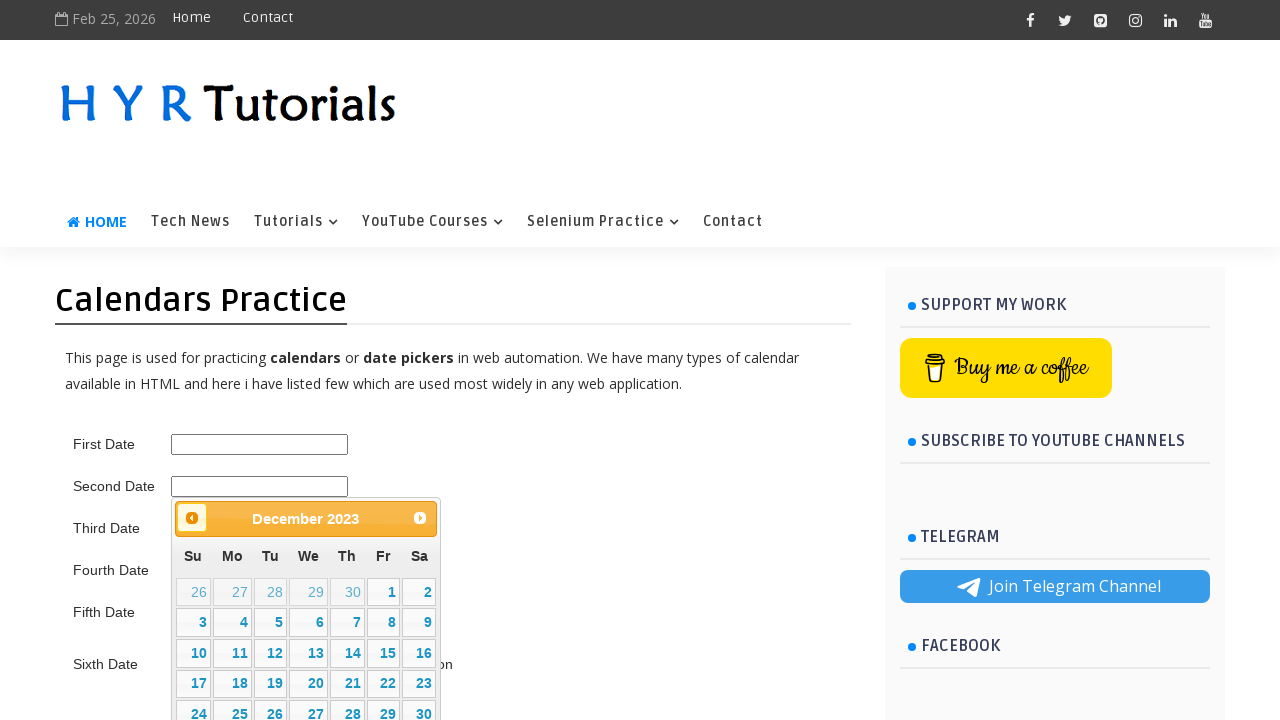

Waited before navigating to previous month
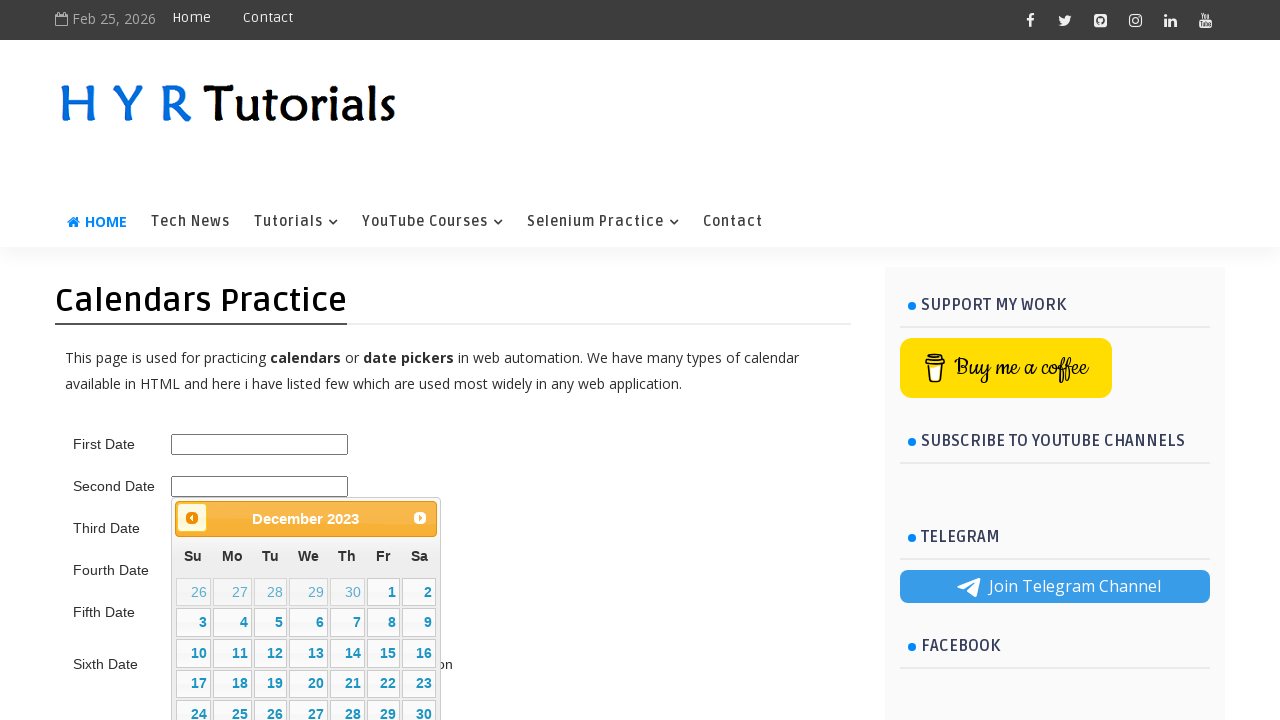

Clicked previous month button to navigate backward (current: 12/2023, target: 6/2023) at (192, 518) on xpath=//a[@data-handler='prev']
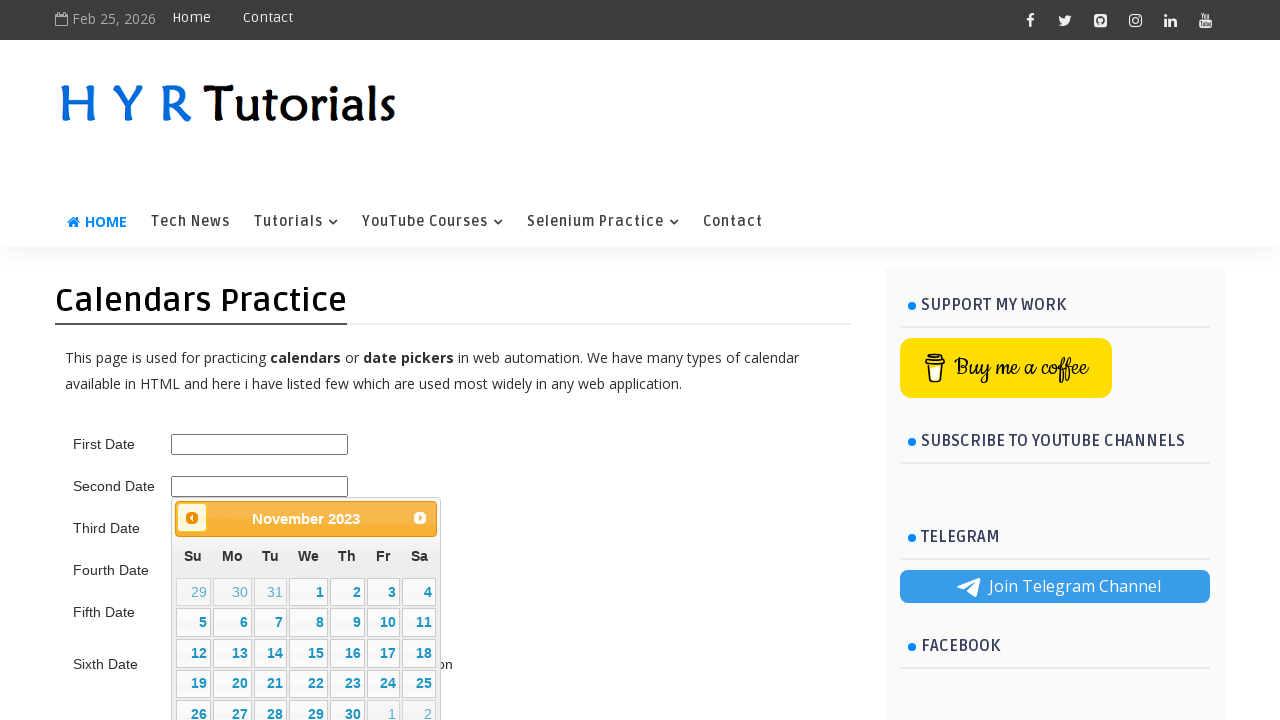

Retrieved updated calendar month/year: November 2023
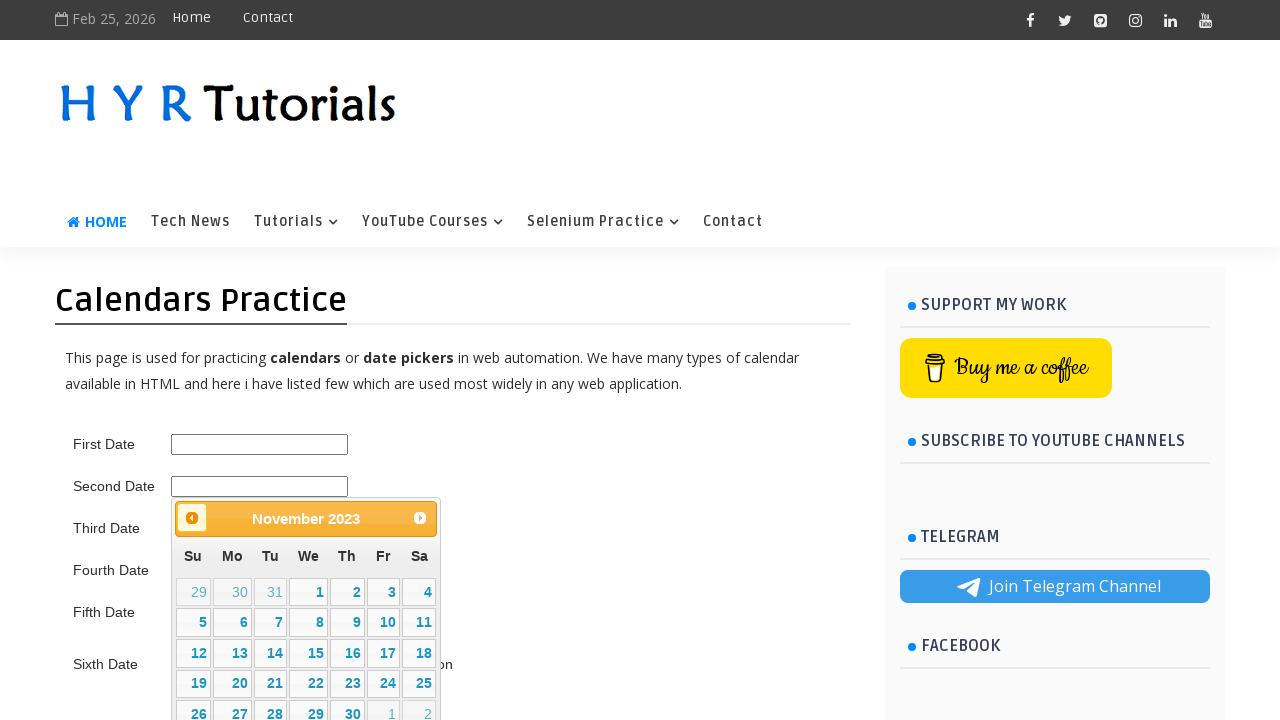

Waited before navigating to previous month
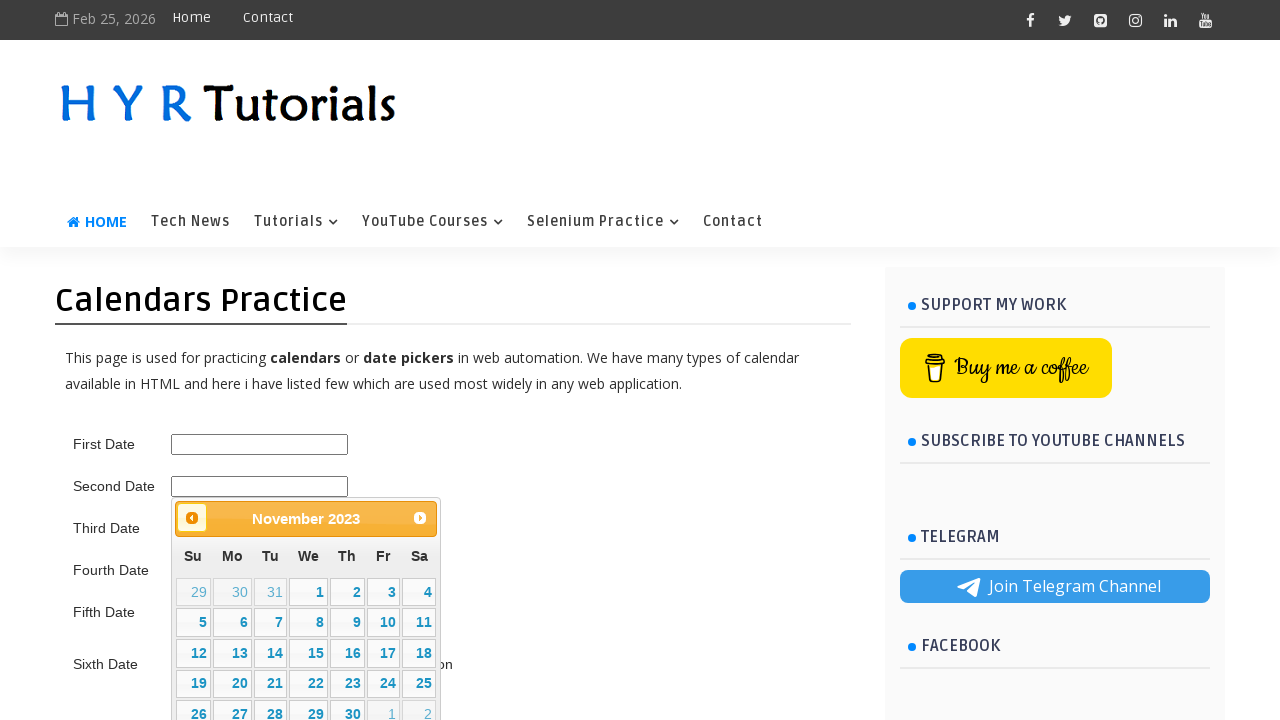

Clicked previous month button to navigate backward (current: 11/2023, target: 6/2023) at (192, 518) on xpath=//a[@data-handler='prev']
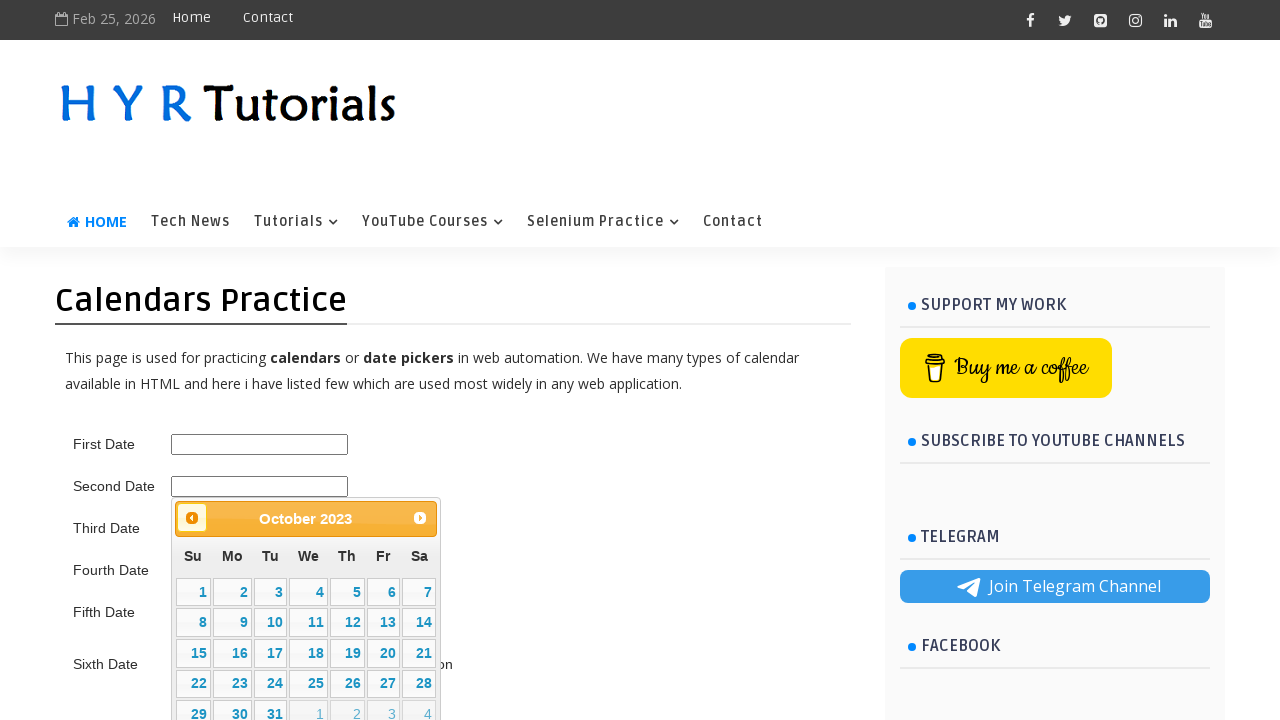

Retrieved updated calendar month/year: October 2023
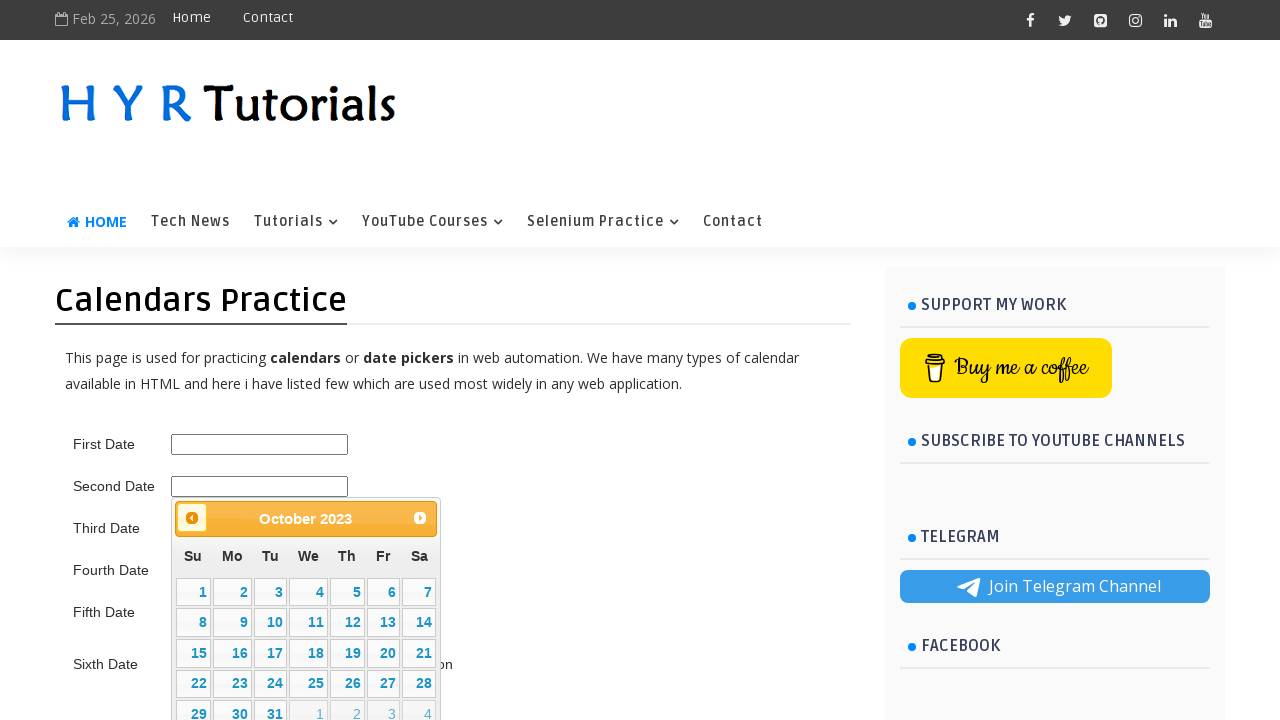

Waited before navigating to previous month
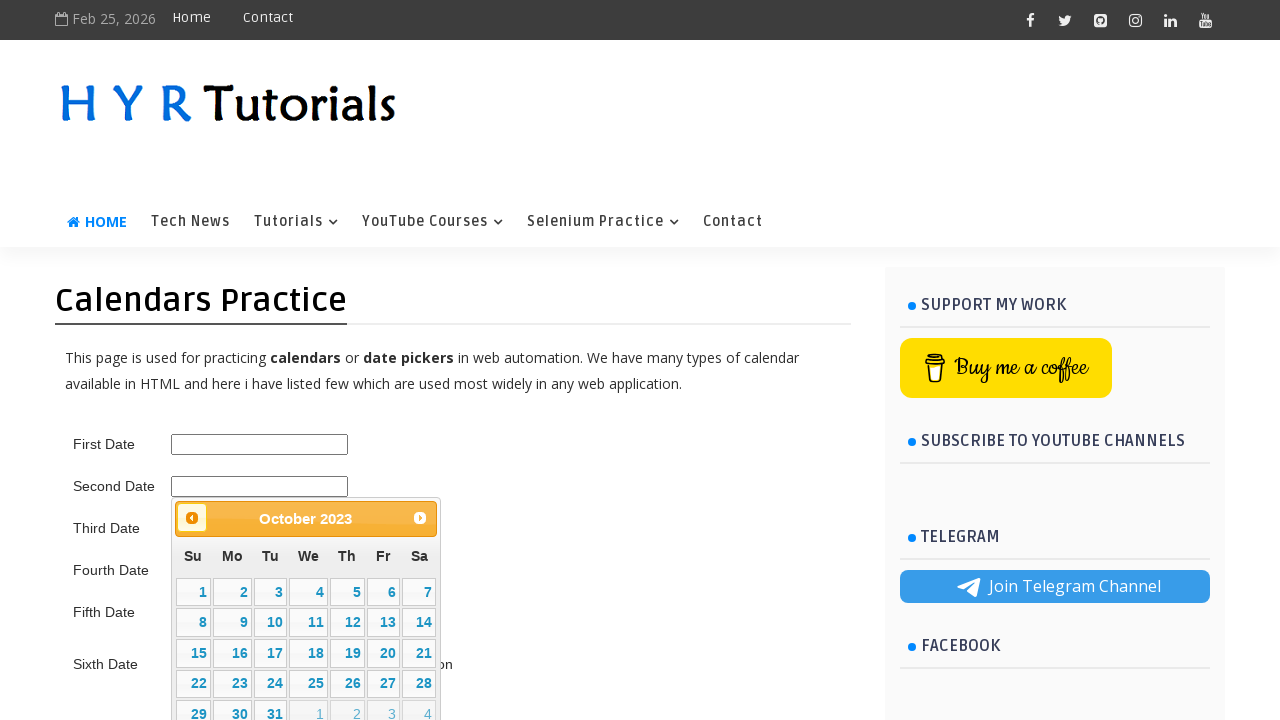

Clicked previous month button to navigate backward (current: 10/2023, target: 6/2023) at (192, 518) on xpath=//a[@data-handler='prev']
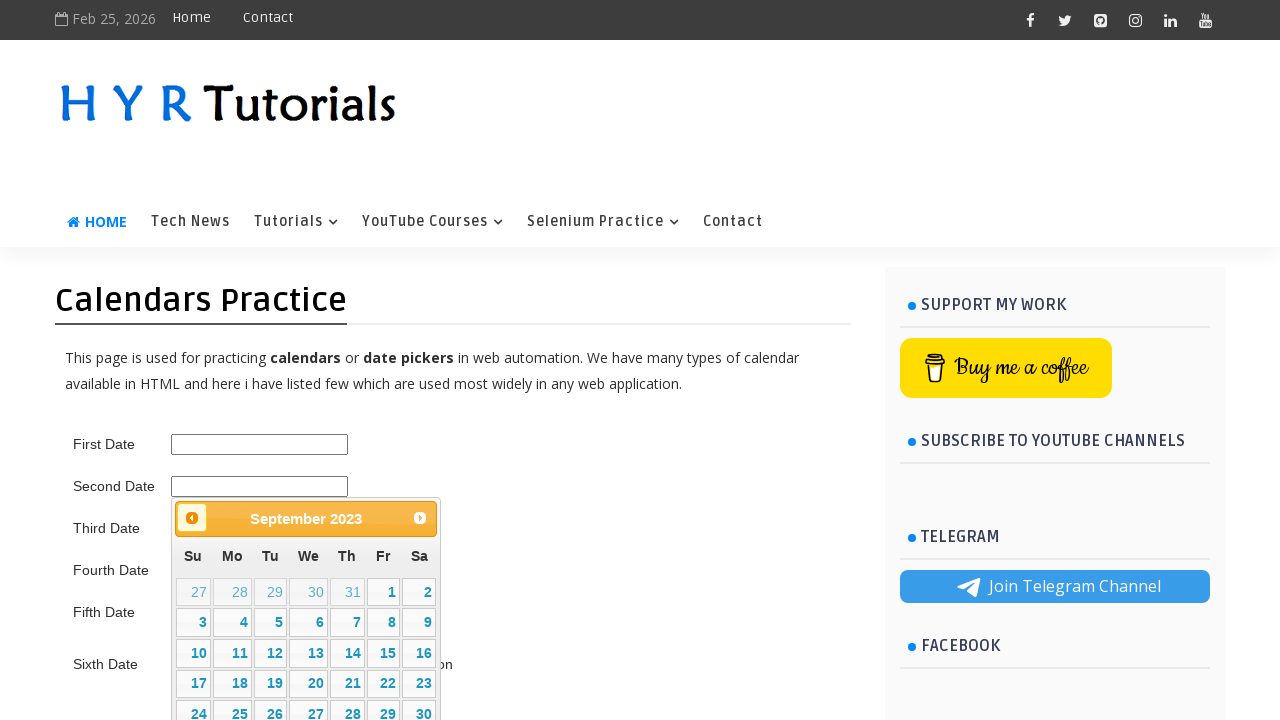

Retrieved updated calendar month/year: September 2023
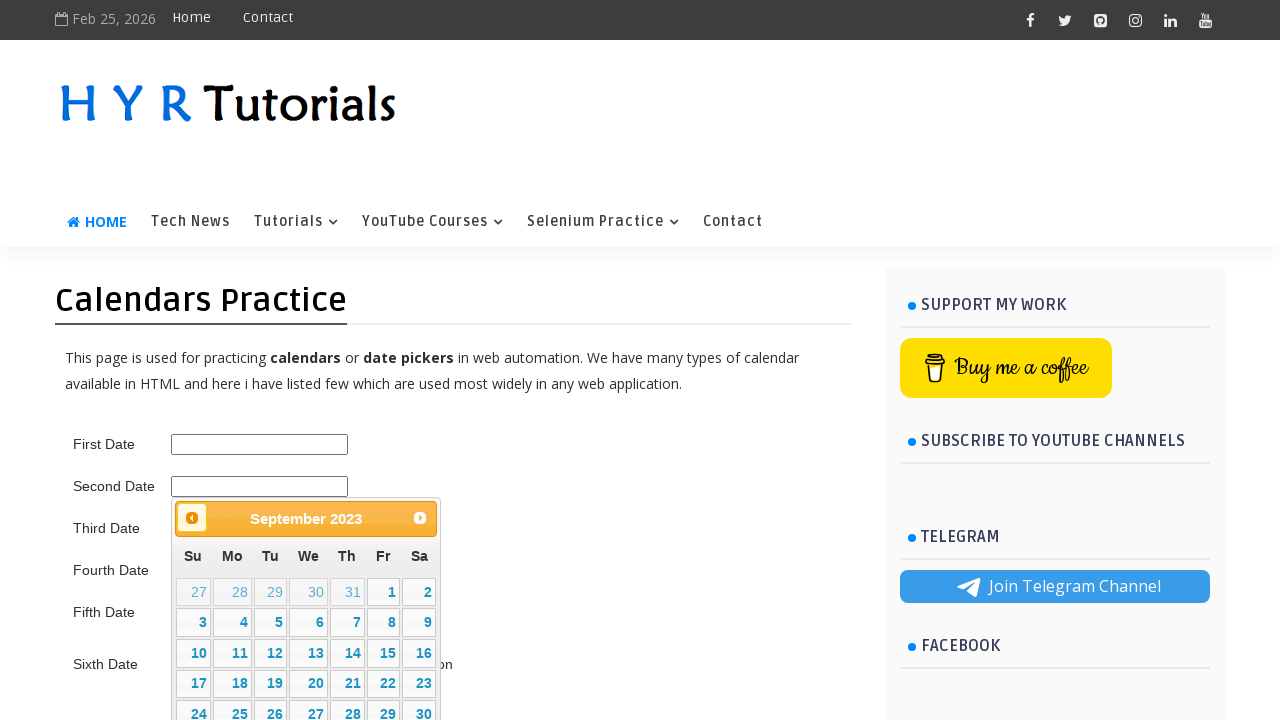

Waited before navigating to previous month
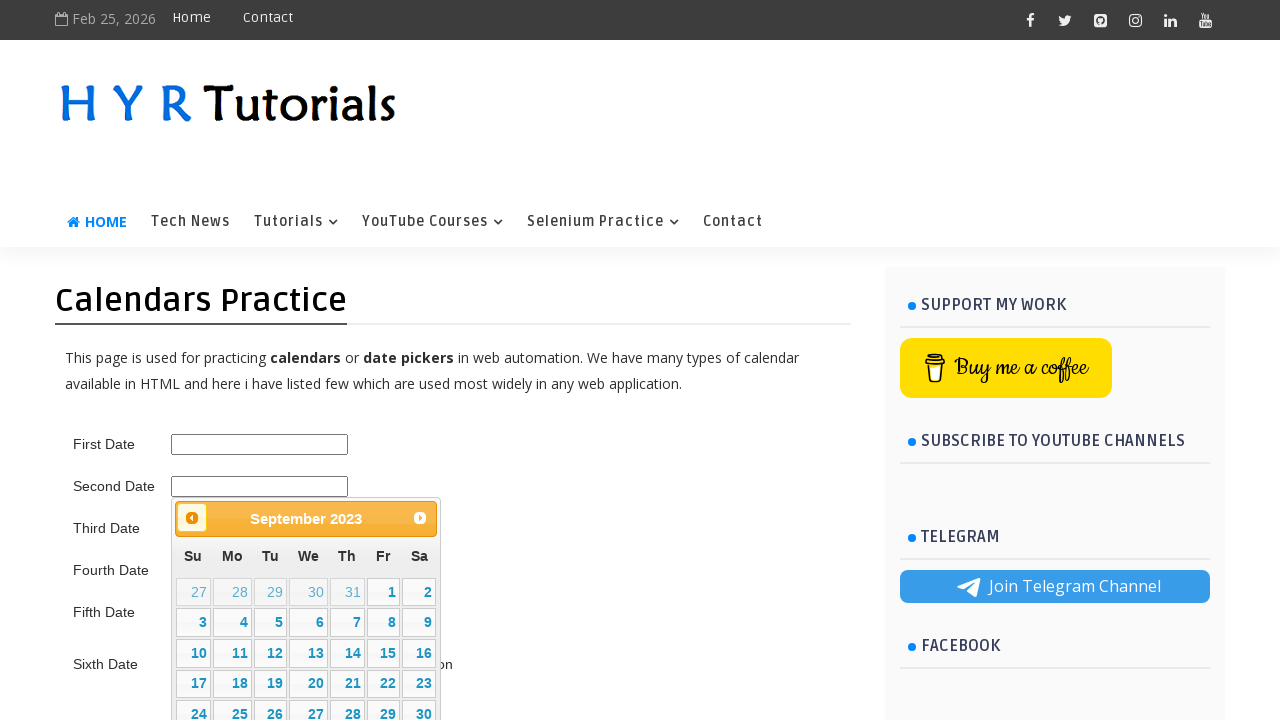

Clicked previous month button to navigate backward (current: 9/2023, target: 6/2023) at (192, 518) on xpath=//a[@data-handler='prev']
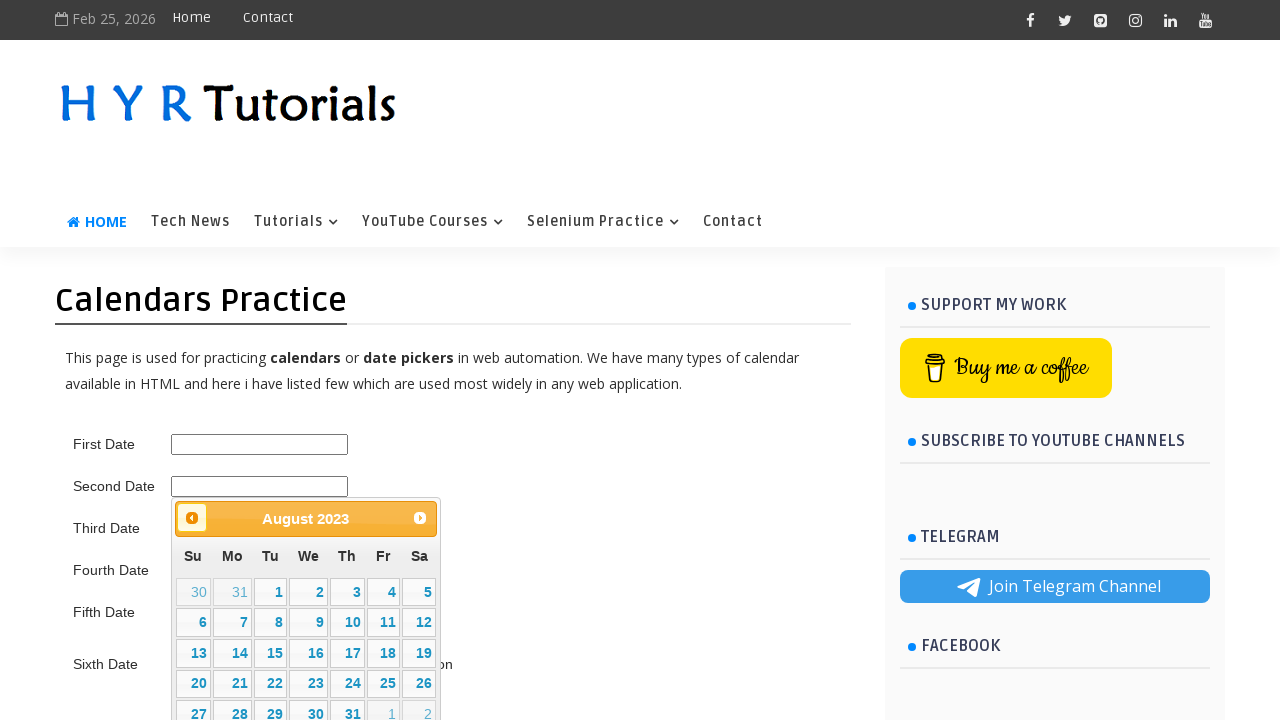

Retrieved updated calendar month/year: August 2023
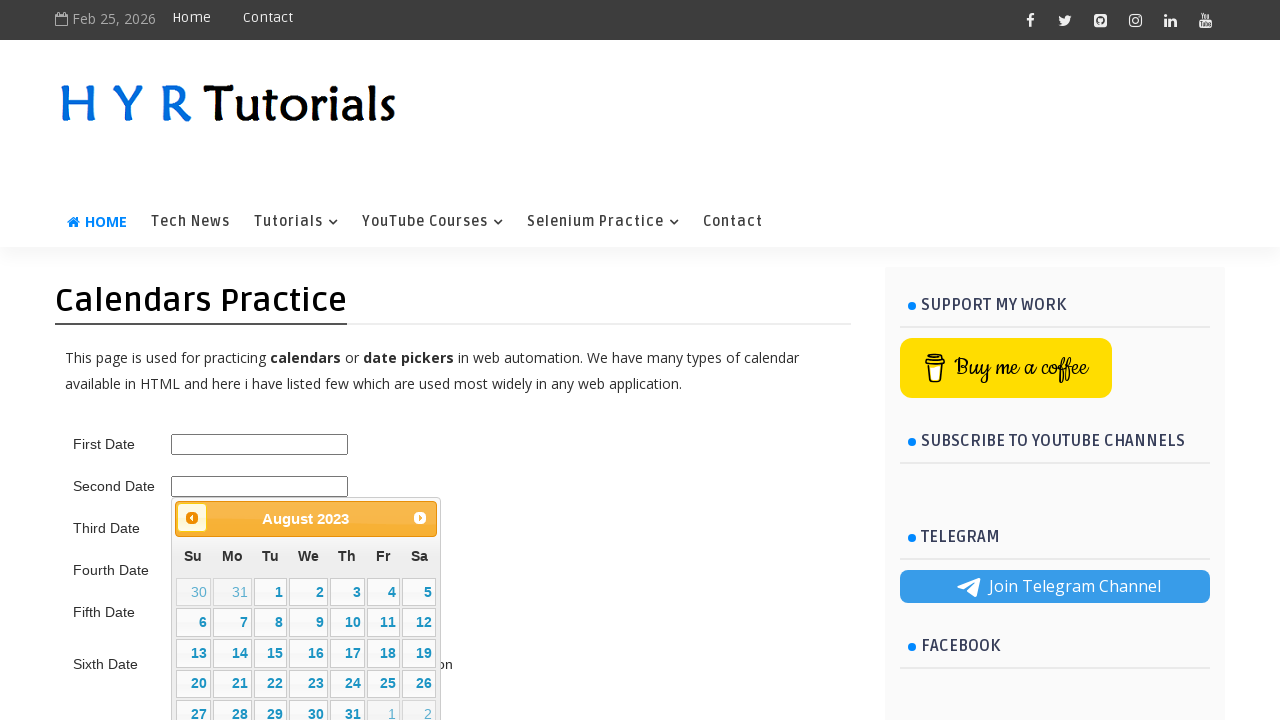

Waited before navigating to previous month
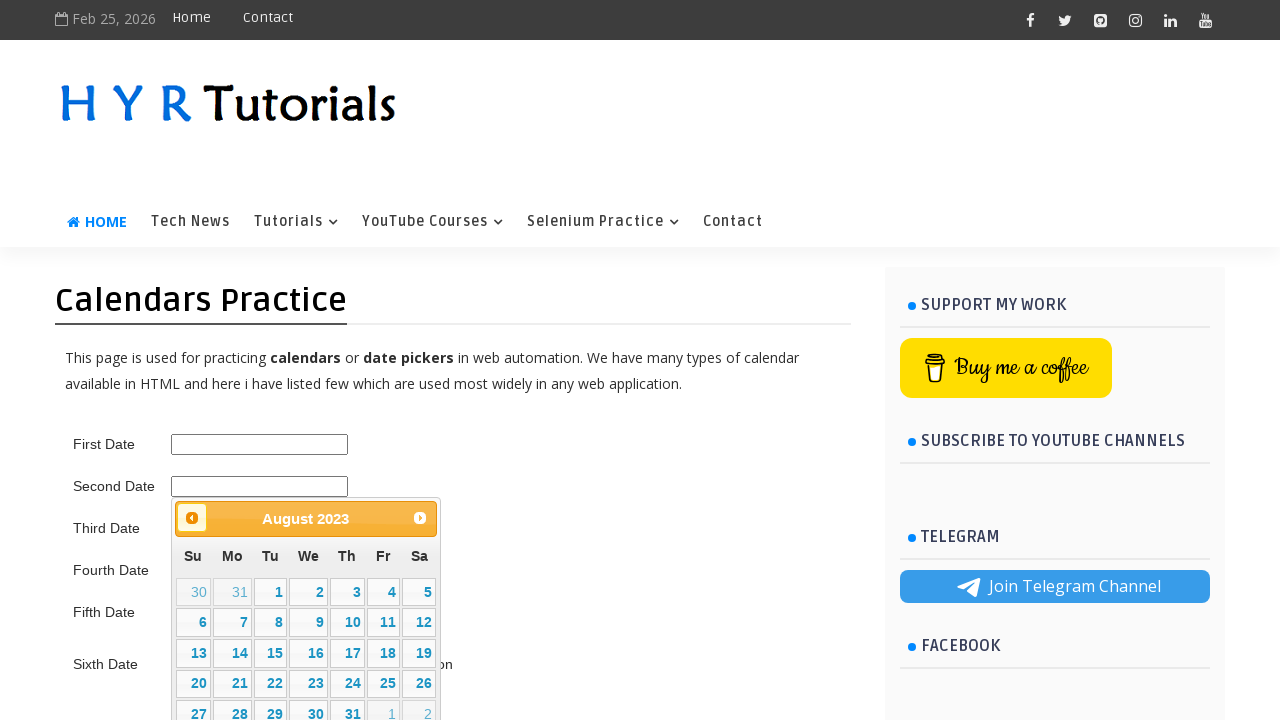

Clicked previous month button to navigate backward (current: 8/2023, target: 6/2023) at (192, 518) on xpath=//a[@data-handler='prev']
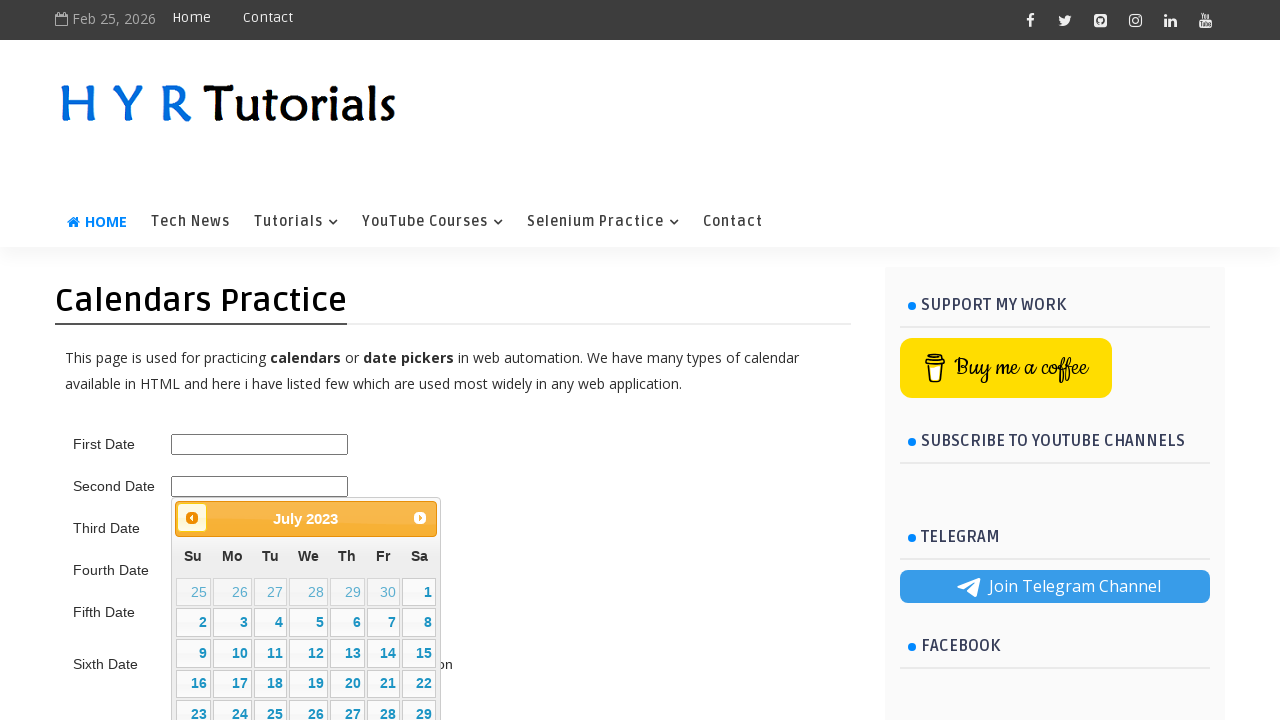

Retrieved updated calendar month/year: July 2023
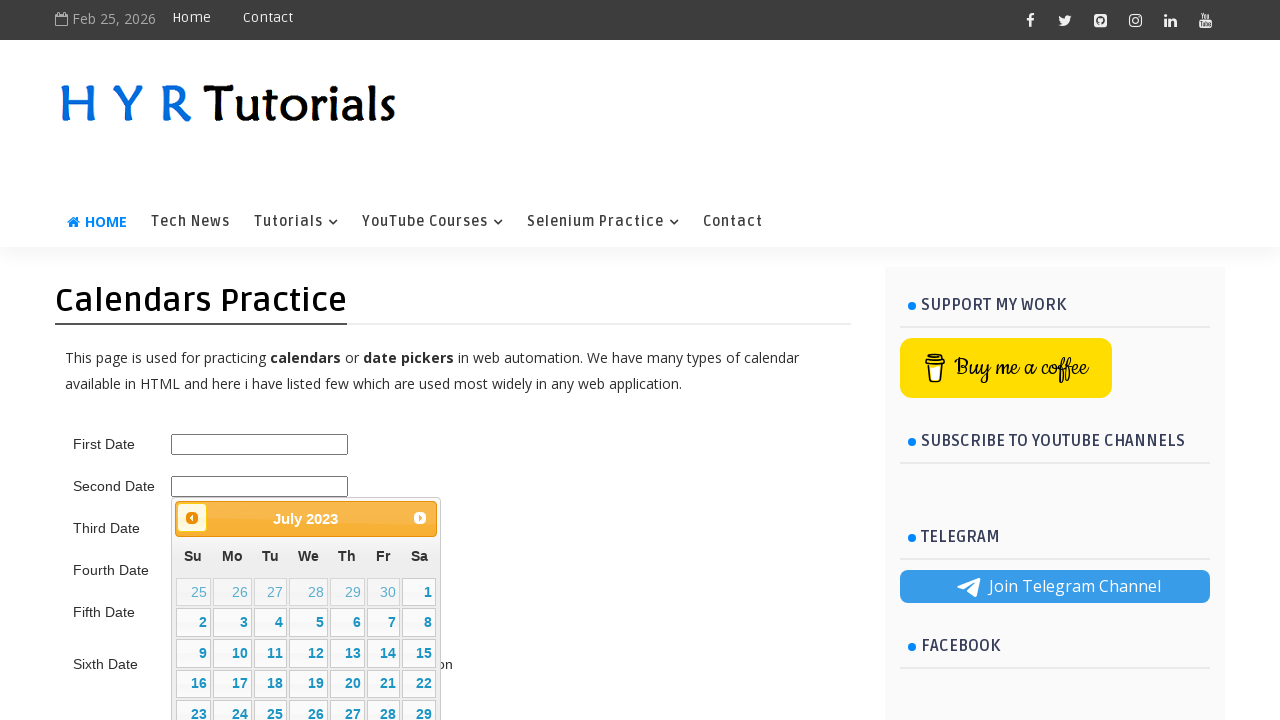

Waited before navigating to previous month
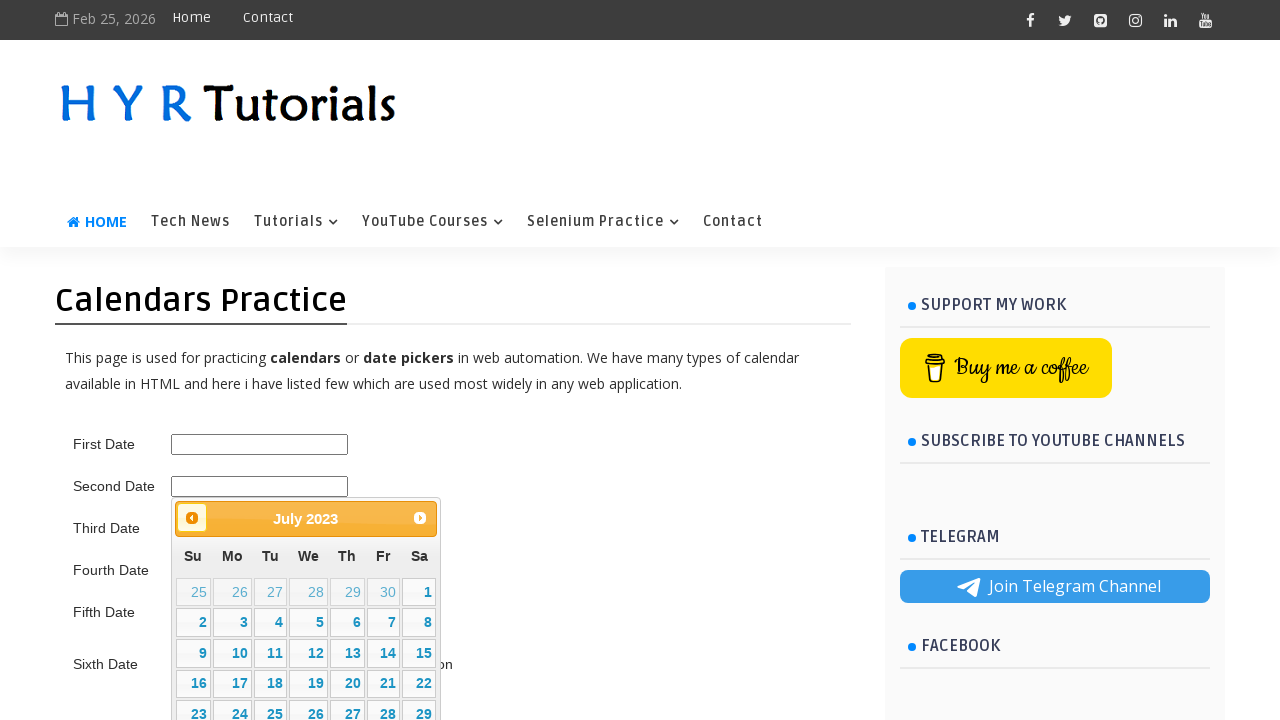

Clicked previous month button to navigate backward (current: 7/2023, target: 6/2023) at (192, 518) on xpath=//a[@data-handler='prev']
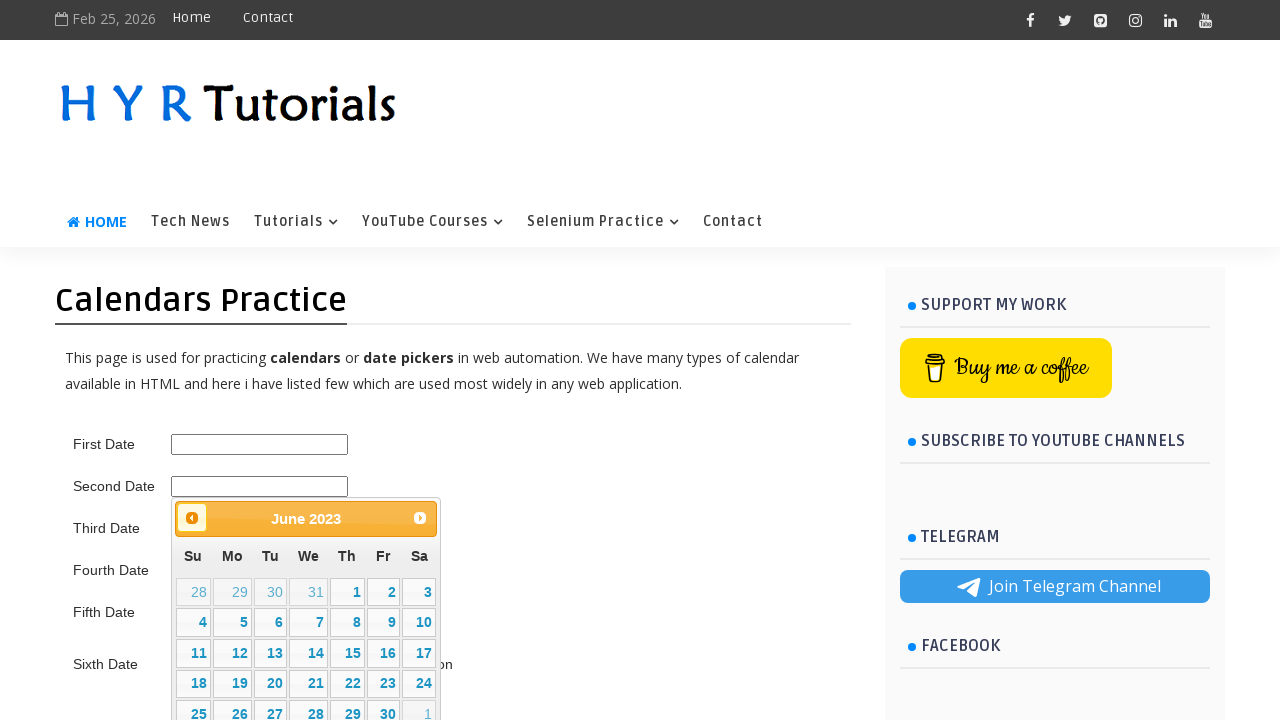

Retrieved updated calendar month/year: June 2023
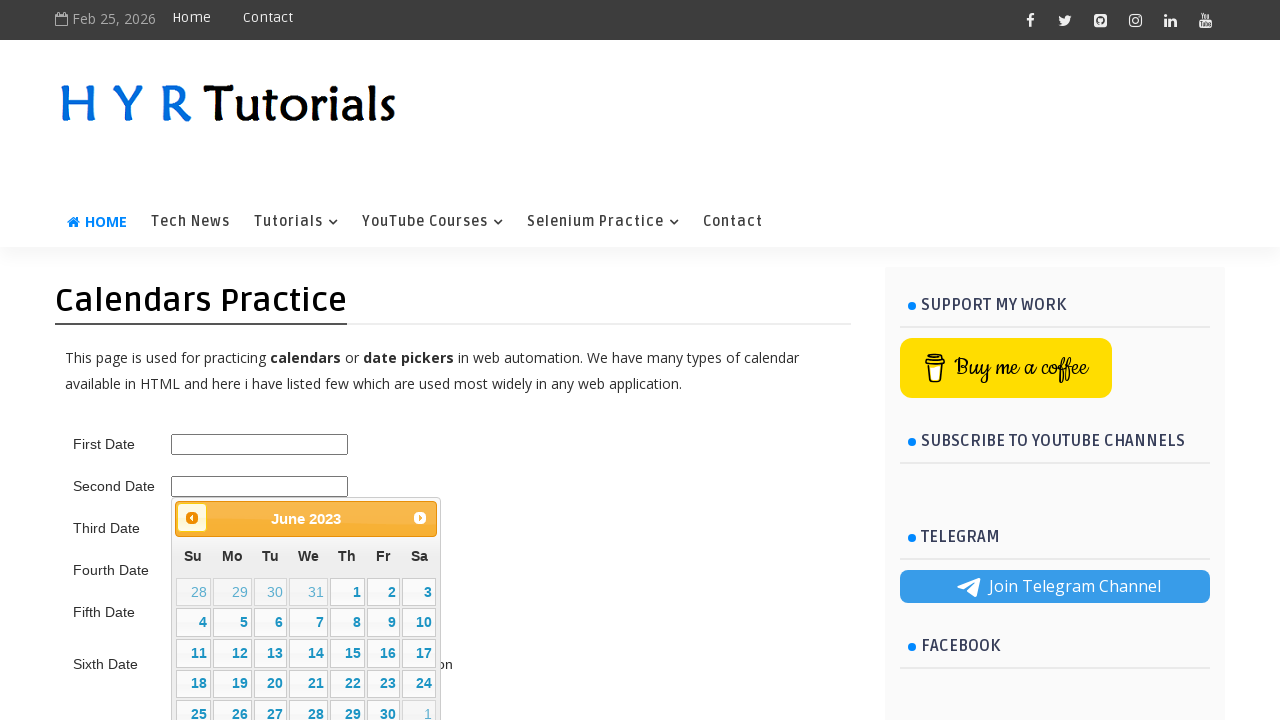

Clicked on target date: 30 in the calendar at (383, 706) on //table[@class='ui-datepicker-calendar']//td[not(contains(@class,'ui-datepicker-
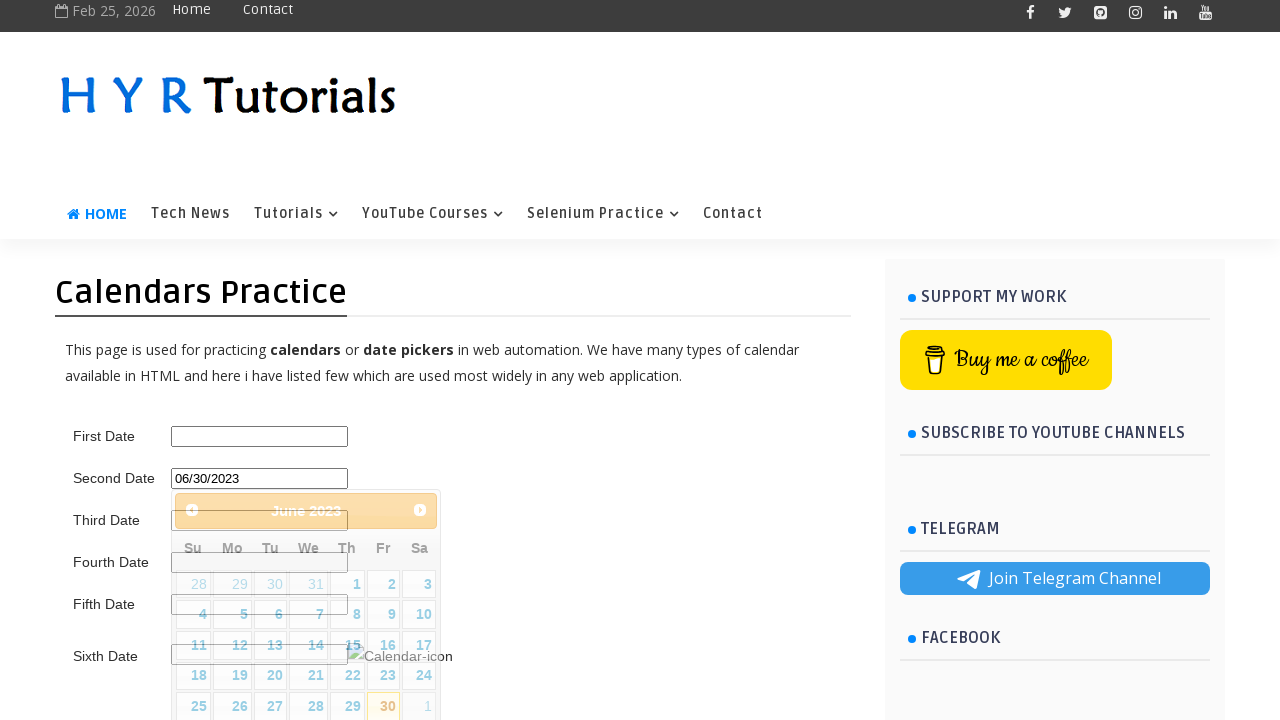

Waited 10 seconds for date selection to complete
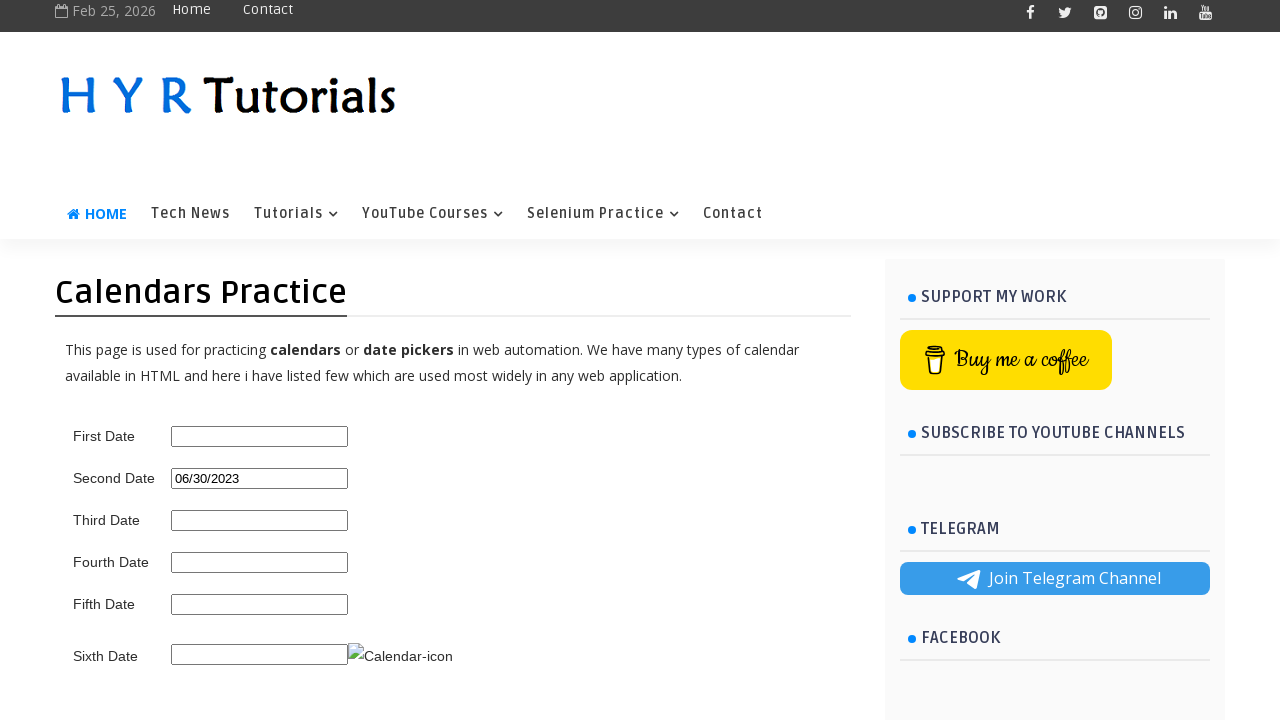

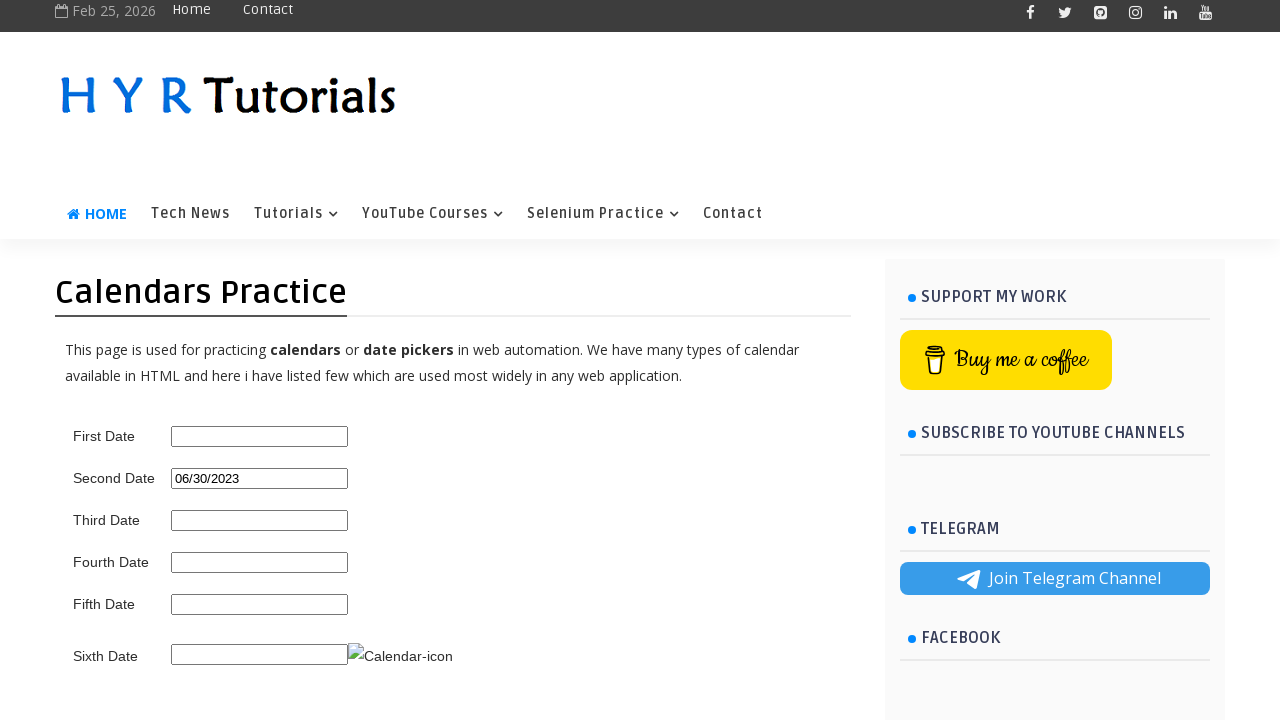